Fills all input fields in a large form with test data, submits the form, and verifies the success alert message

Starting URL: http://suninjuly.github.io/huge_form.html

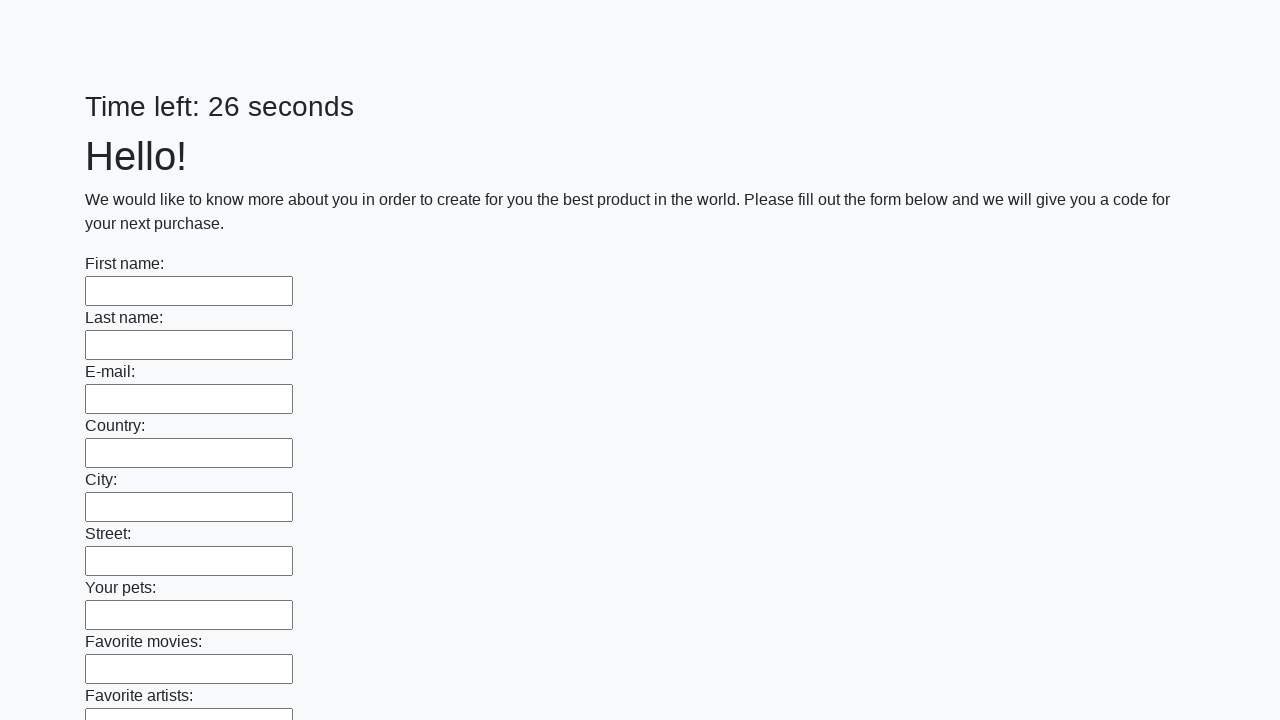

Located all input fields on the huge form
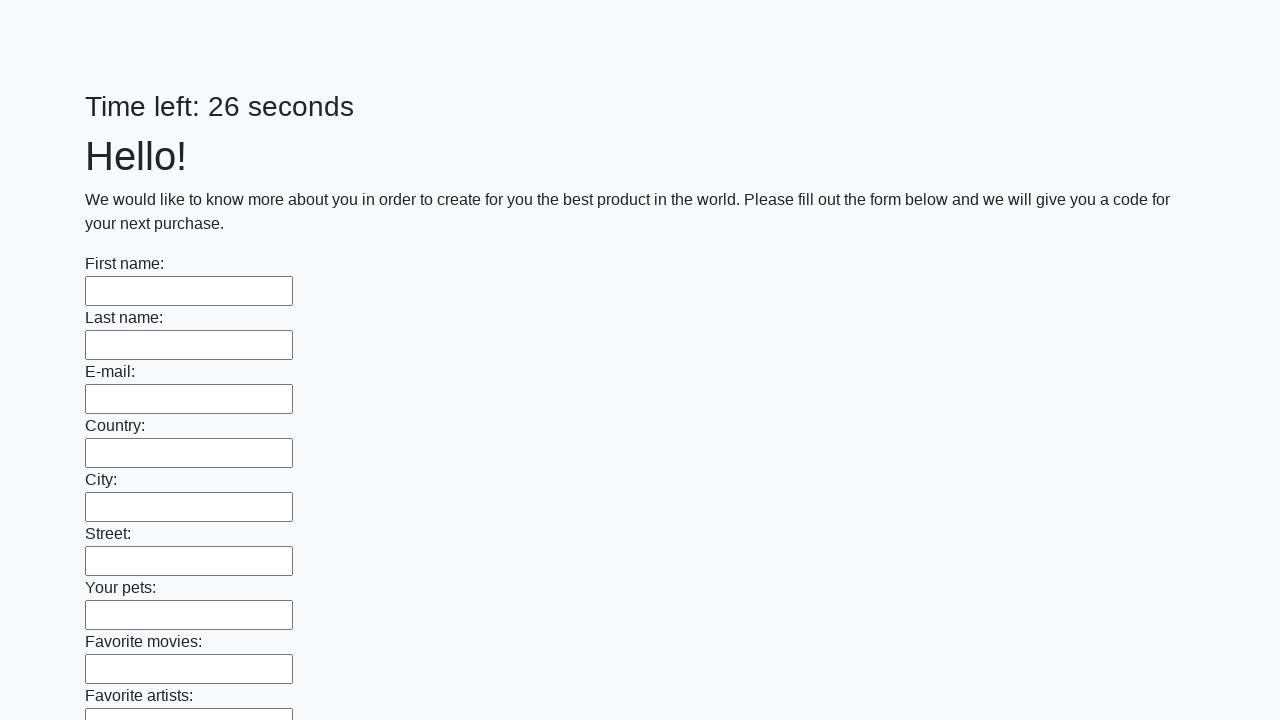

Filled input field with test data 'testdata123' on input >> nth=0
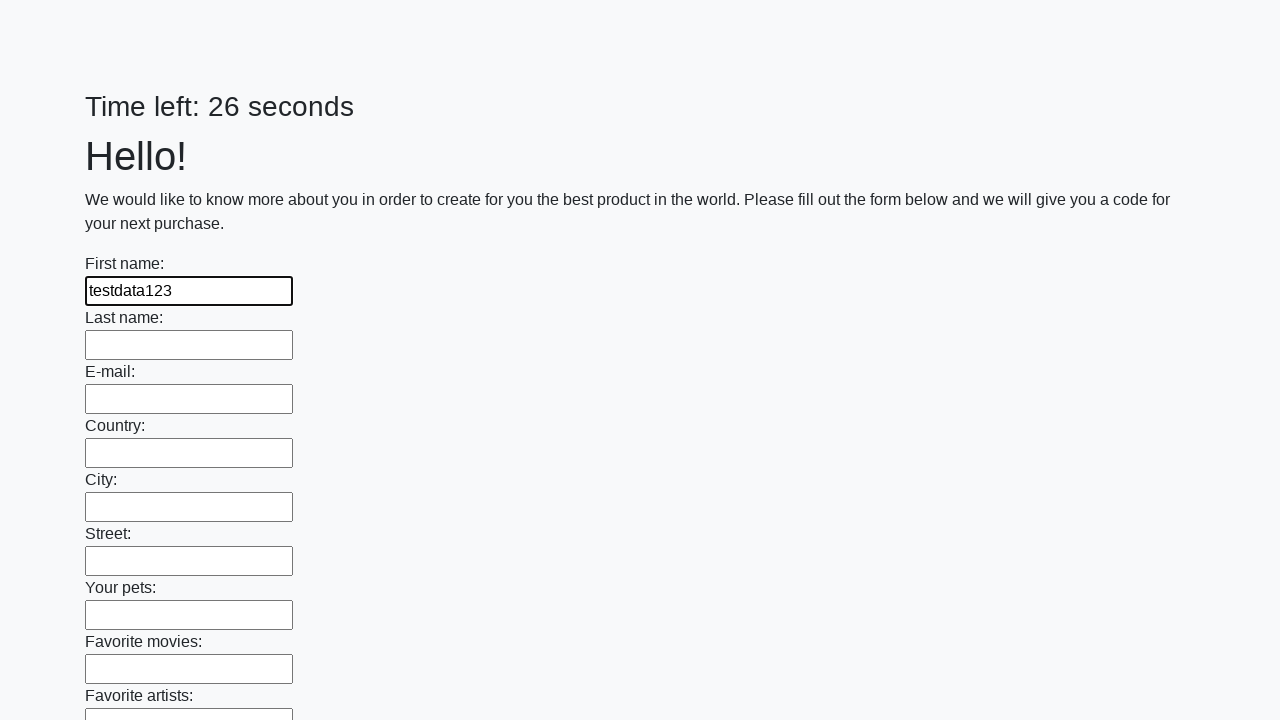

Filled input field with test data 'testdata123' on input >> nth=1
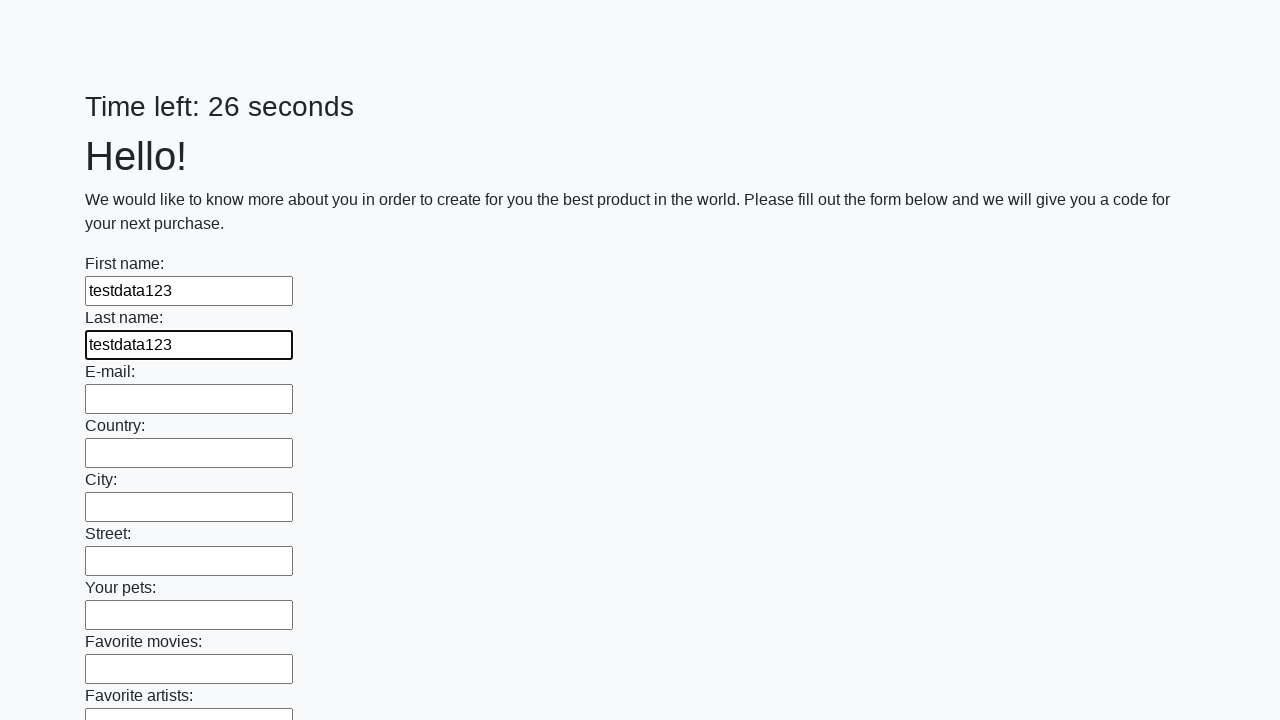

Filled input field with test data 'testdata123' on input >> nth=2
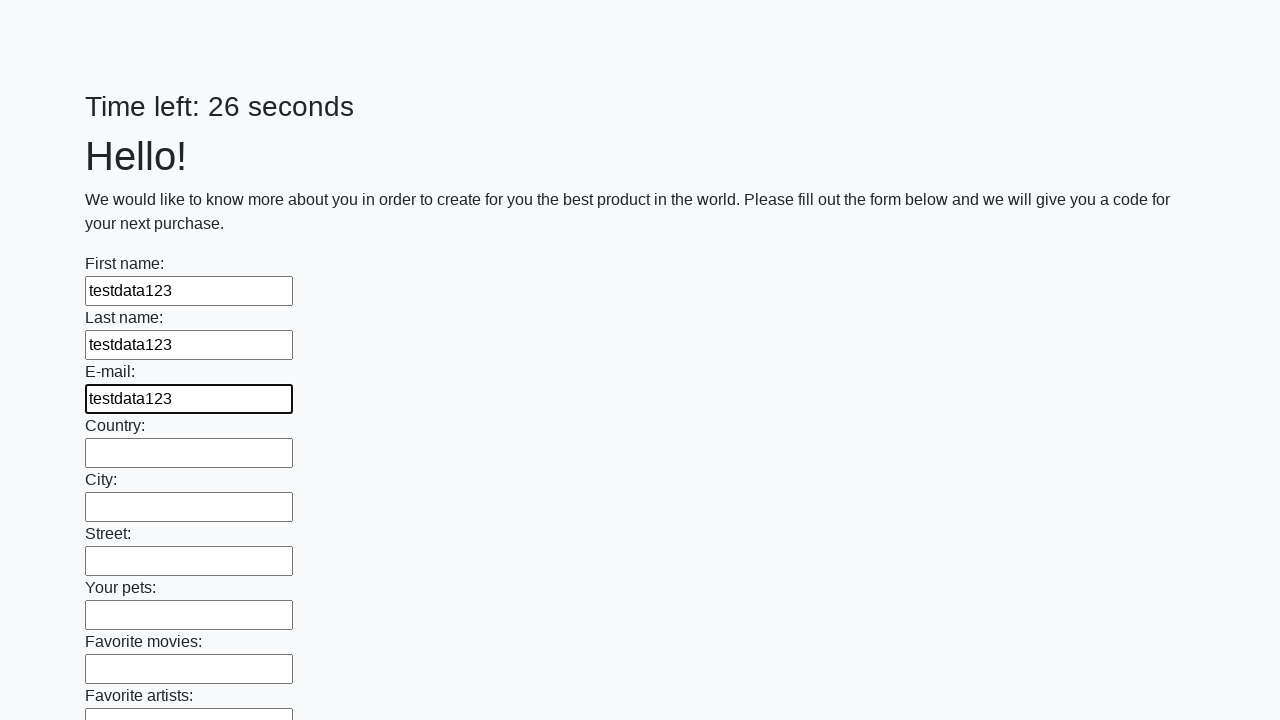

Filled input field with test data 'testdata123' on input >> nth=3
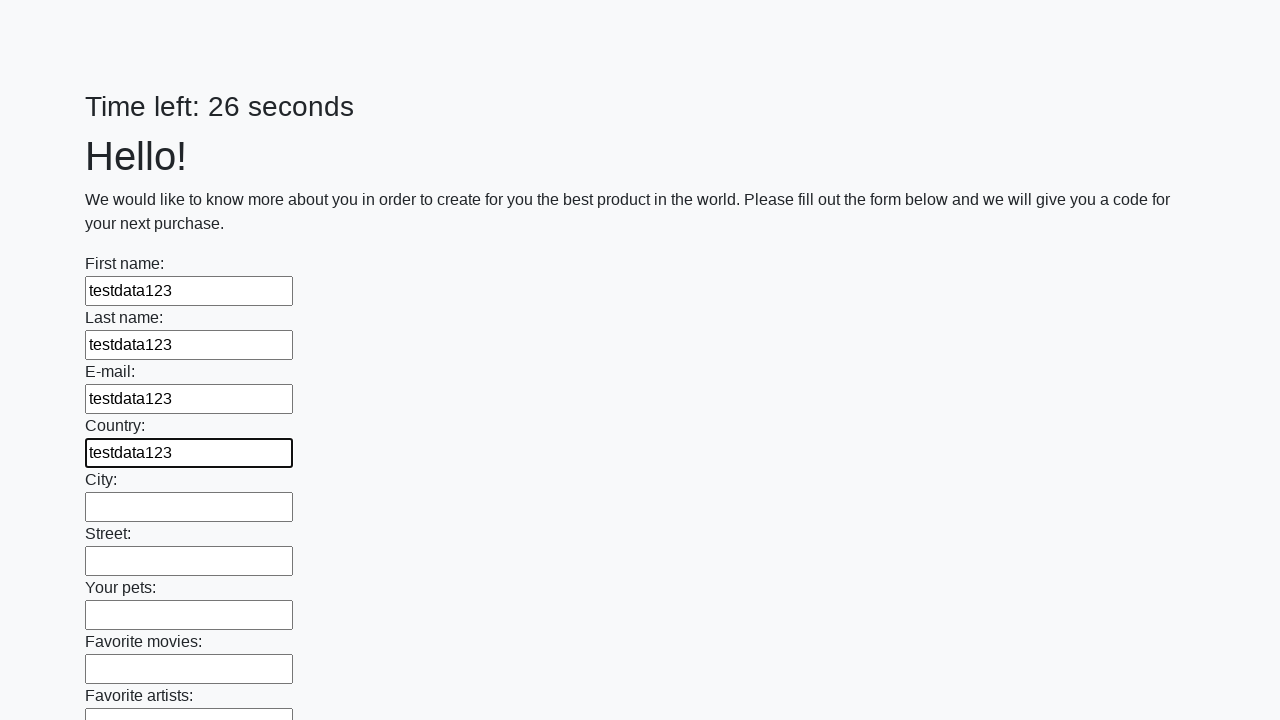

Filled input field with test data 'testdata123' on input >> nth=4
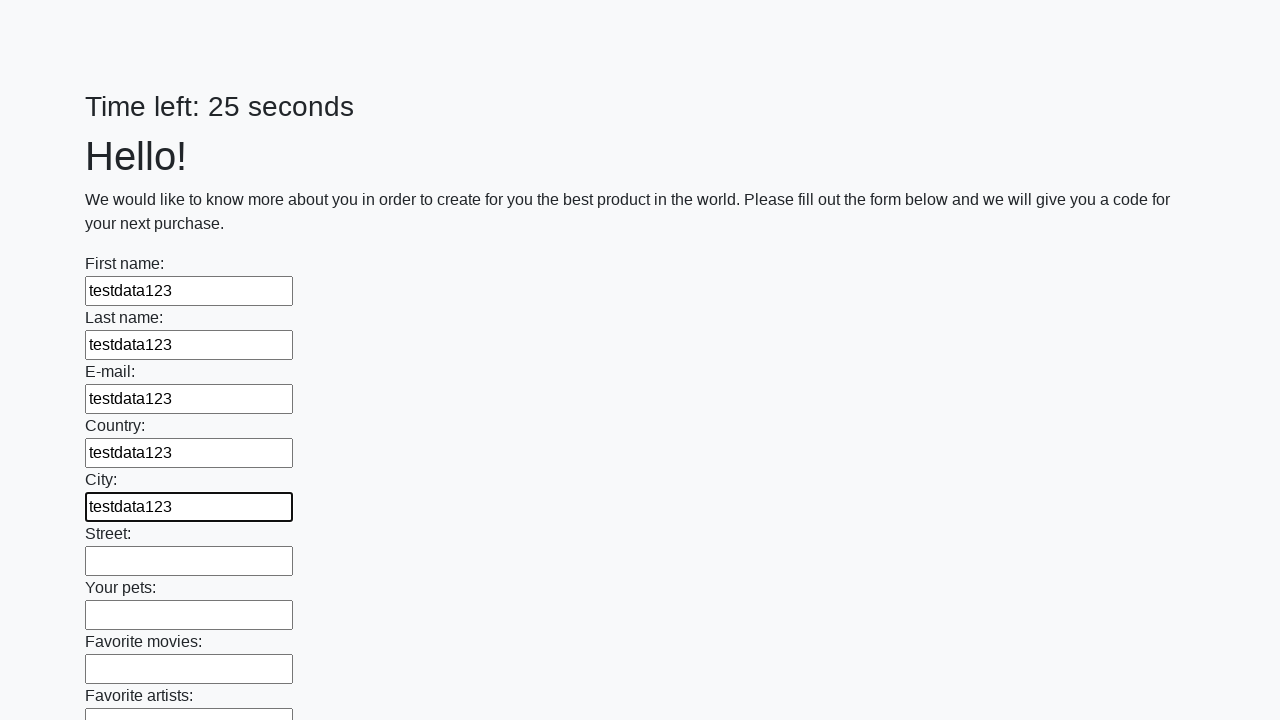

Filled input field with test data 'testdata123' on input >> nth=5
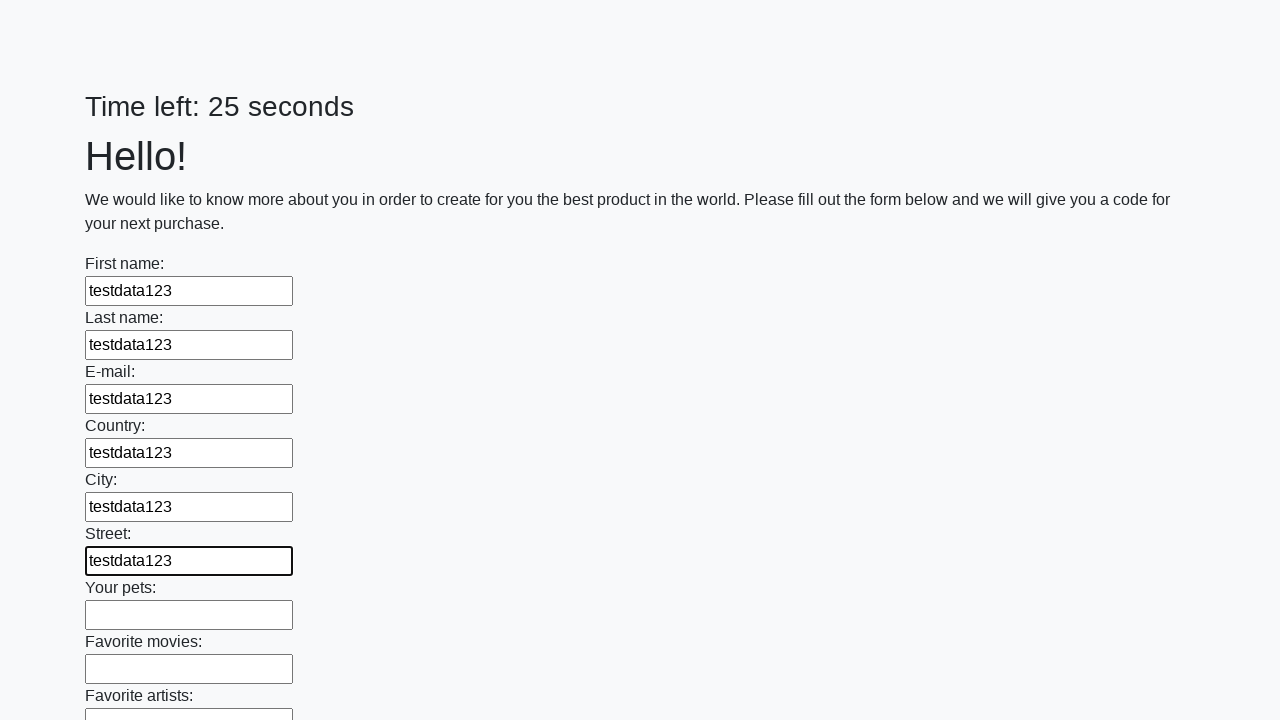

Filled input field with test data 'testdata123' on input >> nth=6
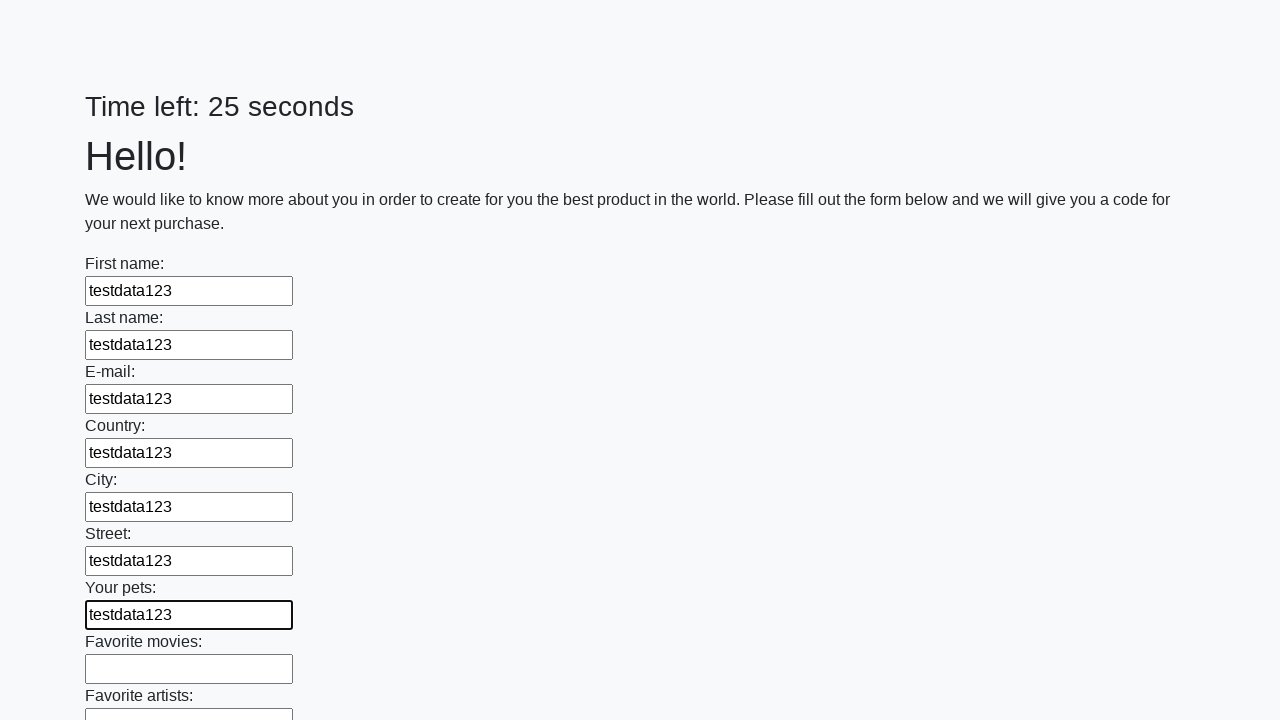

Filled input field with test data 'testdata123' on input >> nth=7
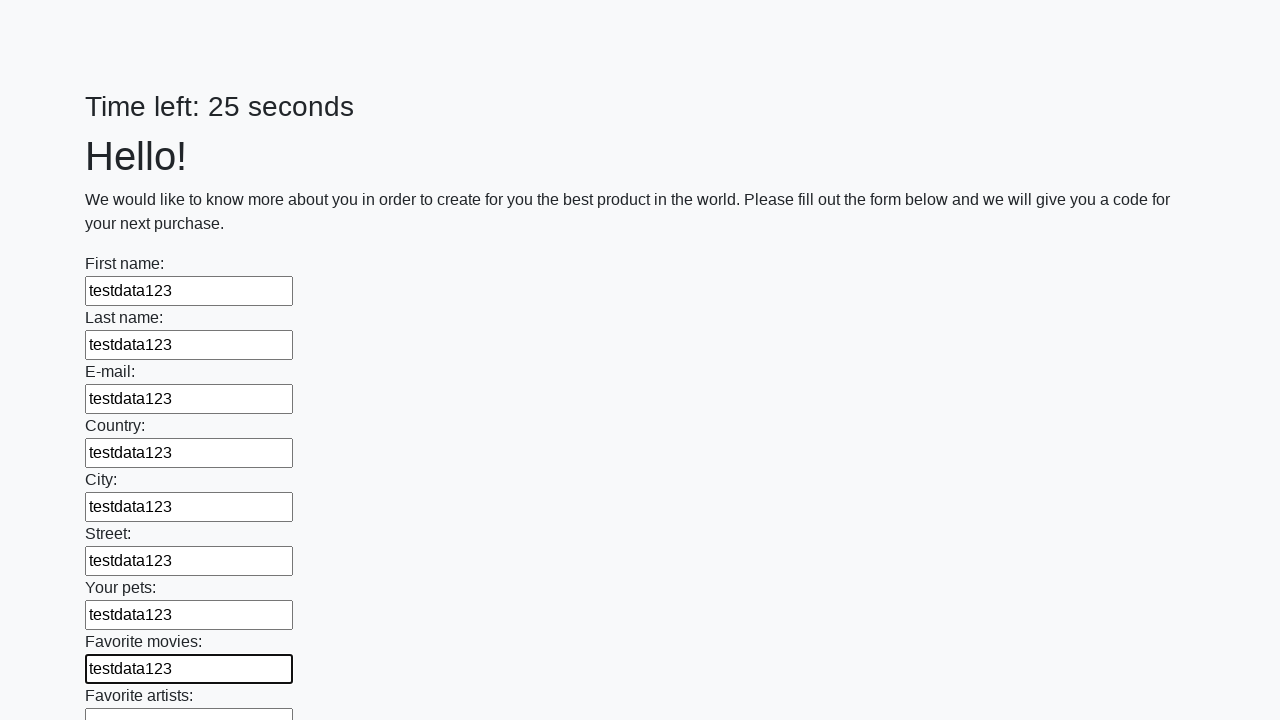

Filled input field with test data 'testdata123' on input >> nth=8
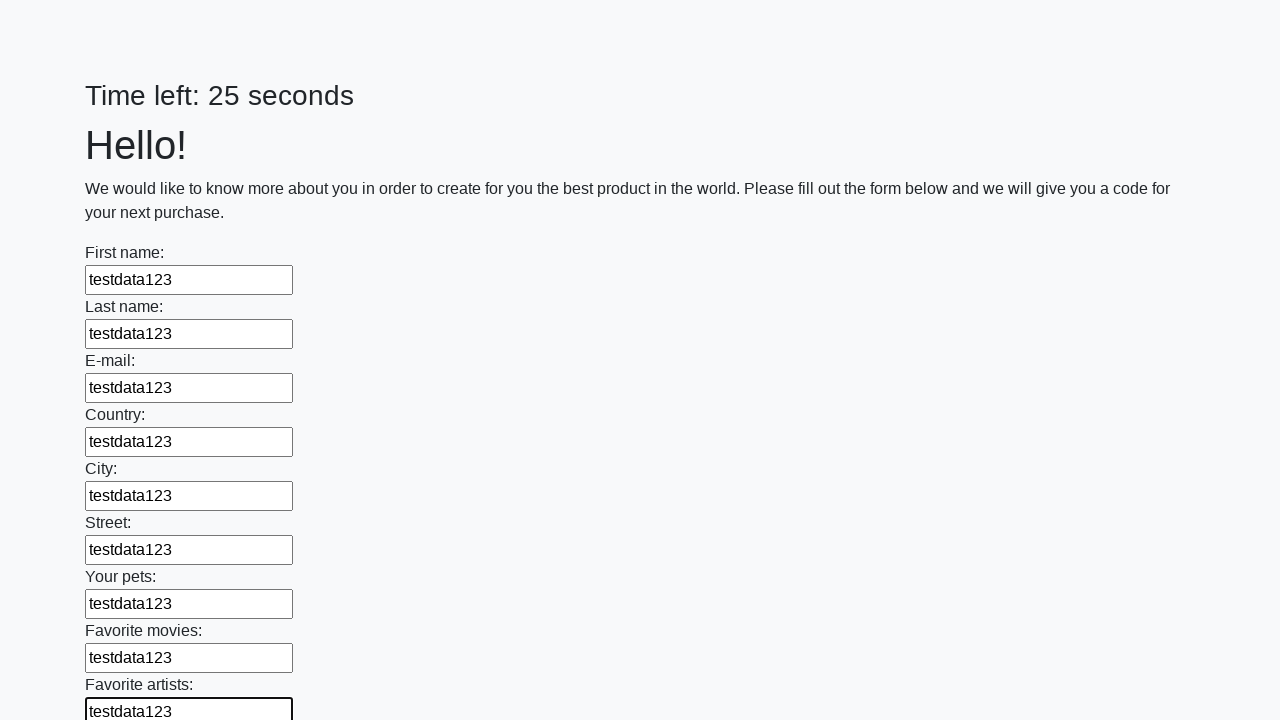

Filled input field with test data 'testdata123' on input >> nth=9
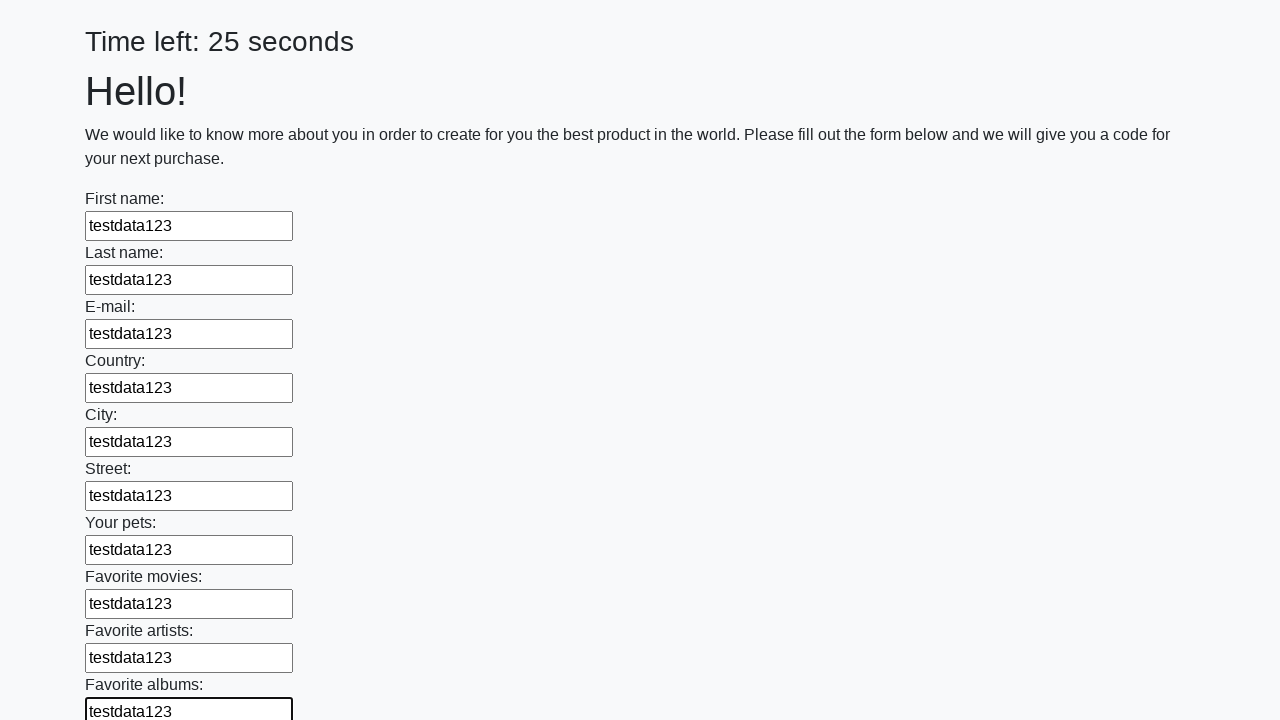

Filled input field with test data 'testdata123' on input >> nth=10
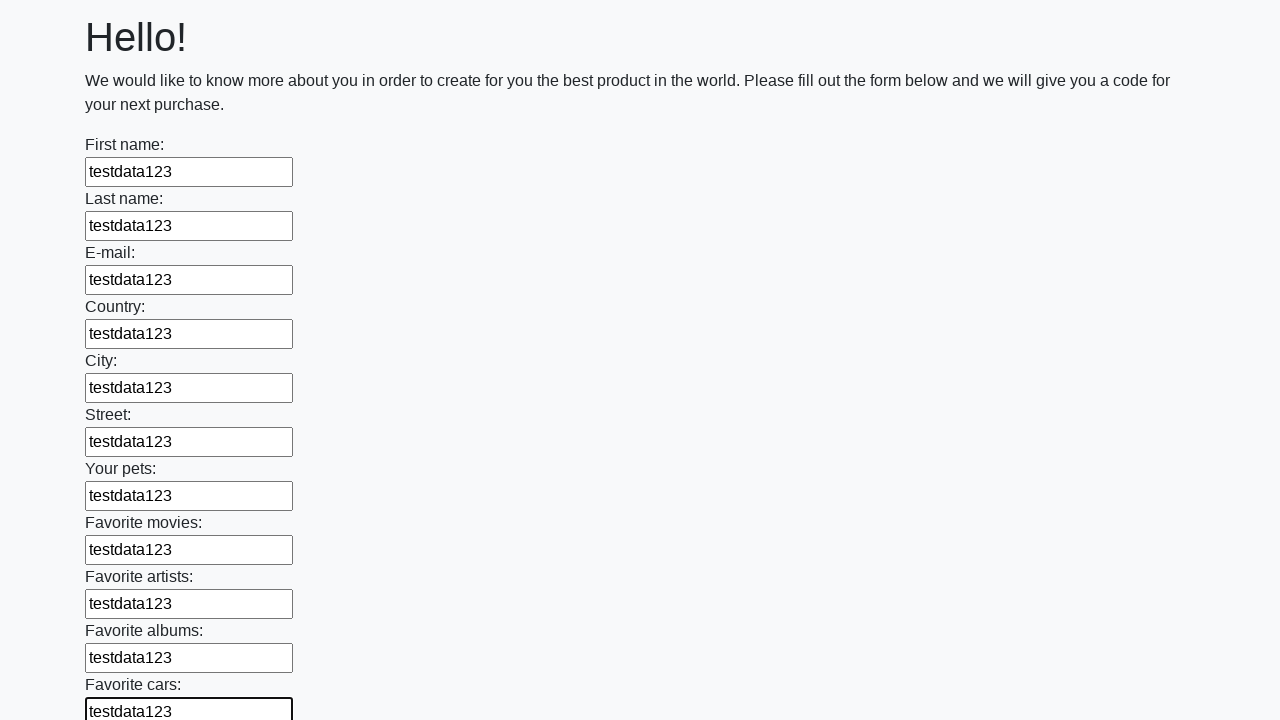

Filled input field with test data 'testdata123' on input >> nth=11
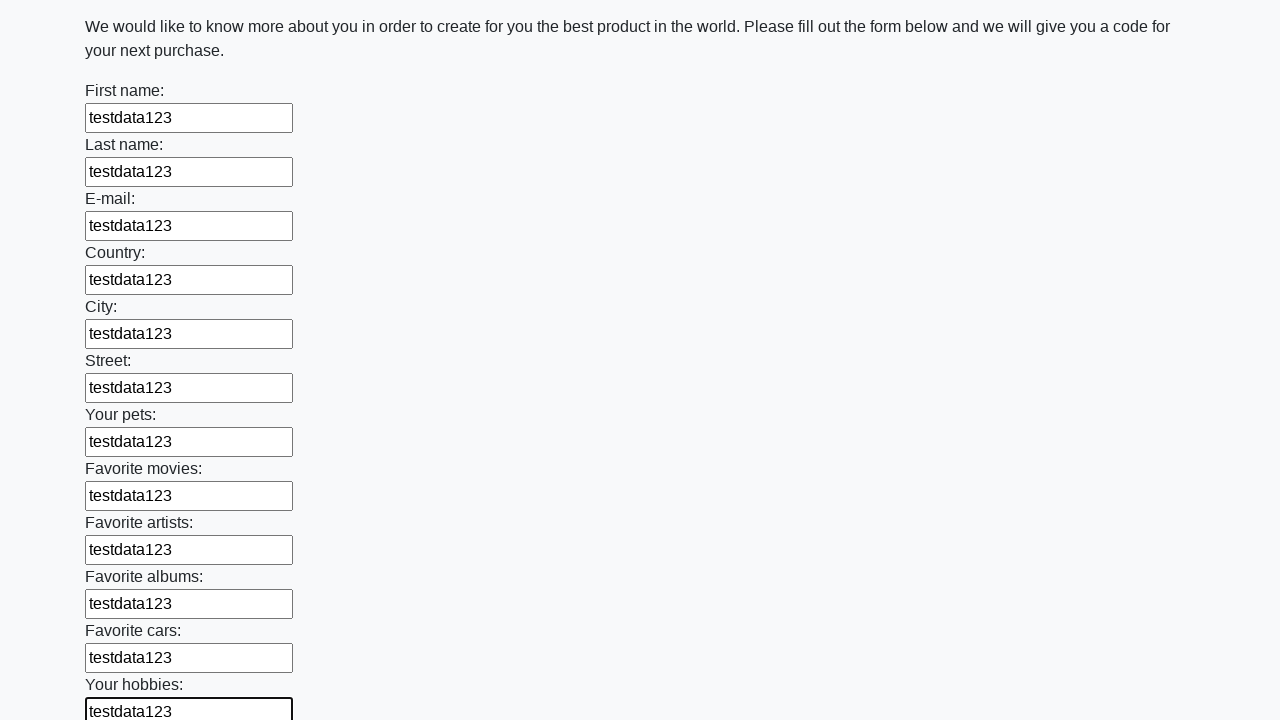

Filled input field with test data 'testdata123' on input >> nth=12
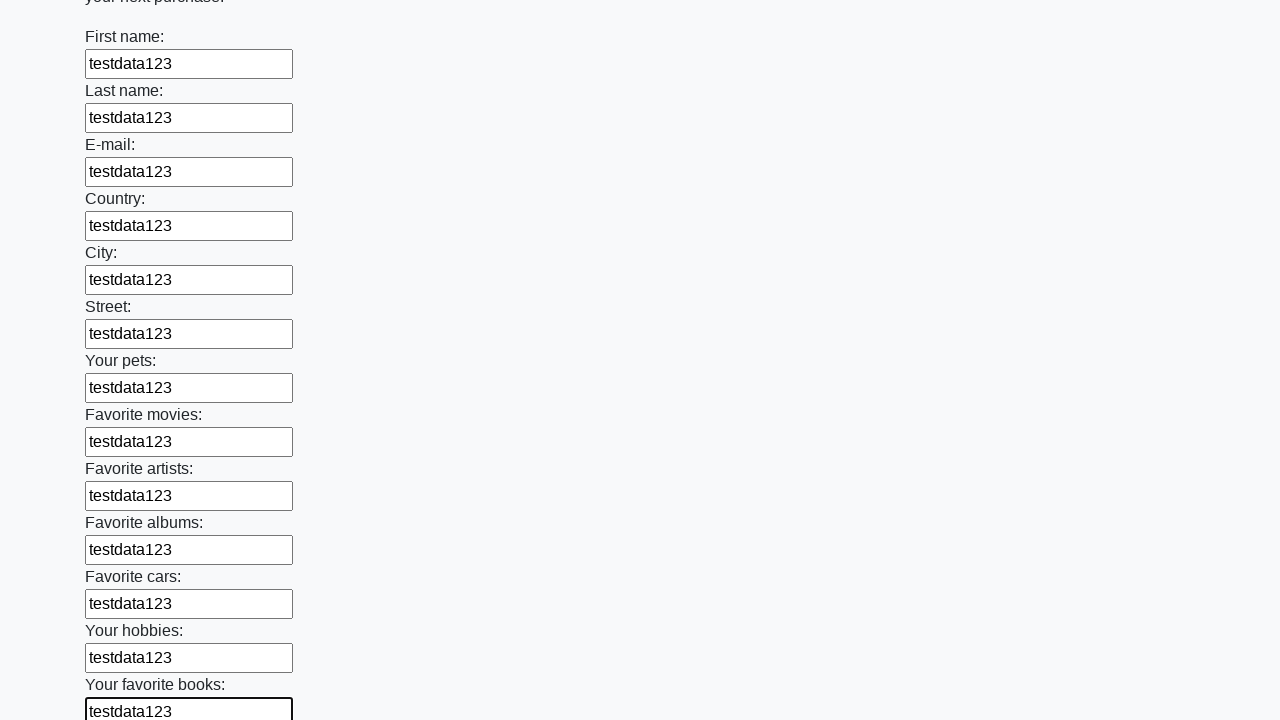

Filled input field with test data 'testdata123' on input >> nth=13
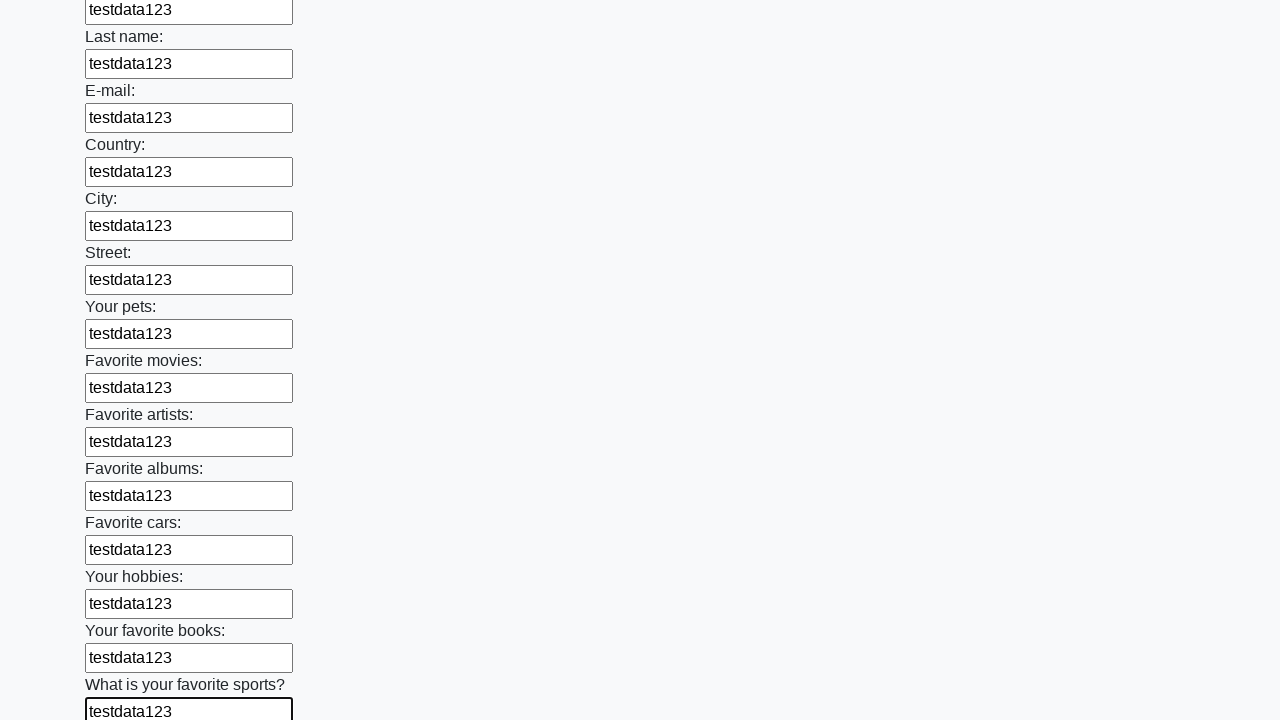

Filled input field with test data 'testdata123' on input >> nth=14
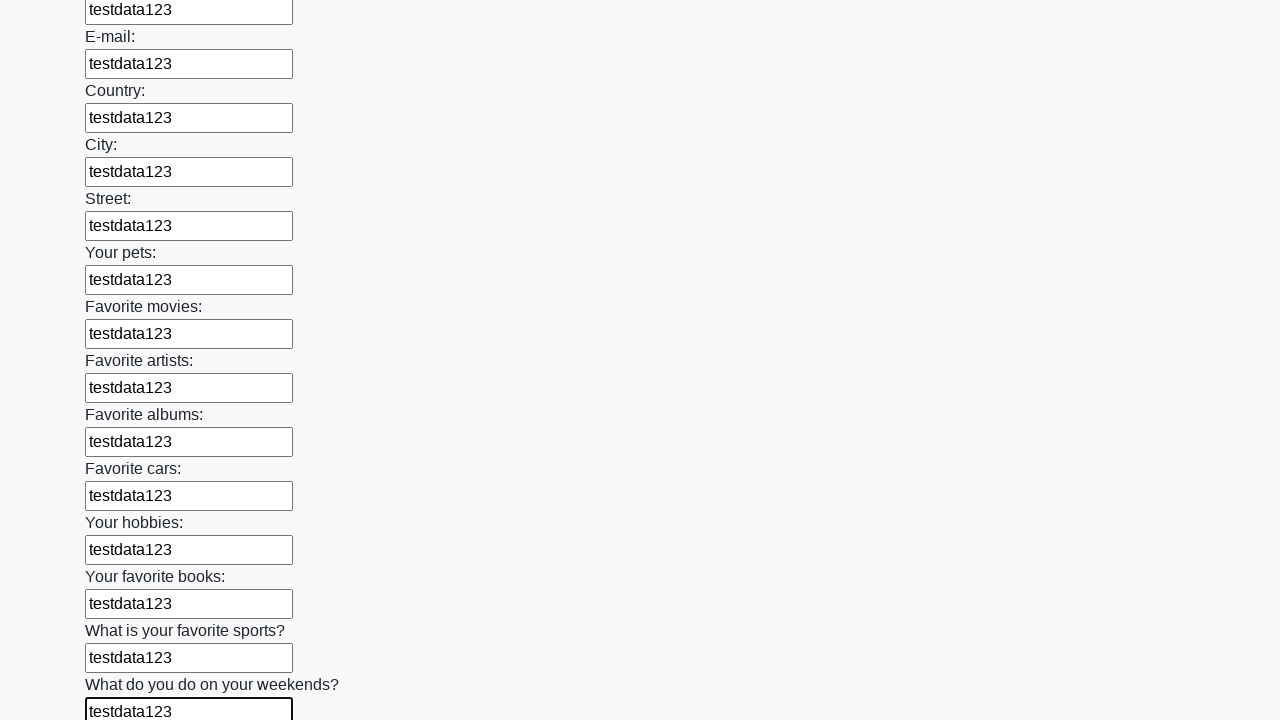

Filled input field with test data 'testdata123' on input >> nth=15
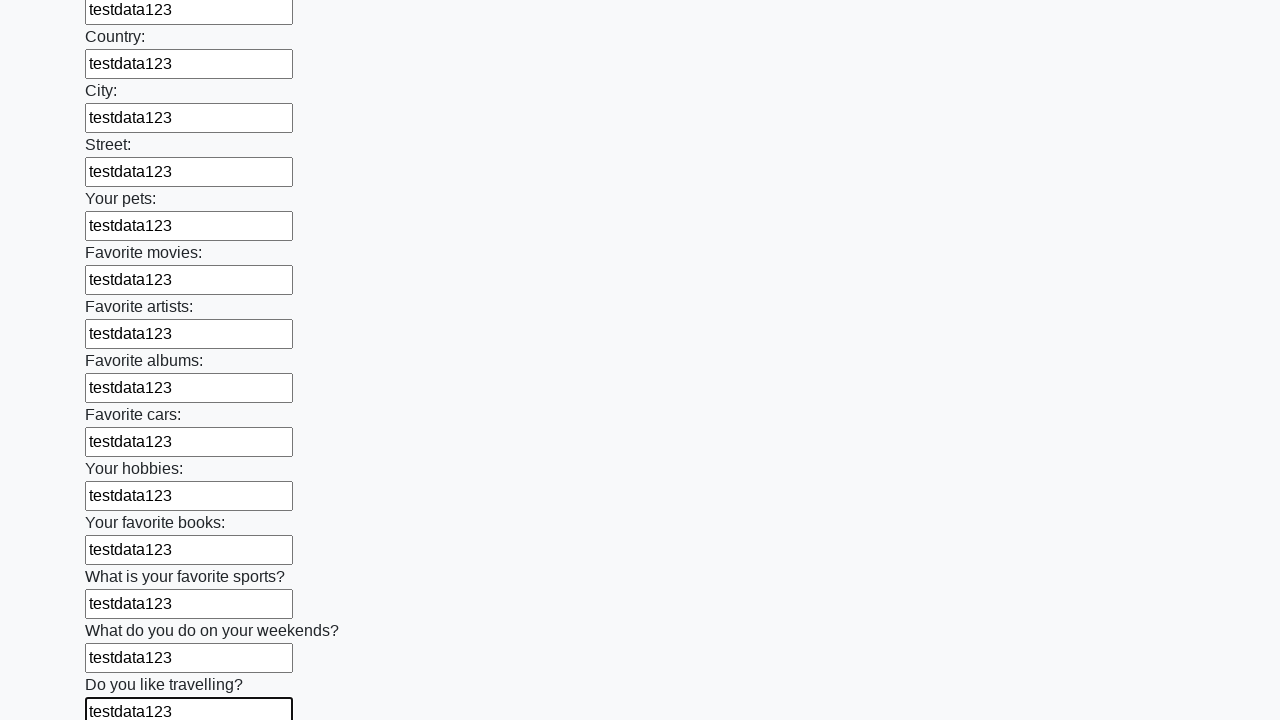

Filled input field with test data 'testdata123' on input >> nth=16
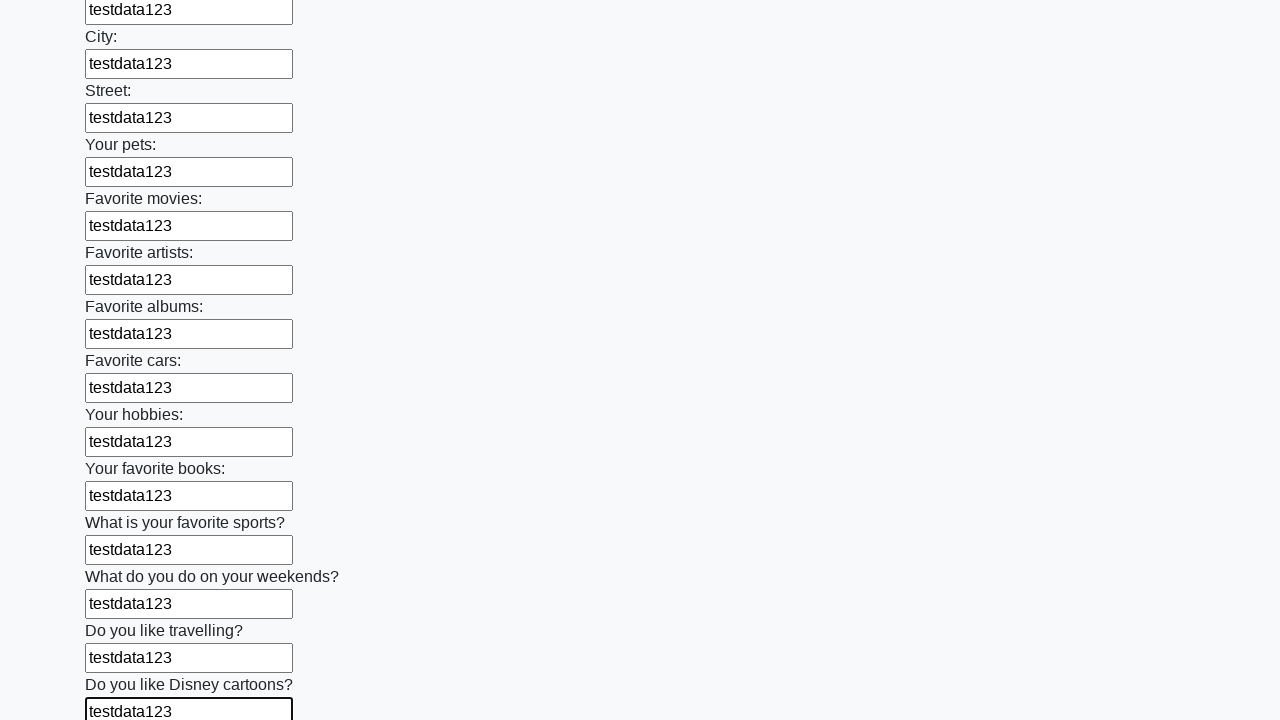

Filled input field with test data 'testdata123' on input >> nth=17
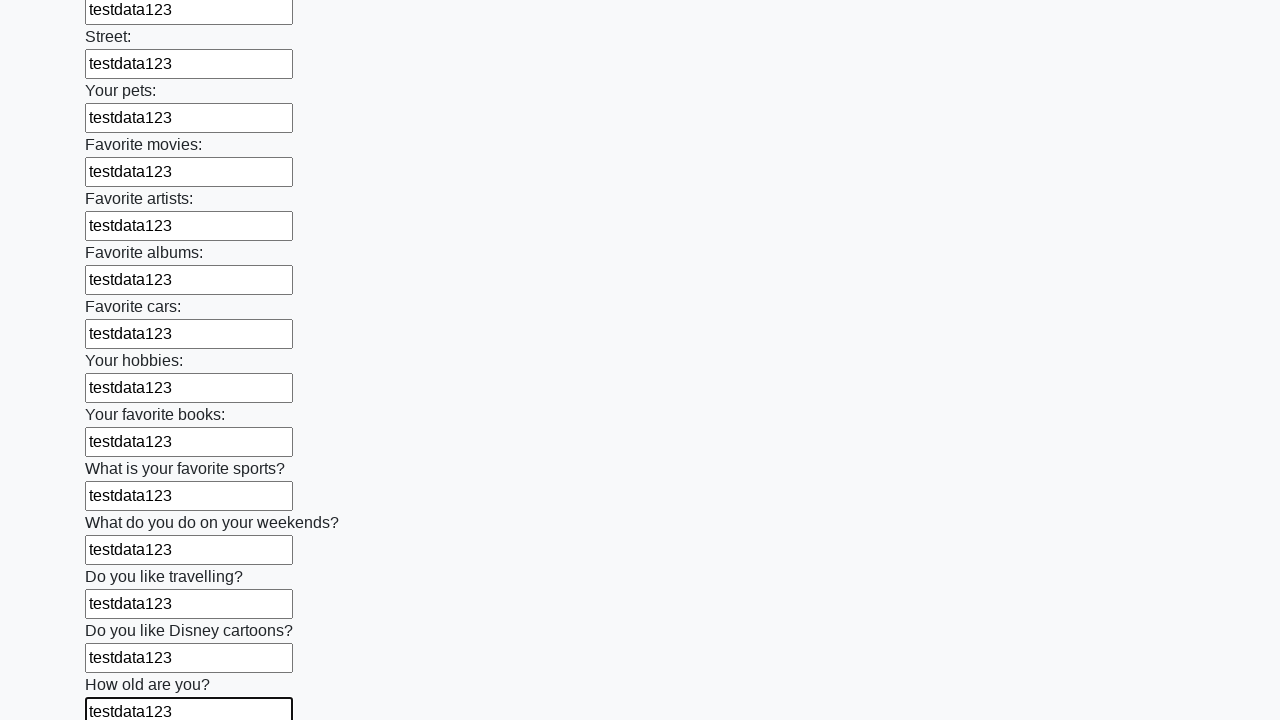

Filled input field with test data 'testdata123' on input >> nth=18
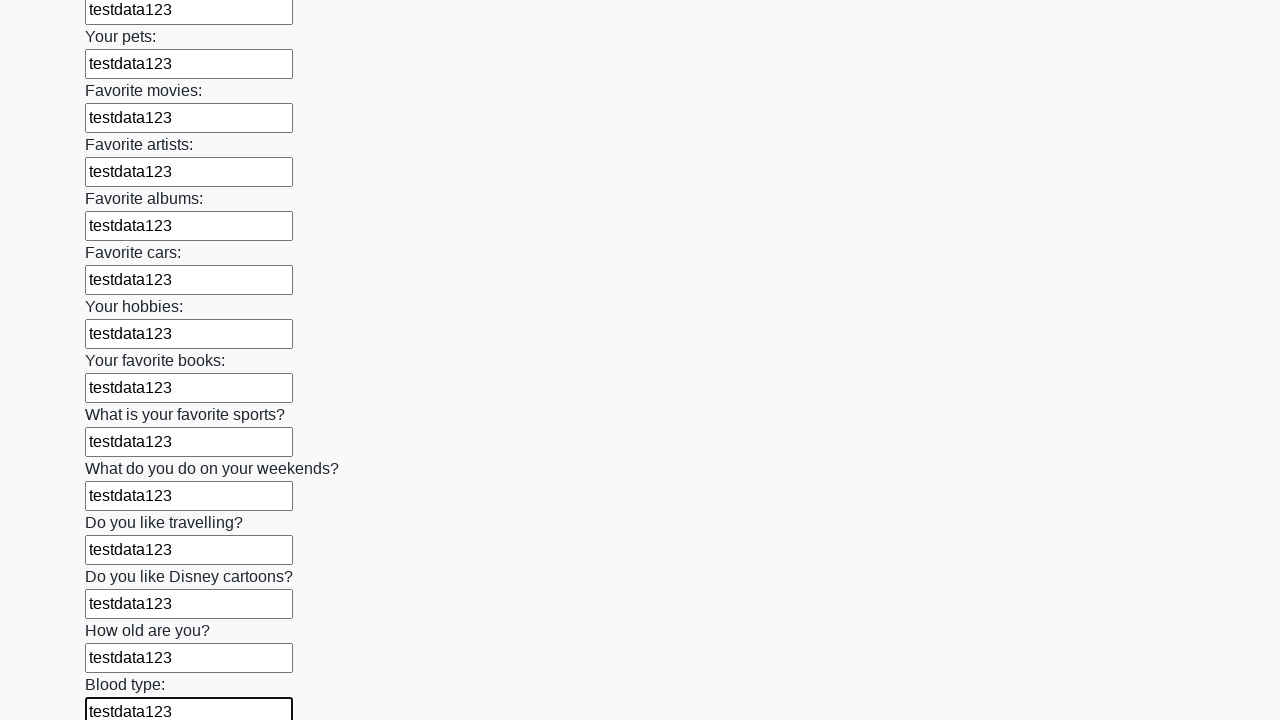

Filled input field with test data 'testdata123' on input >> nth=19
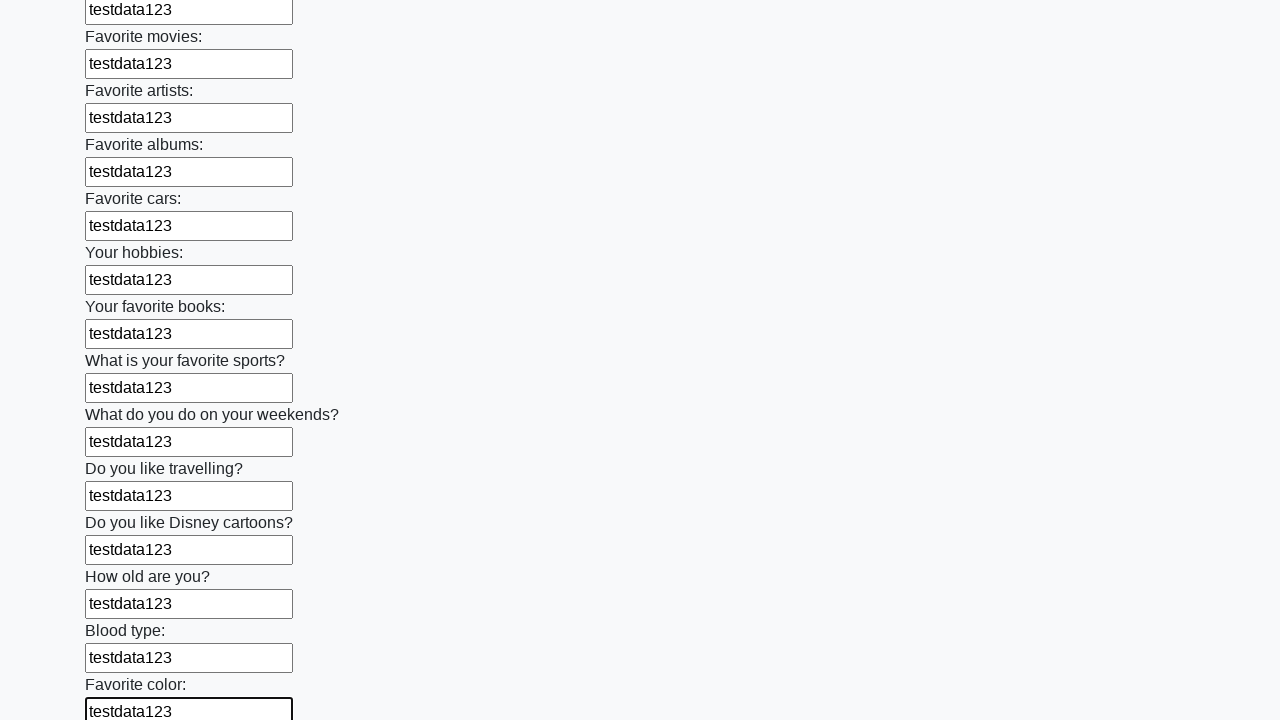

Filled input field with test data 'testdata123' on input >> nth=20
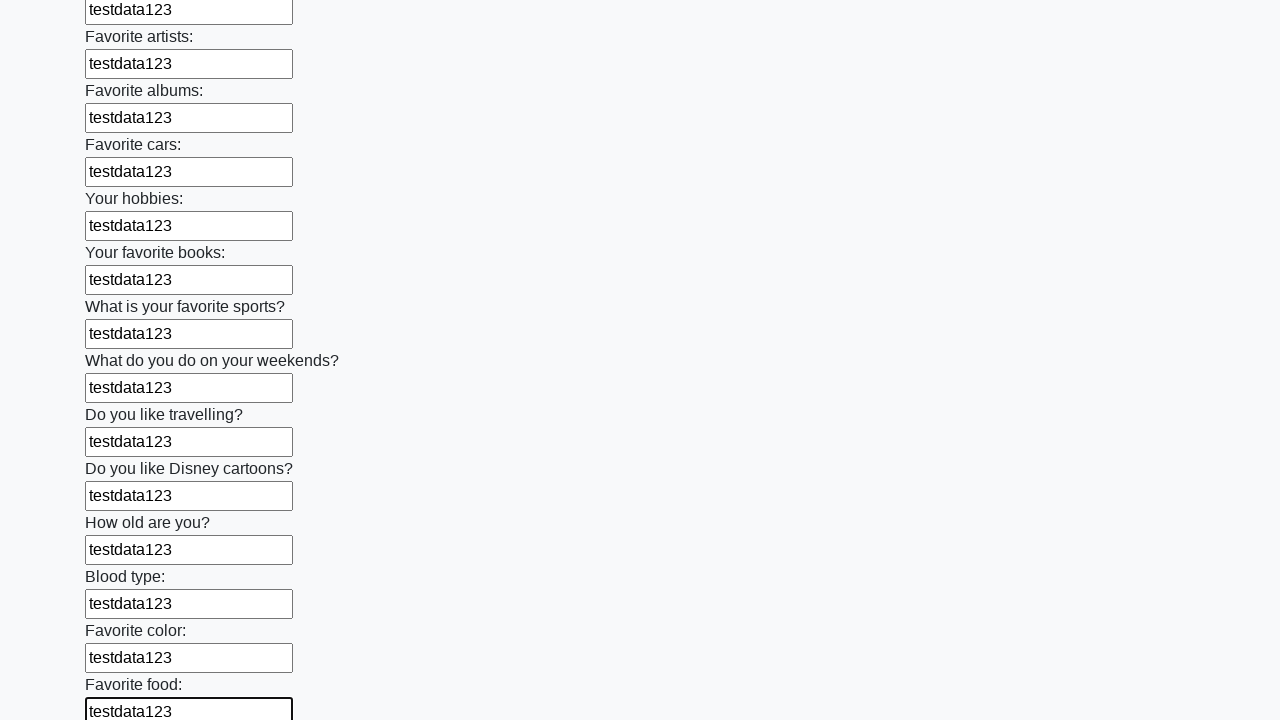

Filled input field with test data 'testdata123' on input >> nth=21
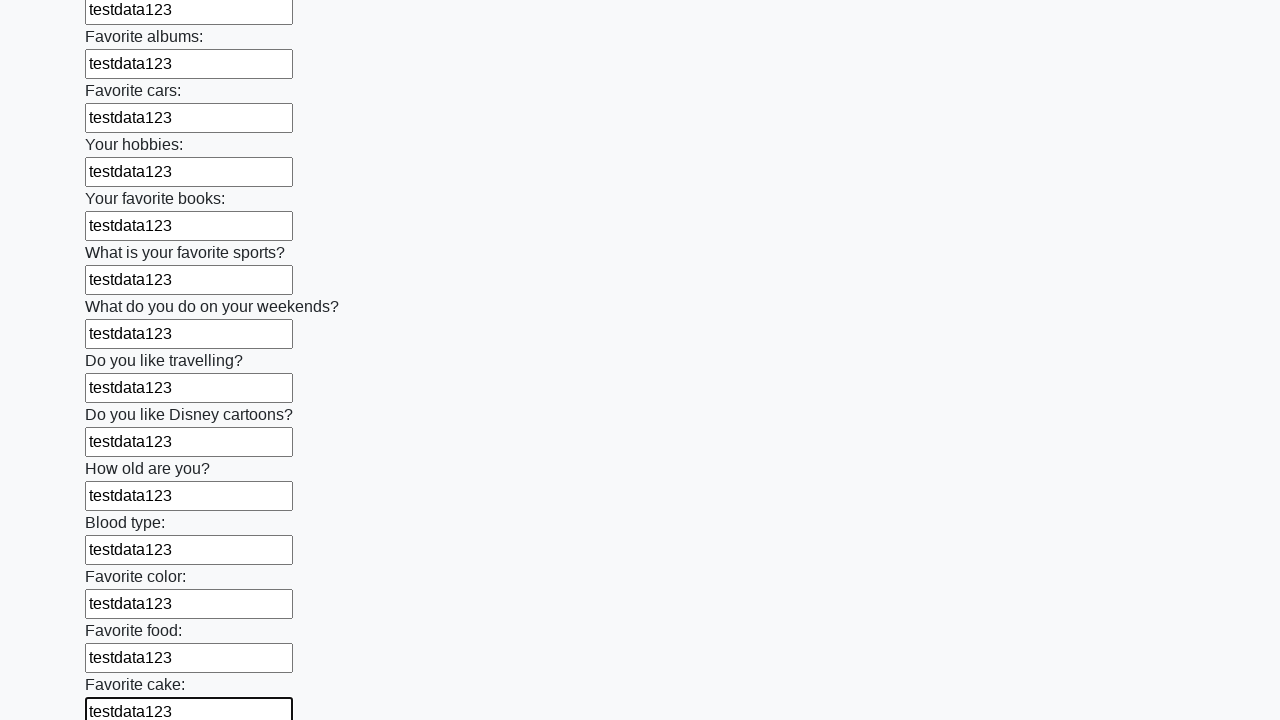

Filled input field with test data 'testdata123' on input >> nth=22
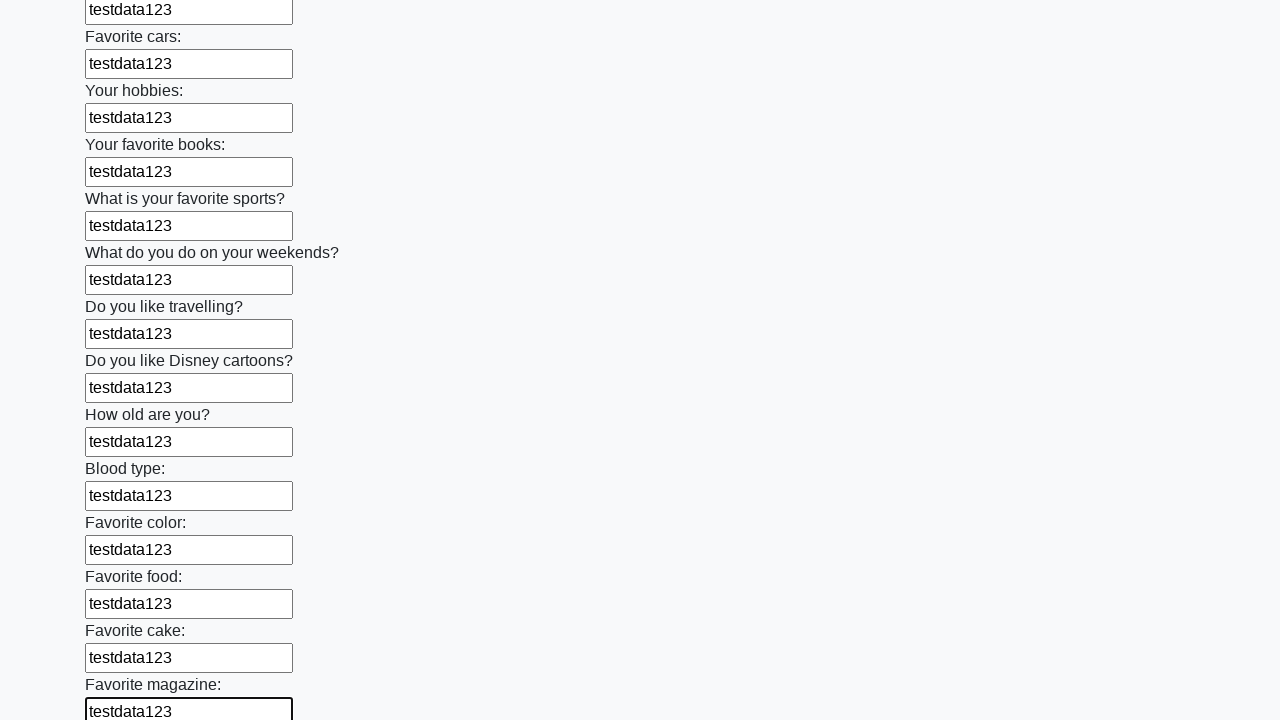

Filled input field with test data 'testdata123' on input >> nth=23
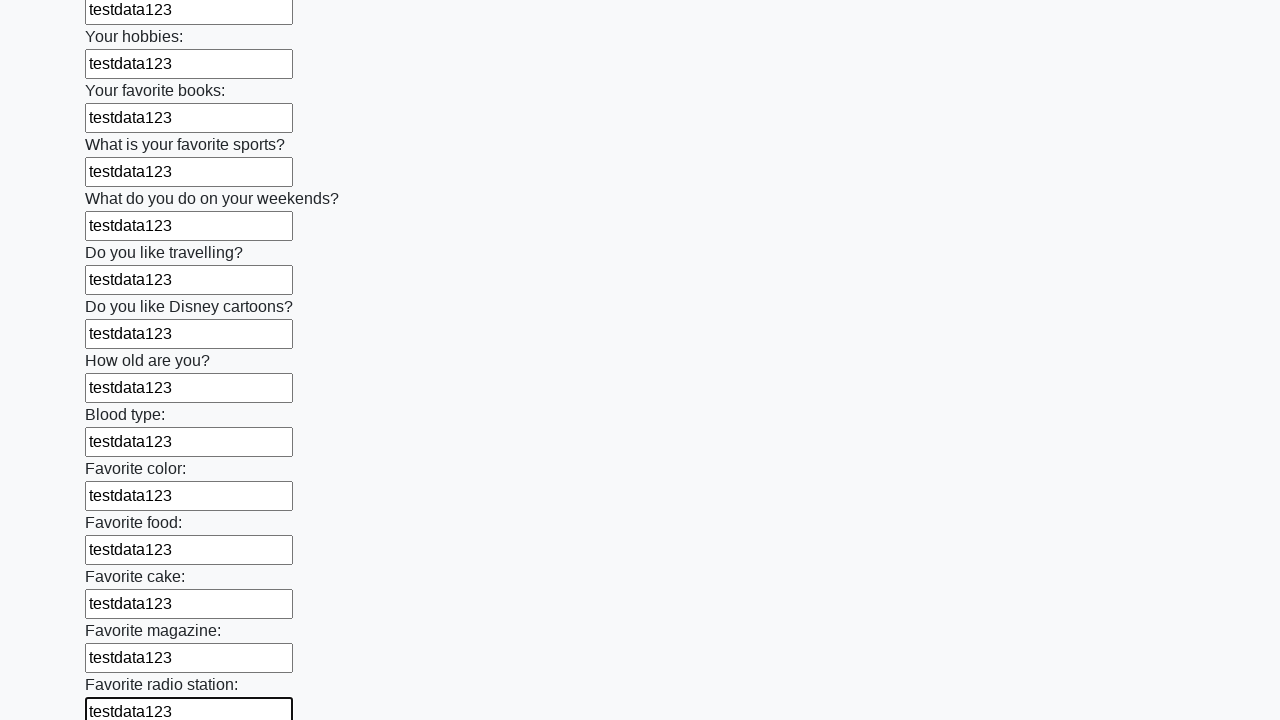

Filled input field with test data 'testdata123' on input >> nth=24
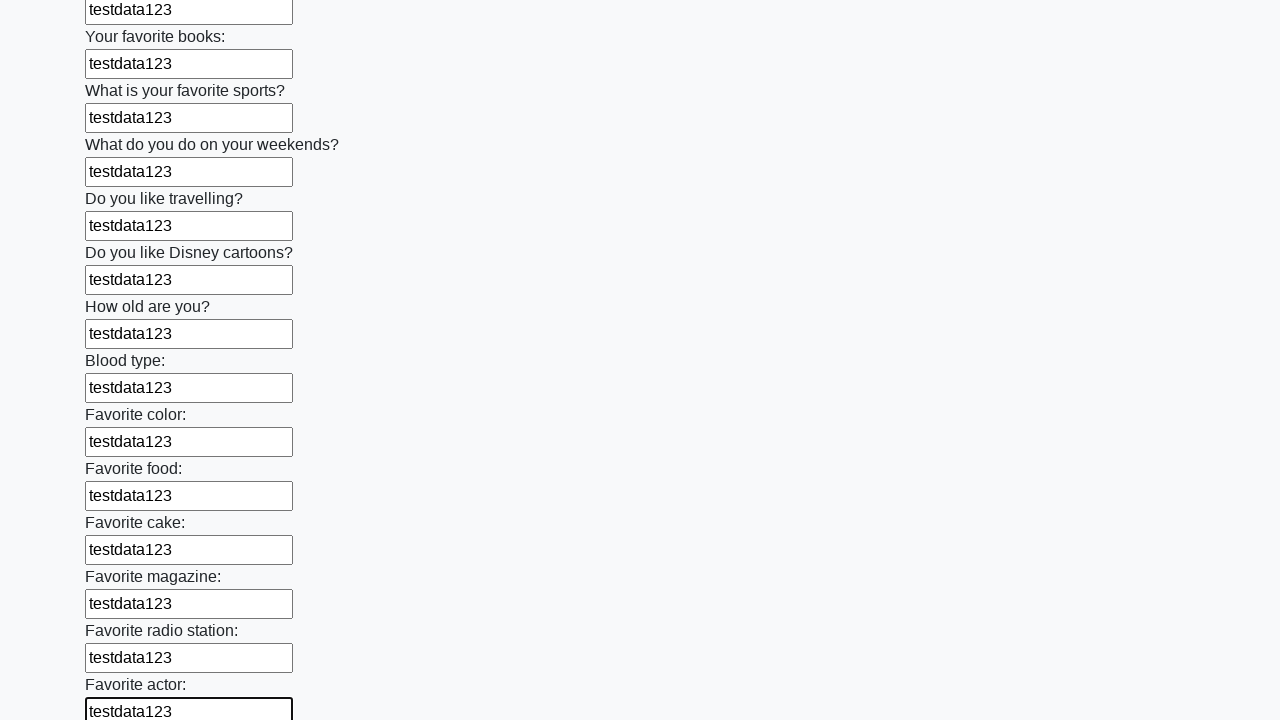

Filled input field with test data 'testdata123' on input >> nth=25
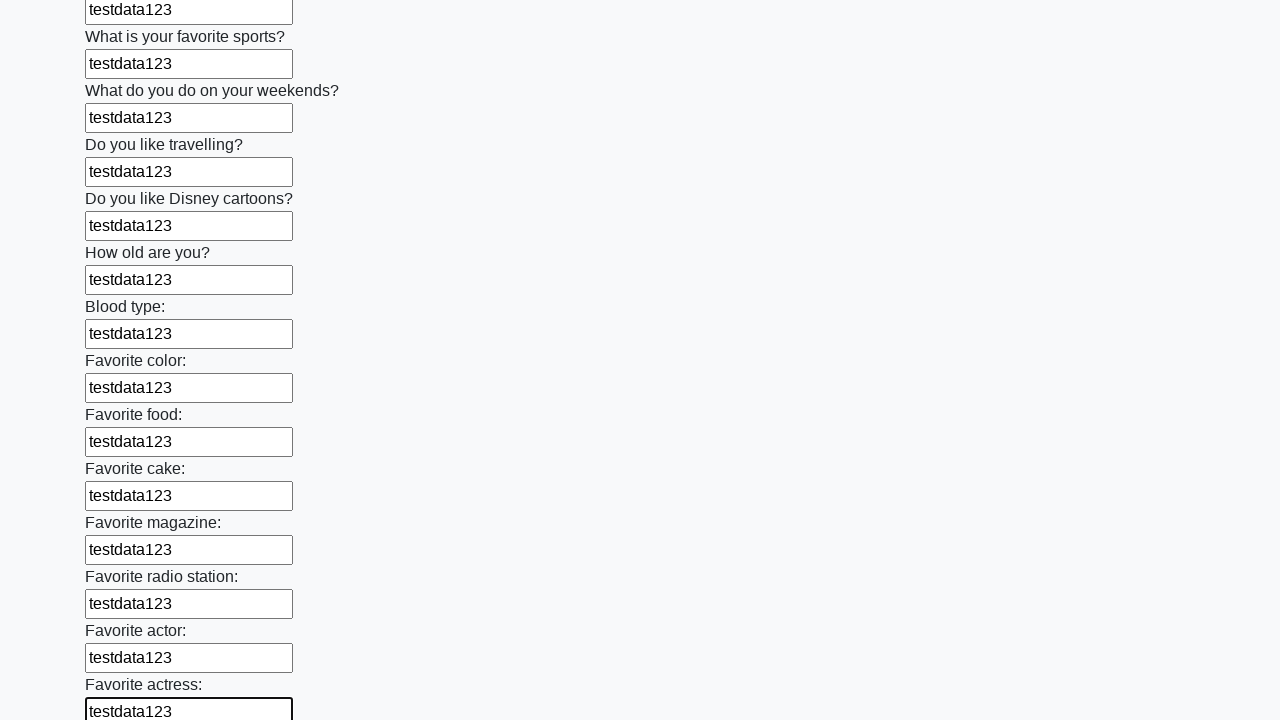

Filled input field with test data 'testdata123' on input >> nth=26
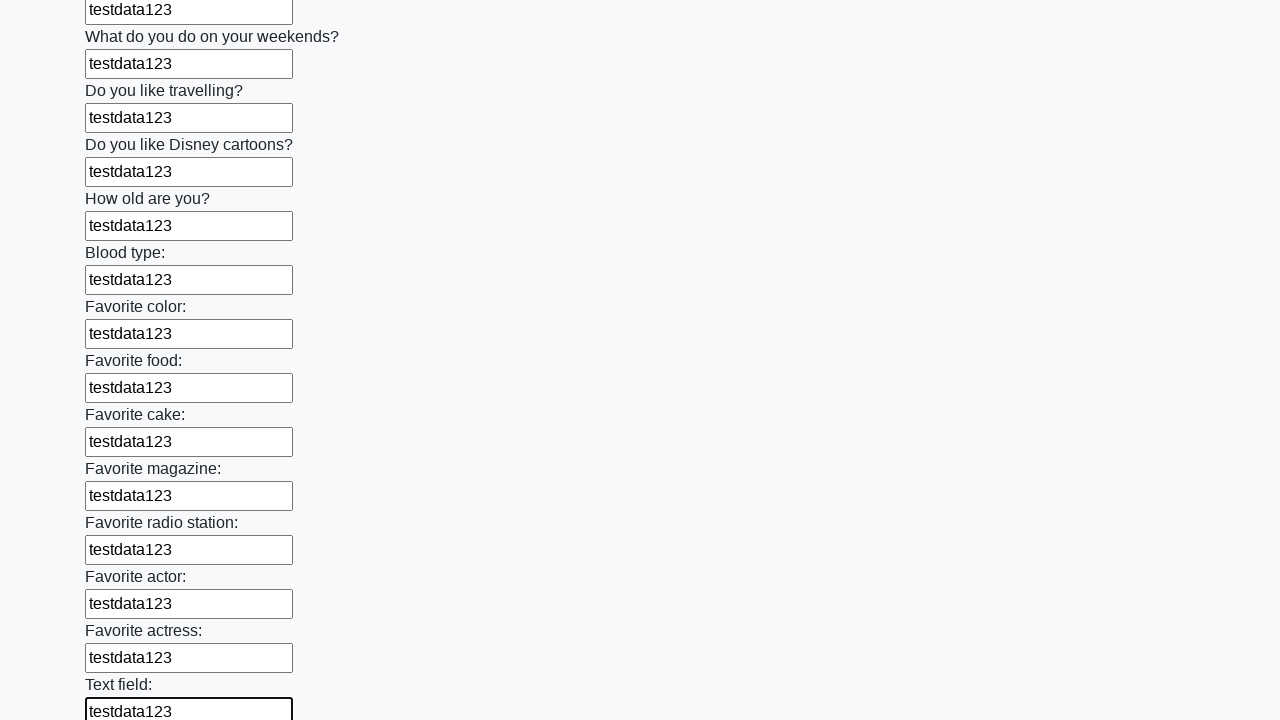

Filled input field with test data 'testdata123' on input >> nth=27
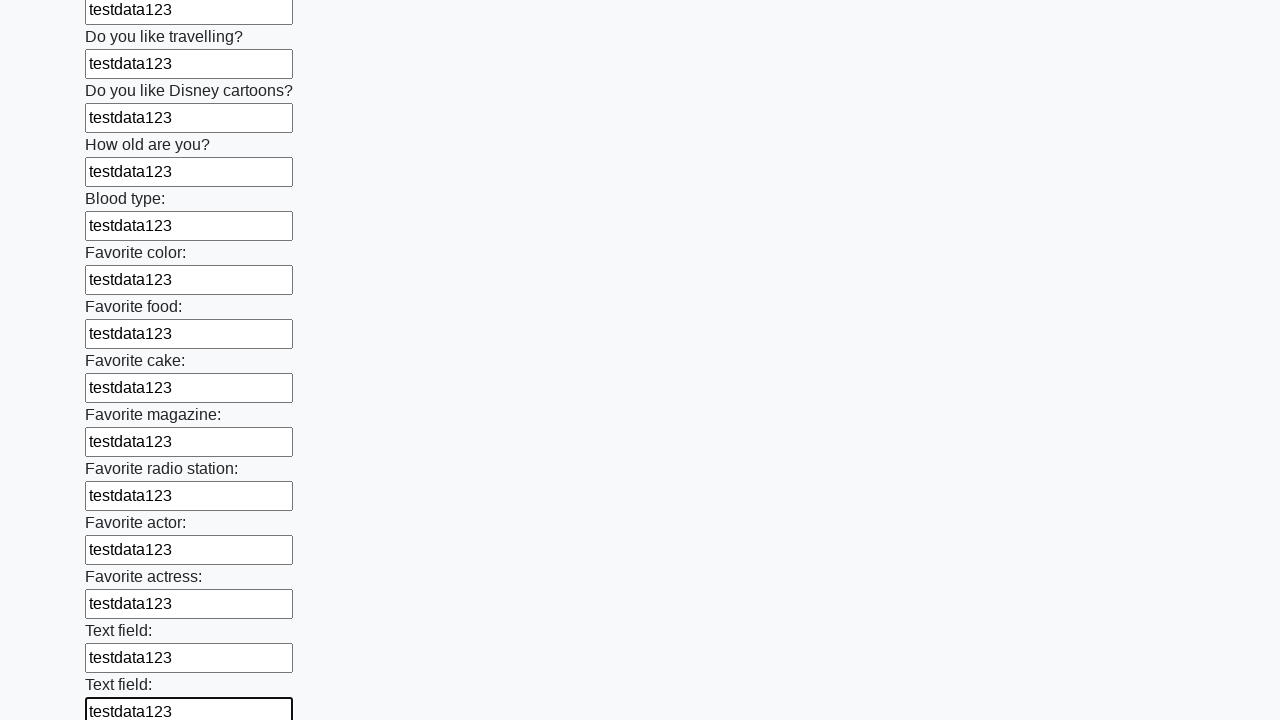

Filled input field with test data 'testdata123' on input >> nth=28
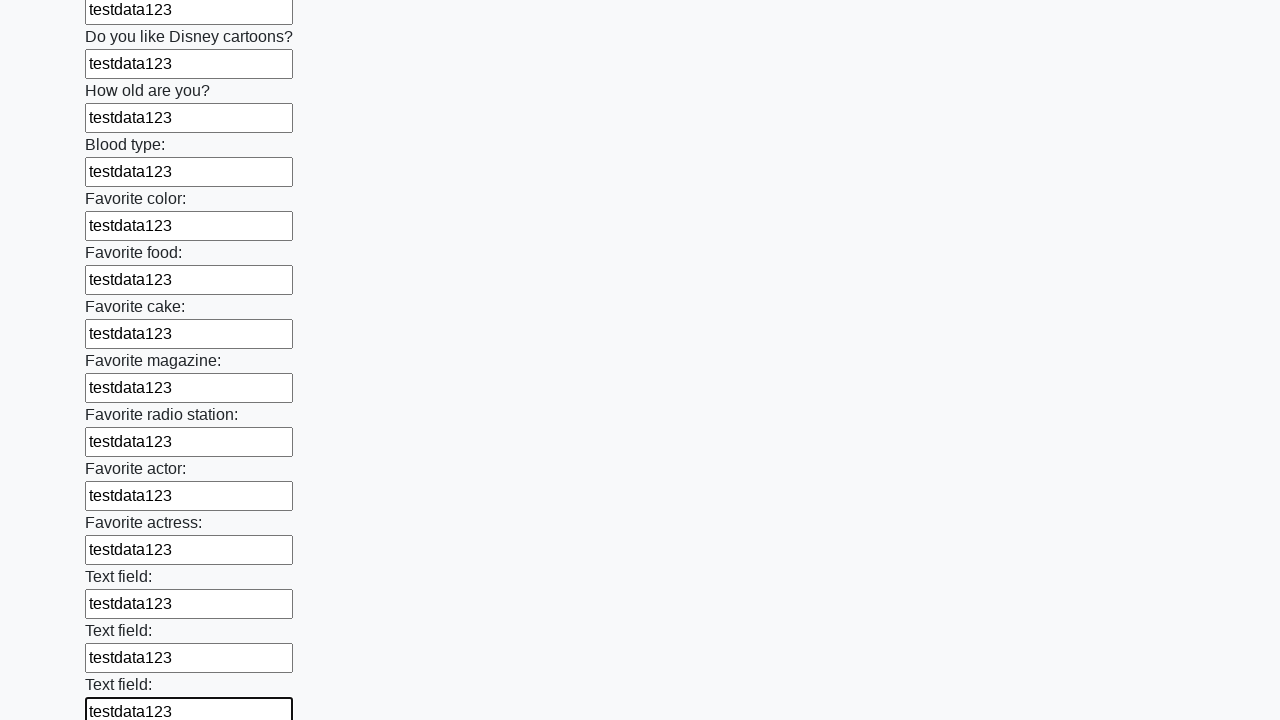

Filled input field with test data 'testdata123' on input >> nth=29
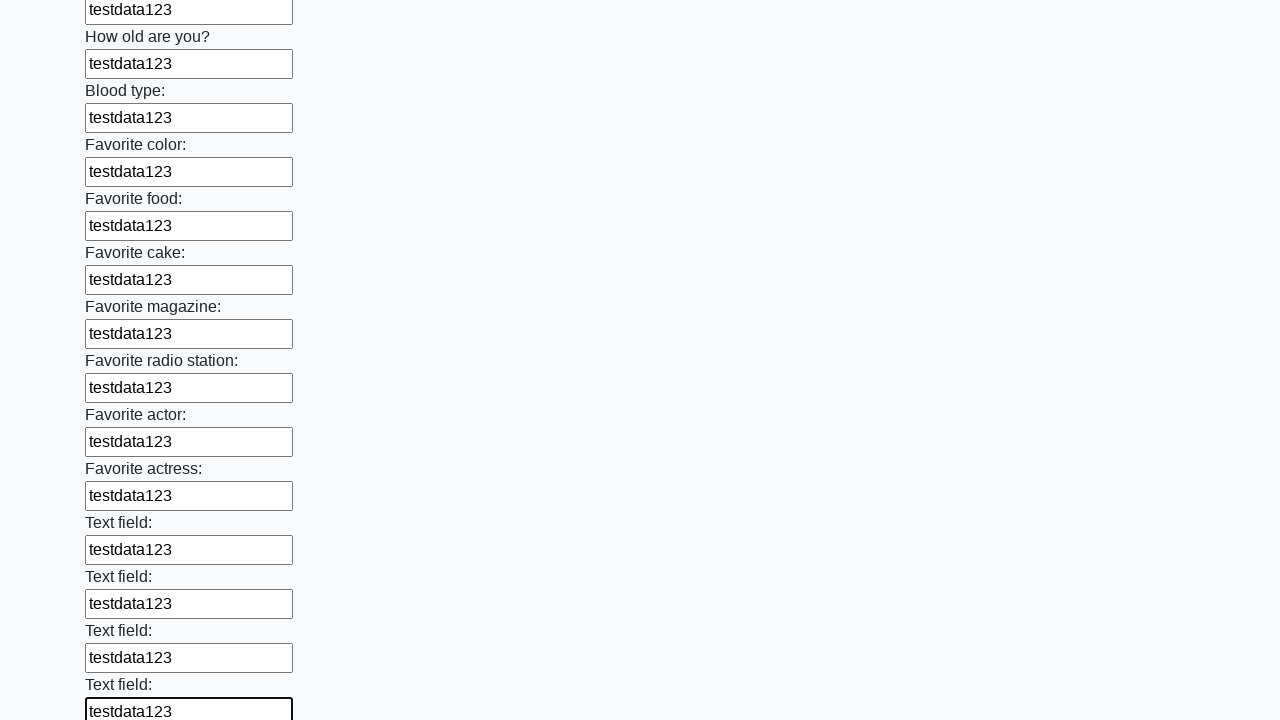

Filled input field with test data 'testdata123' on input >> nth=30
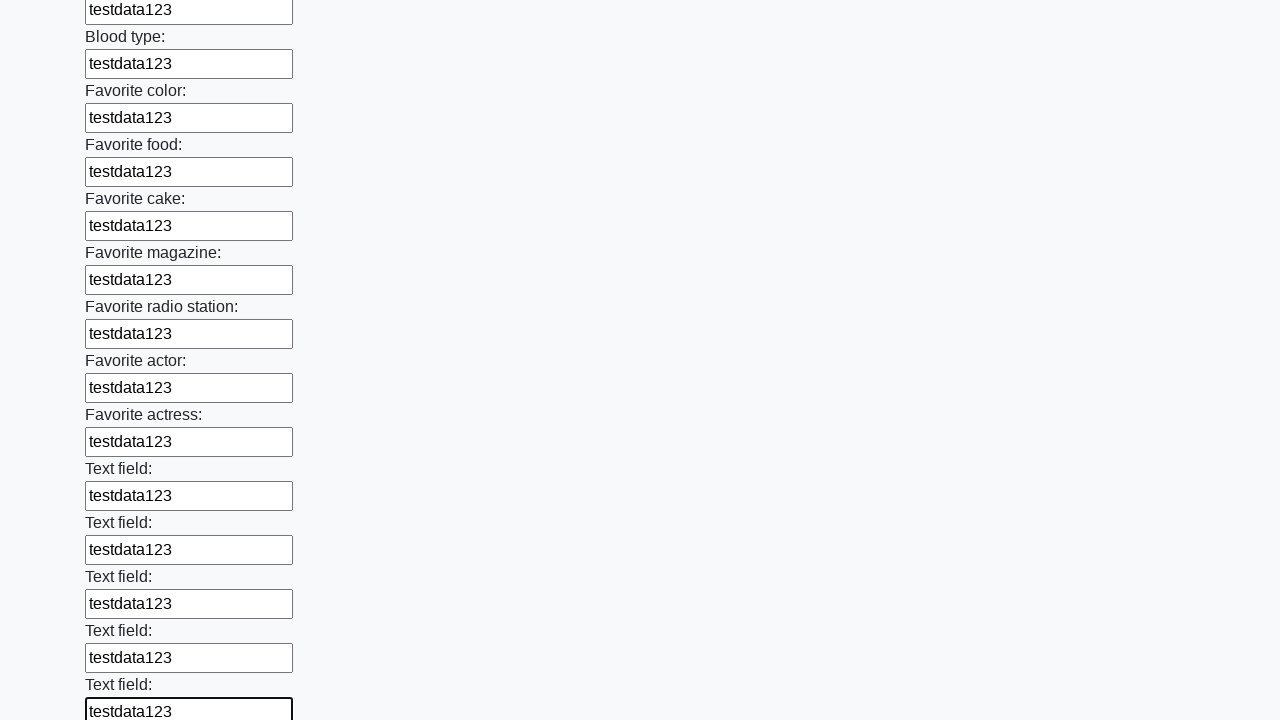

Filled input field with test data 'testdata123' on input >> nth=31
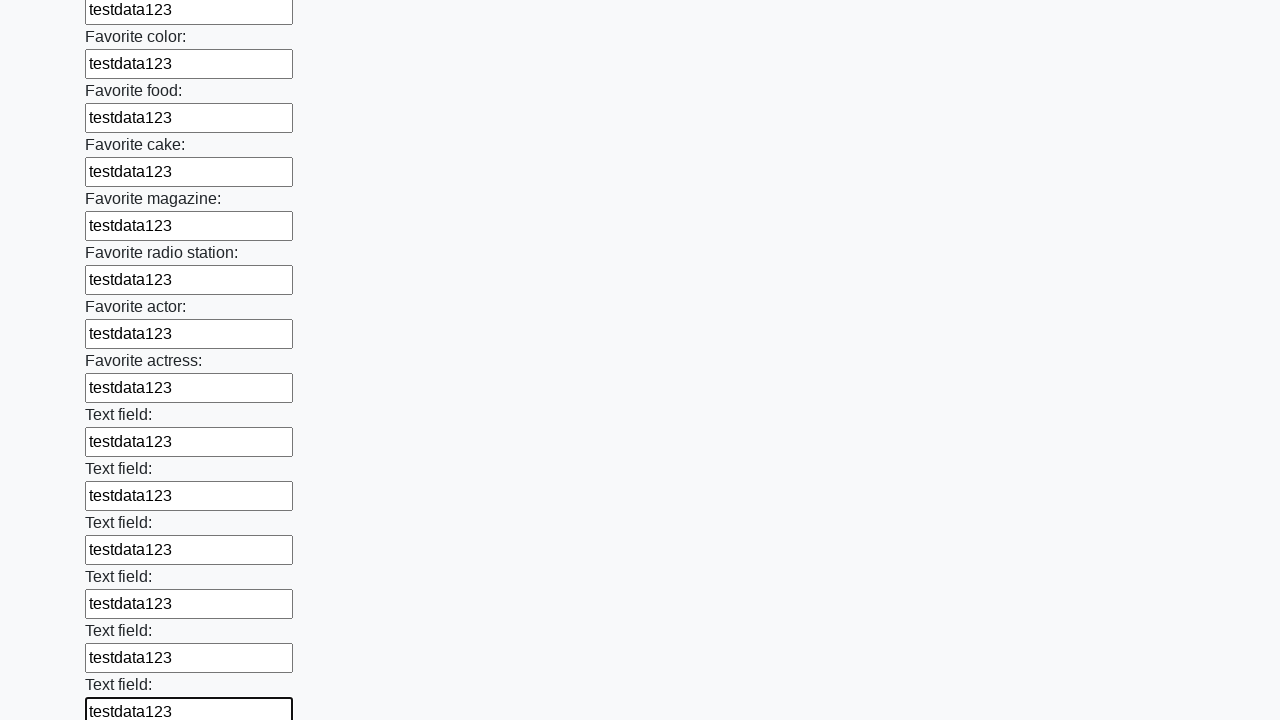

Filled input field with test data 'testdata123' on input >> nth=32
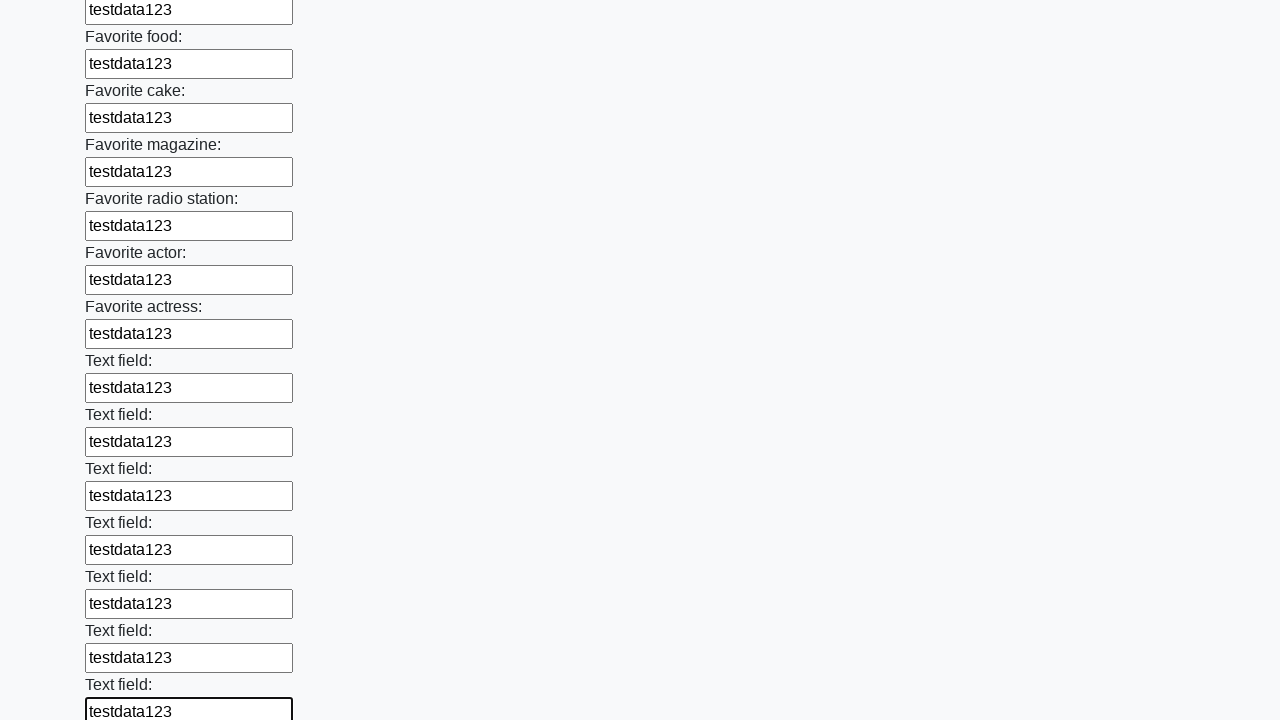

Filled input field with test data 'testdata123' on input >> nth=33
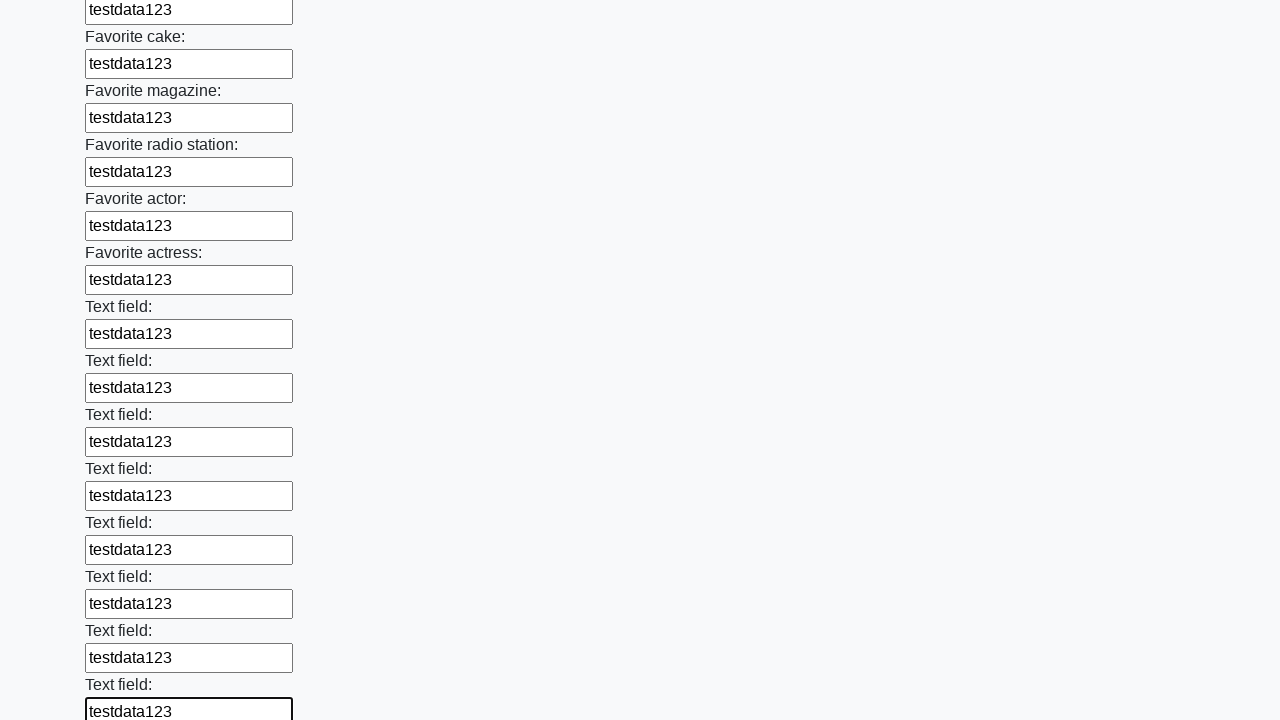

Filled input field with test data 'testdata123' on input >> nth=34
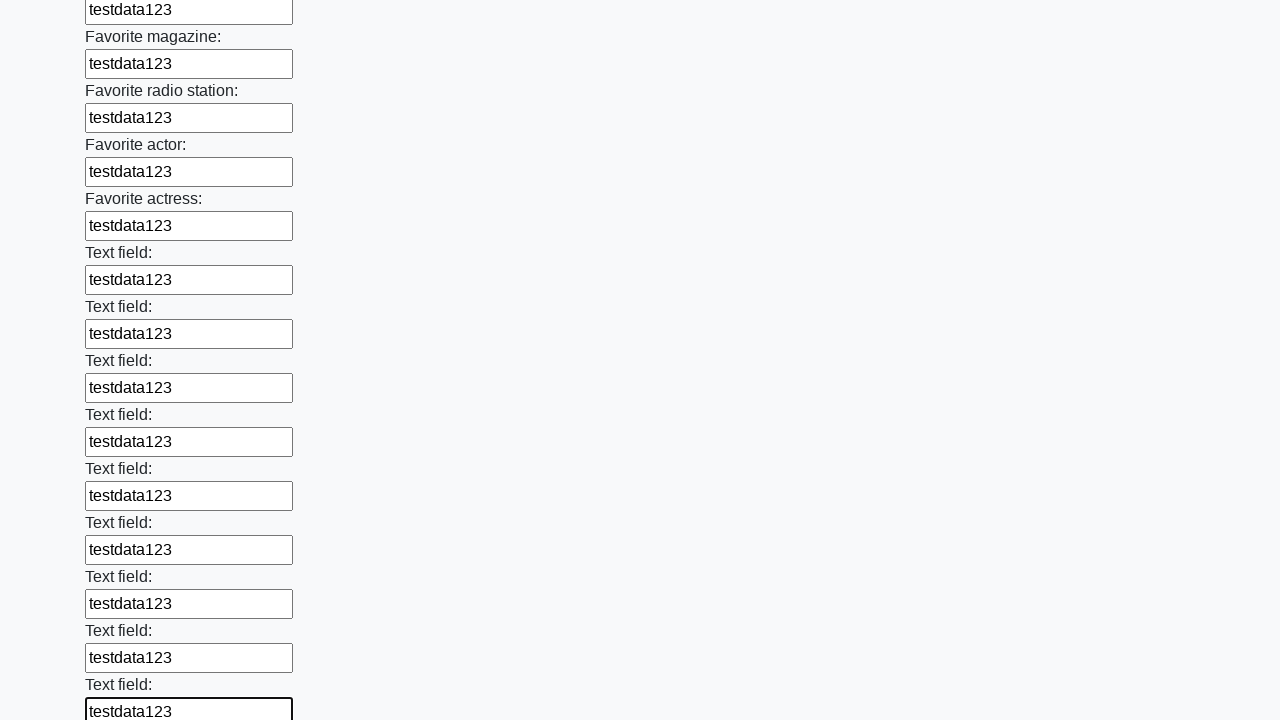

Filled input field with test data 'testdata123' on input >> nth=35
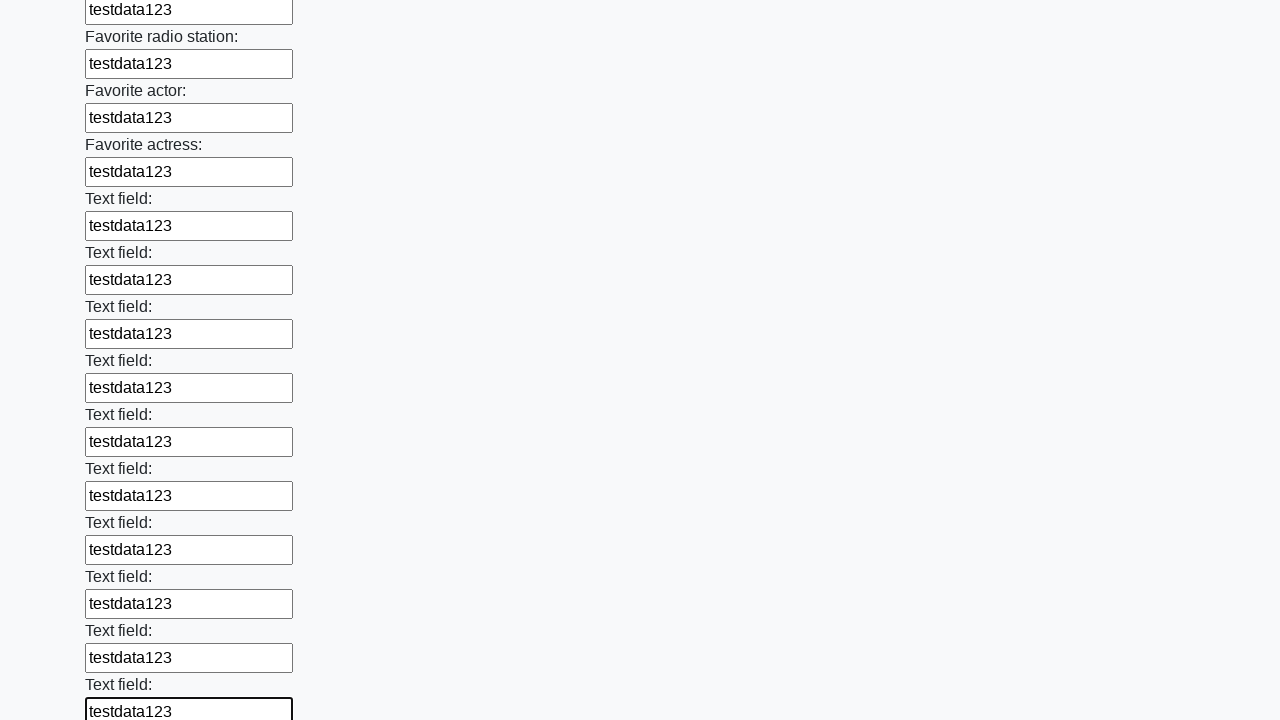

Filled input field with test data 'testdata123' on input >> nth=36
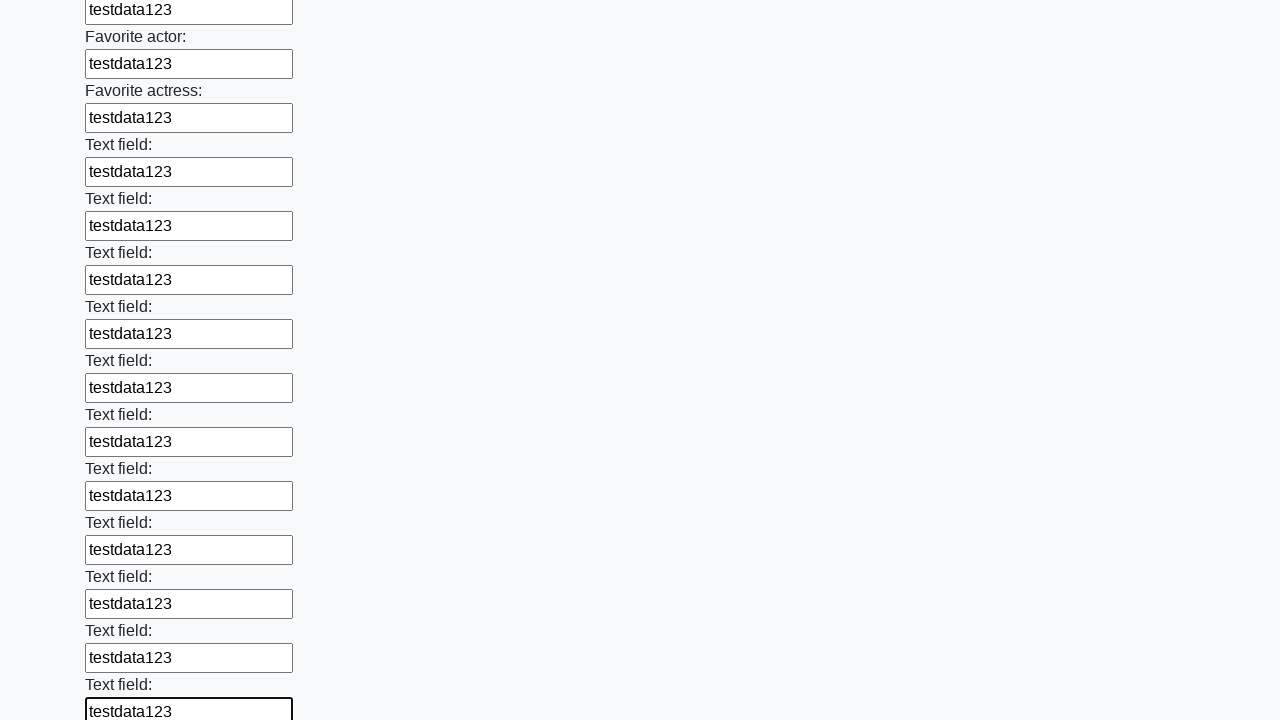

Filled input field with test data 'testdata123' on input >> nth=37
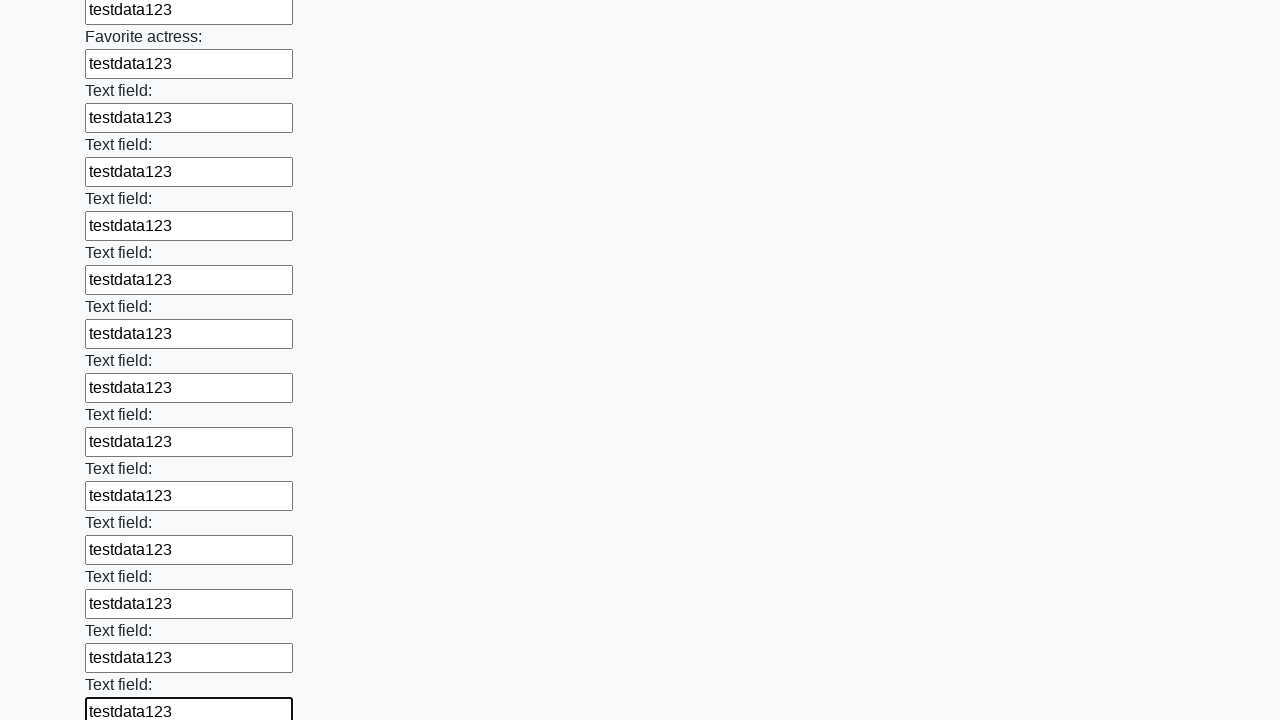

Filled input field with test data 'testdata123' on input >> nth=38
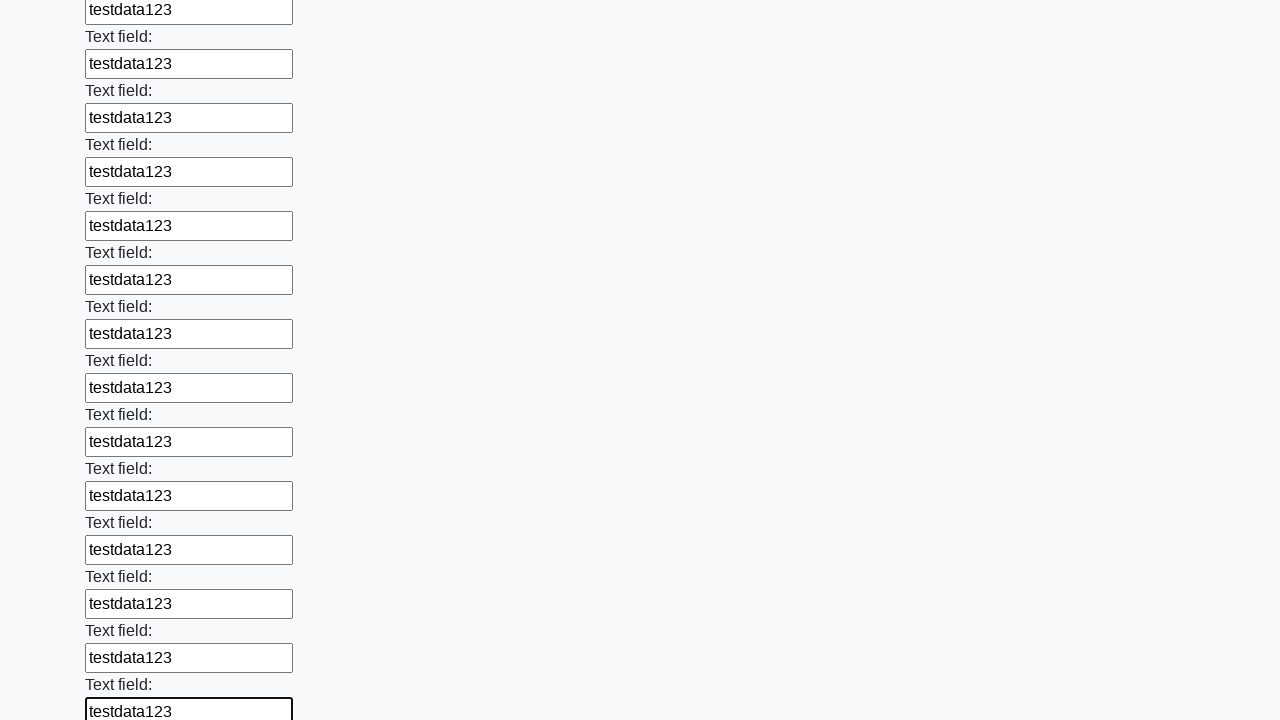

Filled input field with test data 'testdata123' on input >> nth=39
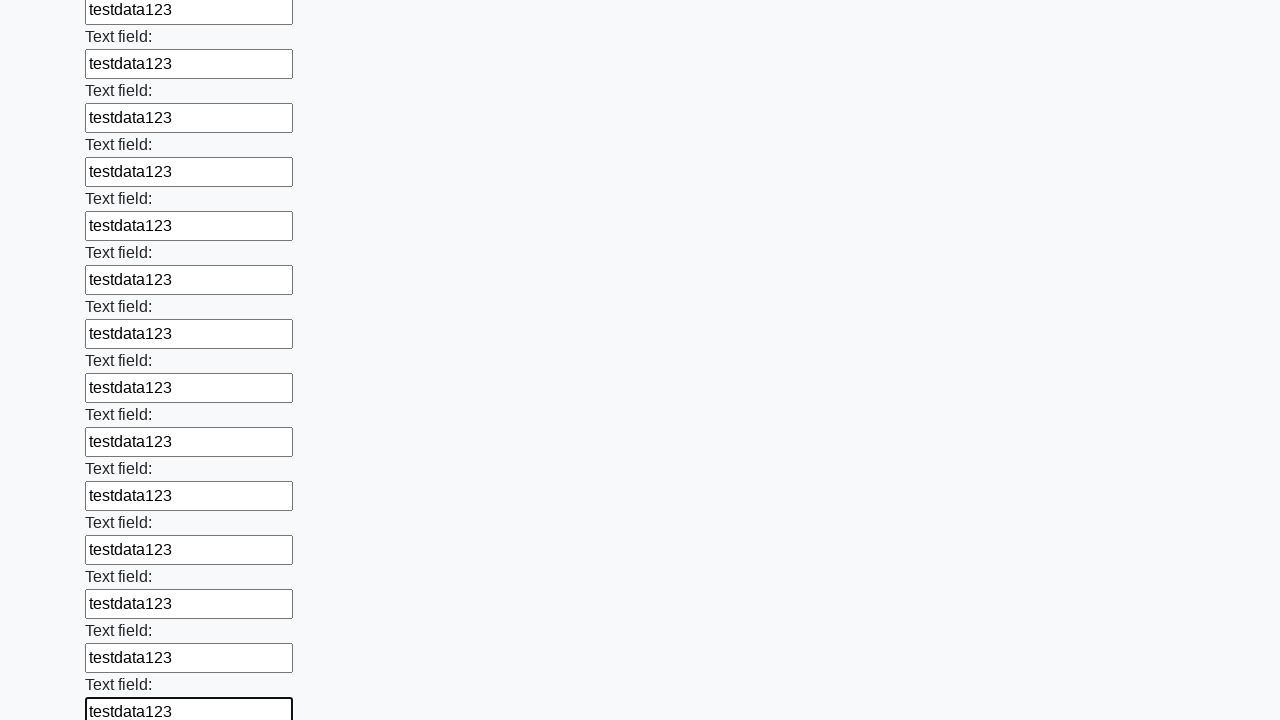

Filled input field with test data 'testdata123' on input >> nth=40
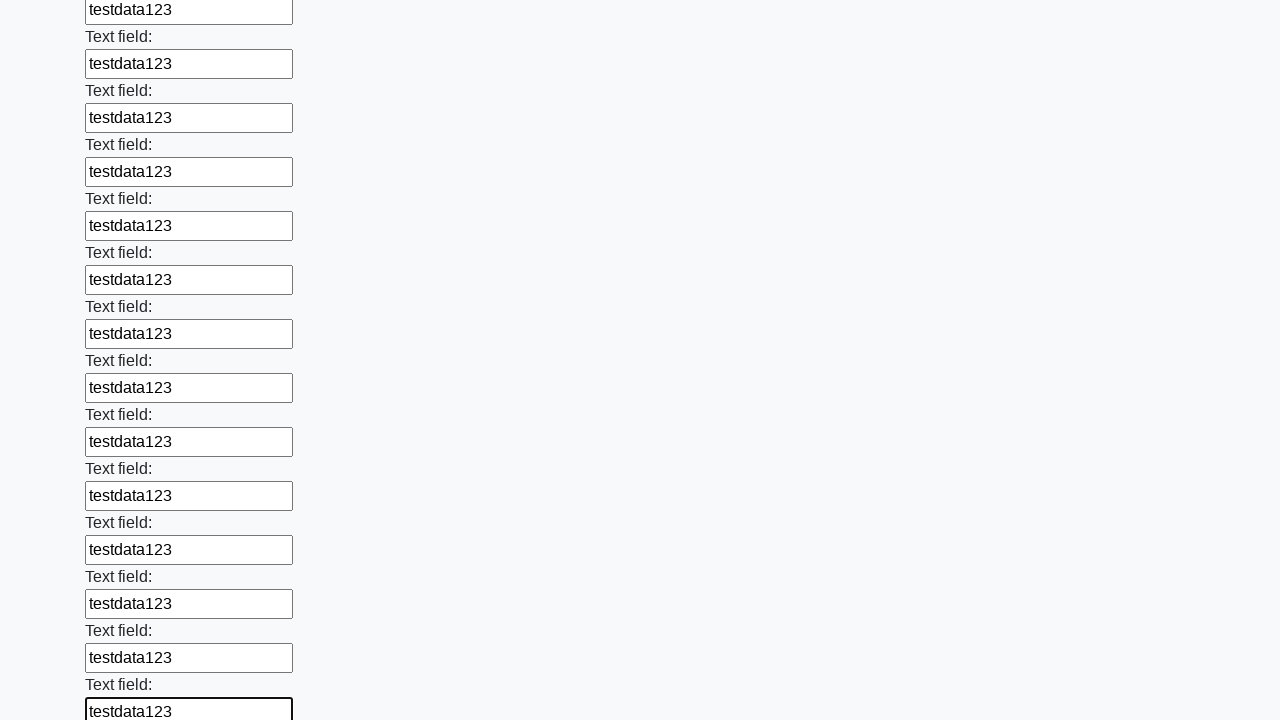

Filled input field with test data 'testdata123' on input >> nth=41
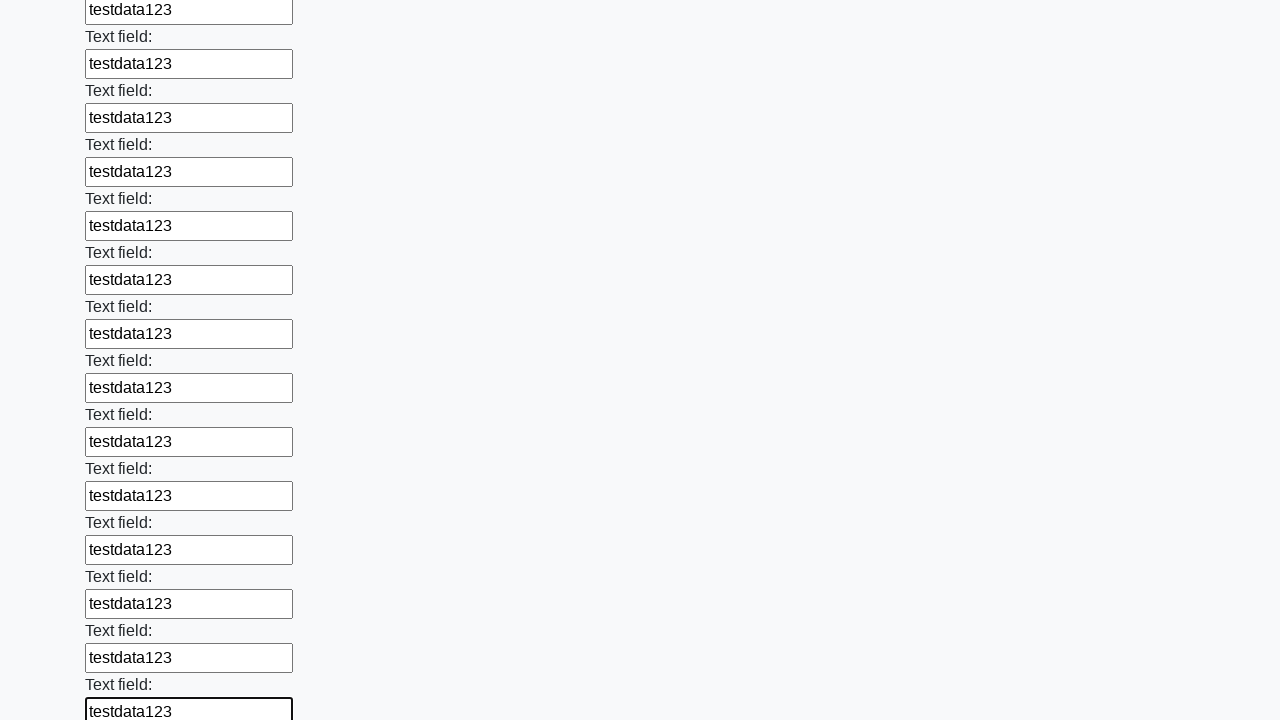

Filled input field with test data 'testdata123' on input >> nth=42
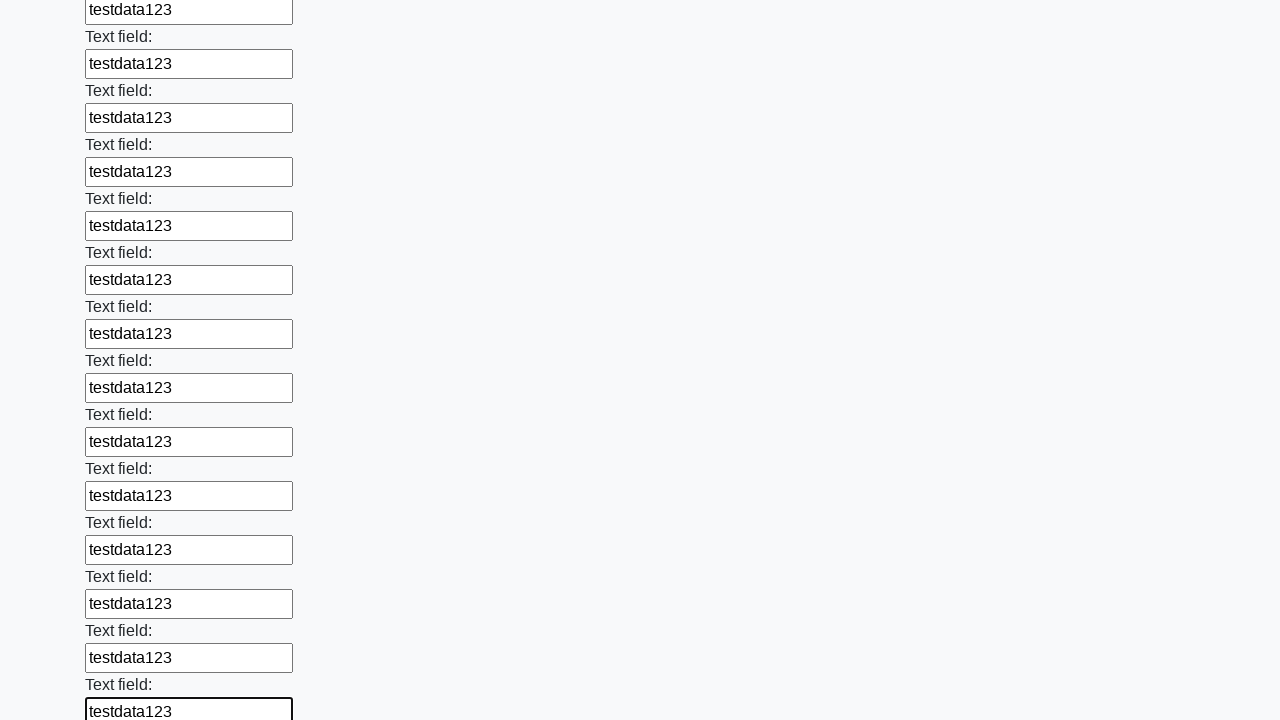

Filled input field with test data 'testdata123' on input >> nth=43
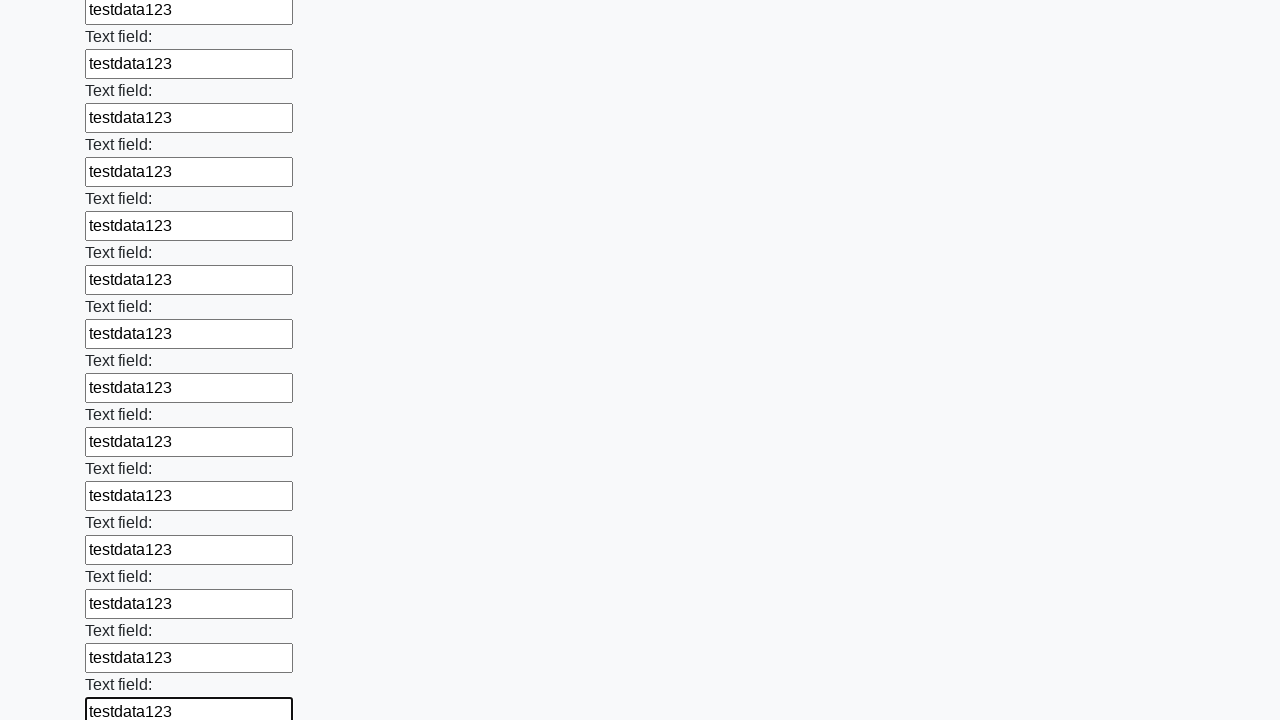

Filled input field with test data 'testdata123' on input >> nth=44
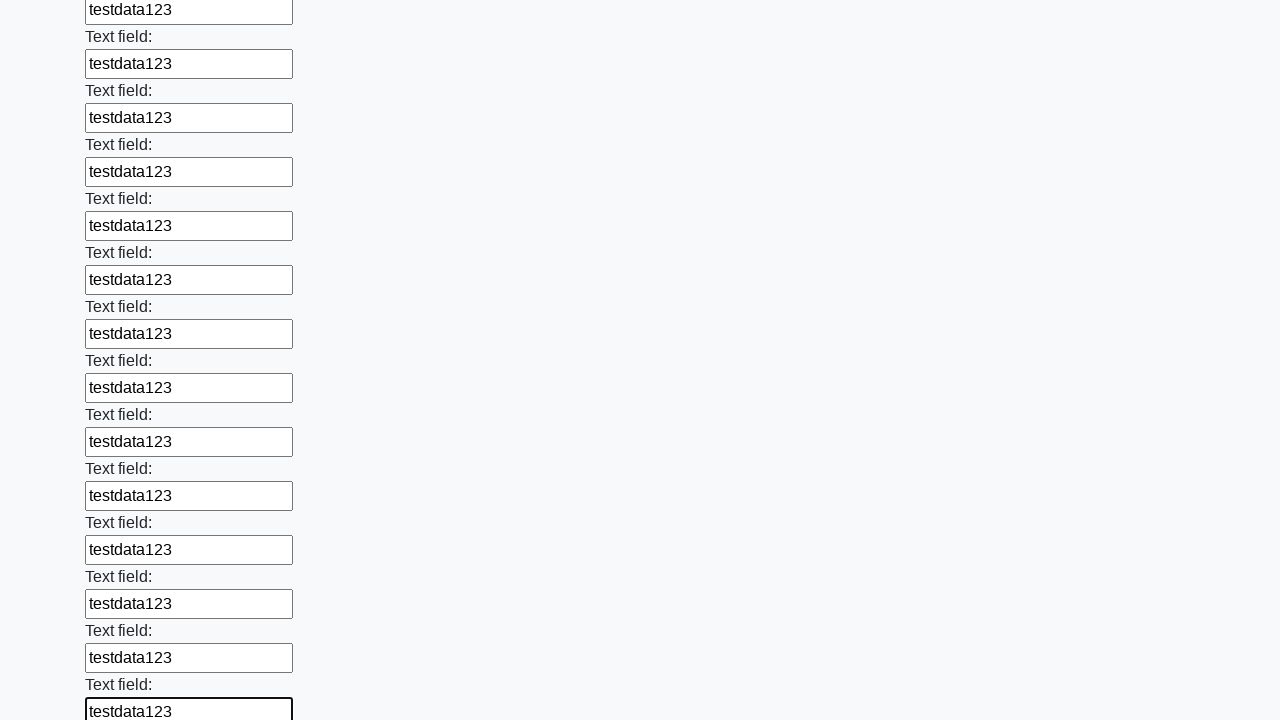

Filled input field with test data 'testdata123' on input >> nth=45
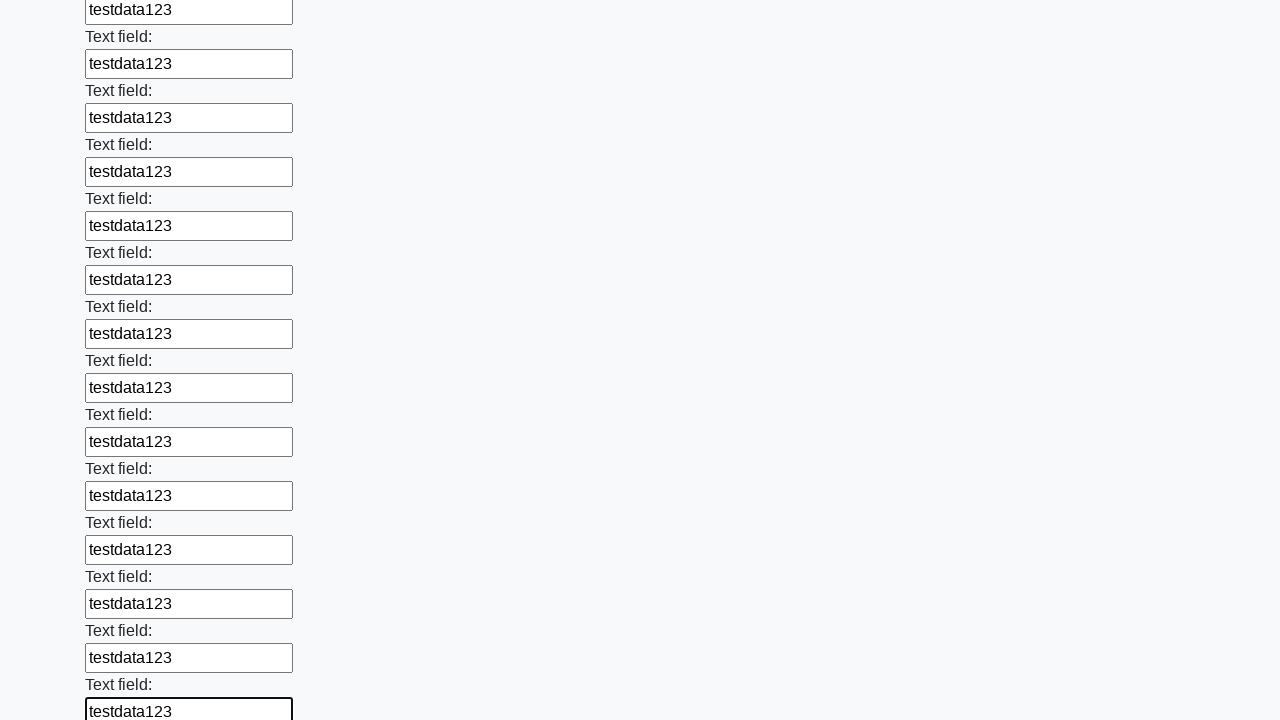

Filled input field with test data 'testdata123' on input >> nth=46
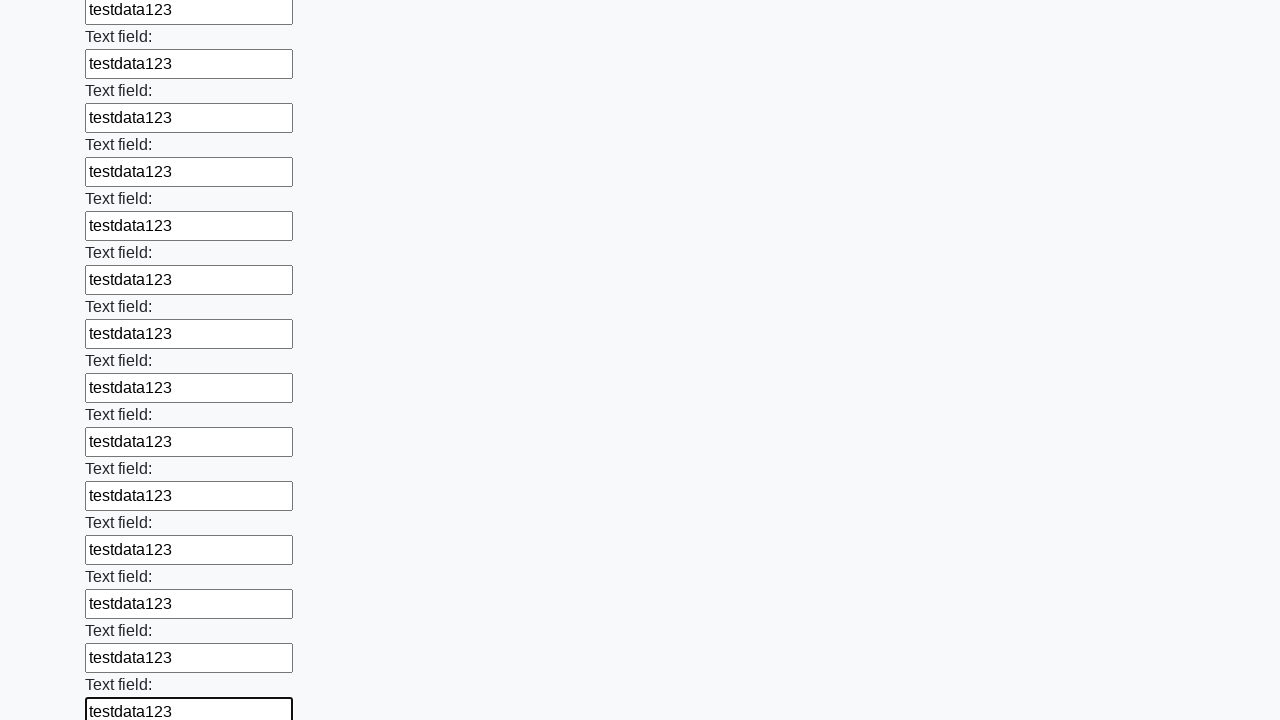

Filled input field with test data 'testdata123' on input >> nth=47
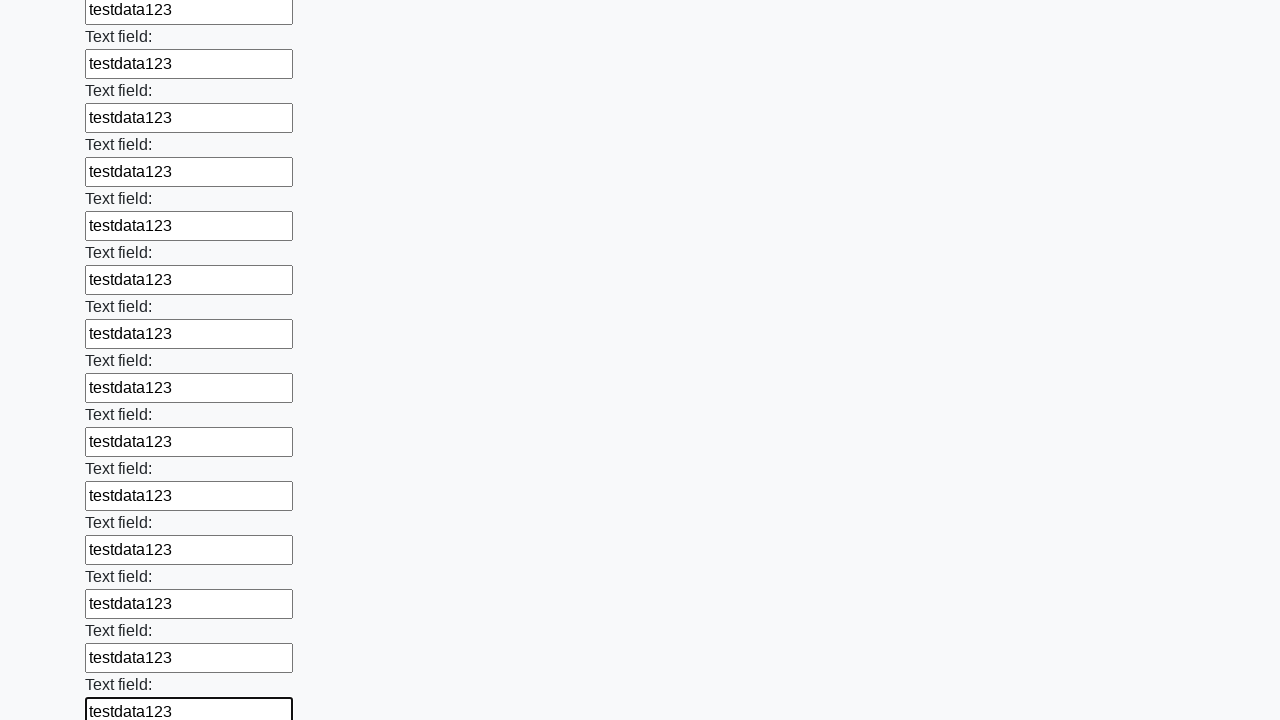

Filled input field with test data 'testdata123' on input >> nth=48
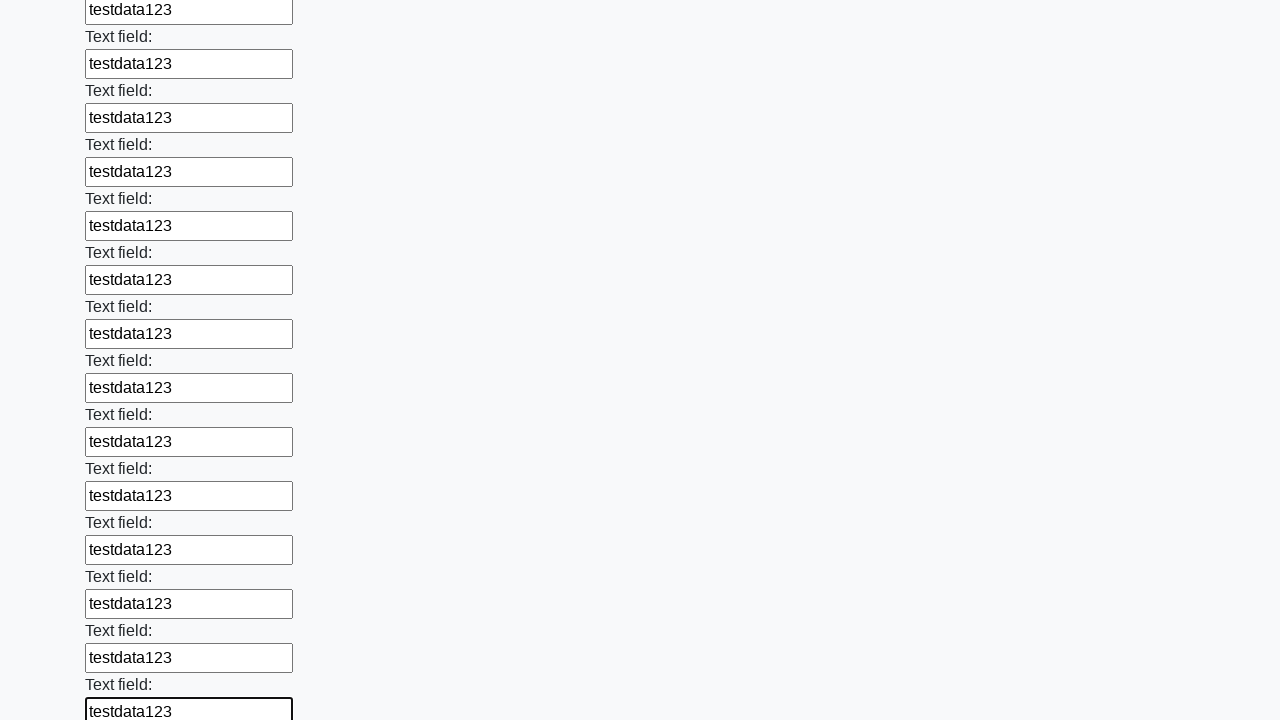

Filled input field with test data 'testdata123' on input >> nth=49
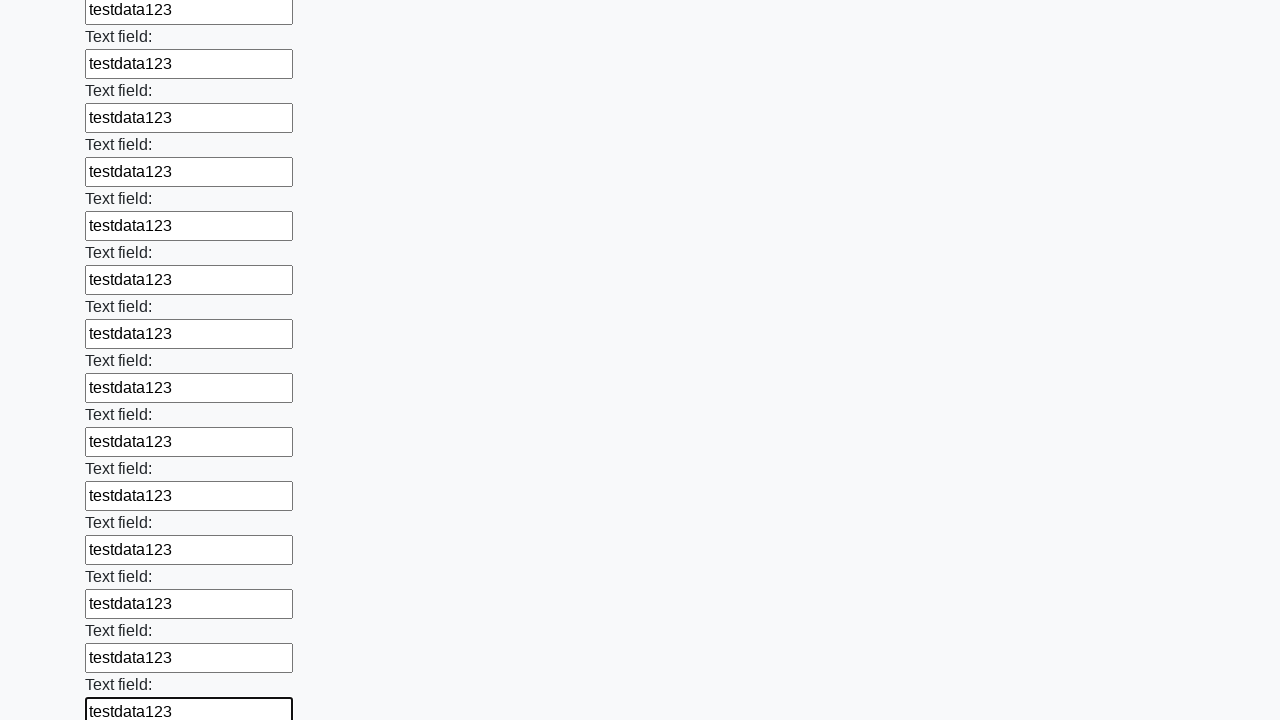

Filled input field with test data 'testdata123' on input >> nth=50
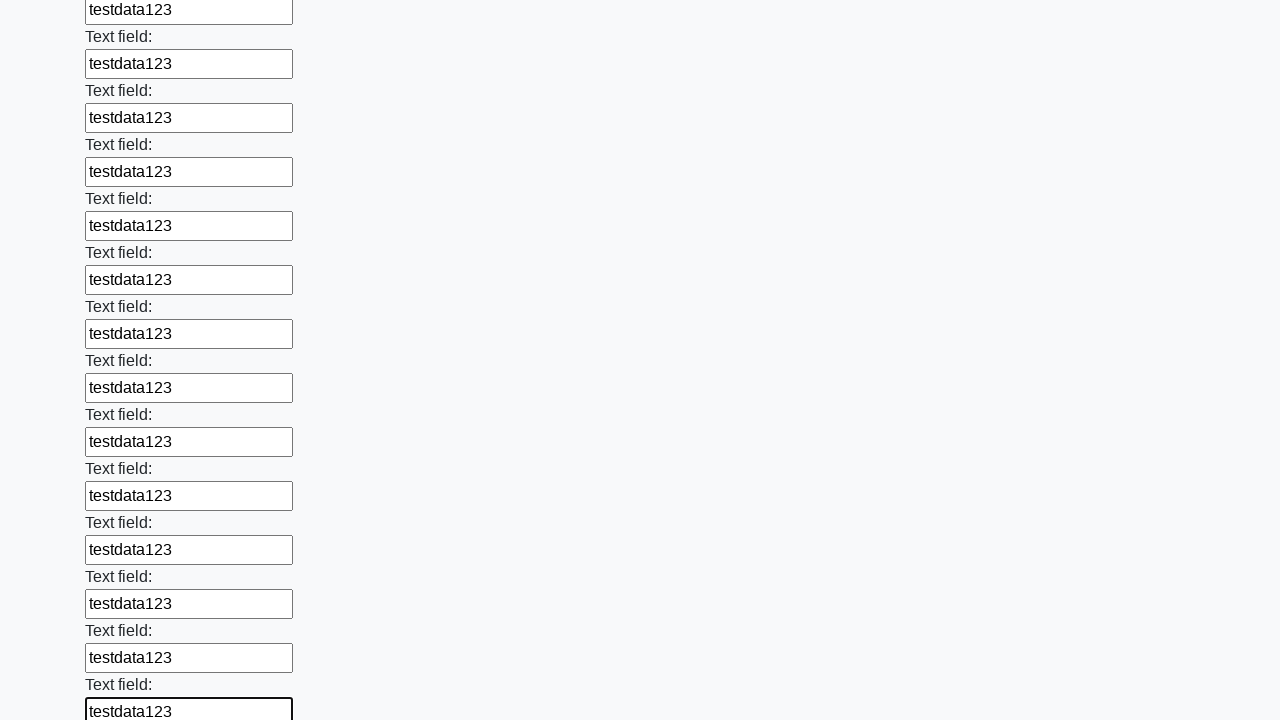

Filled input field with test data 'testdata123' on input >> nth=51
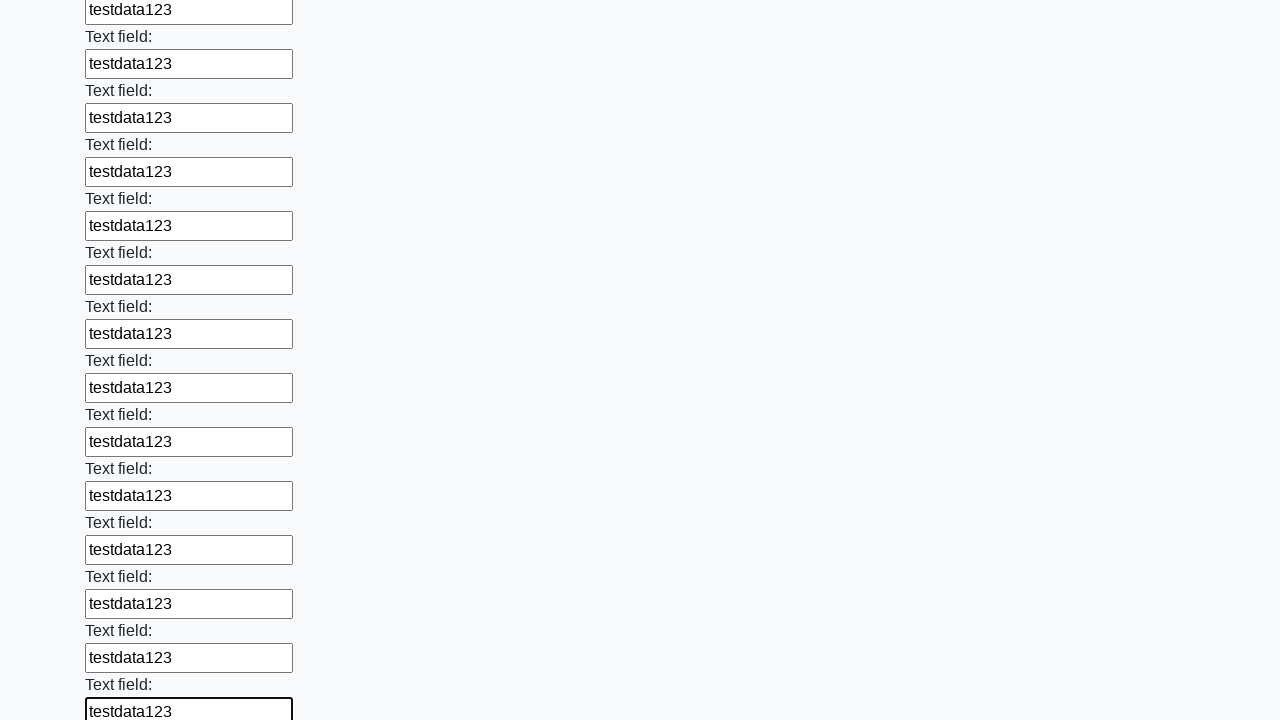

Filled input field with test data 'testdata123' on input >> nth=52
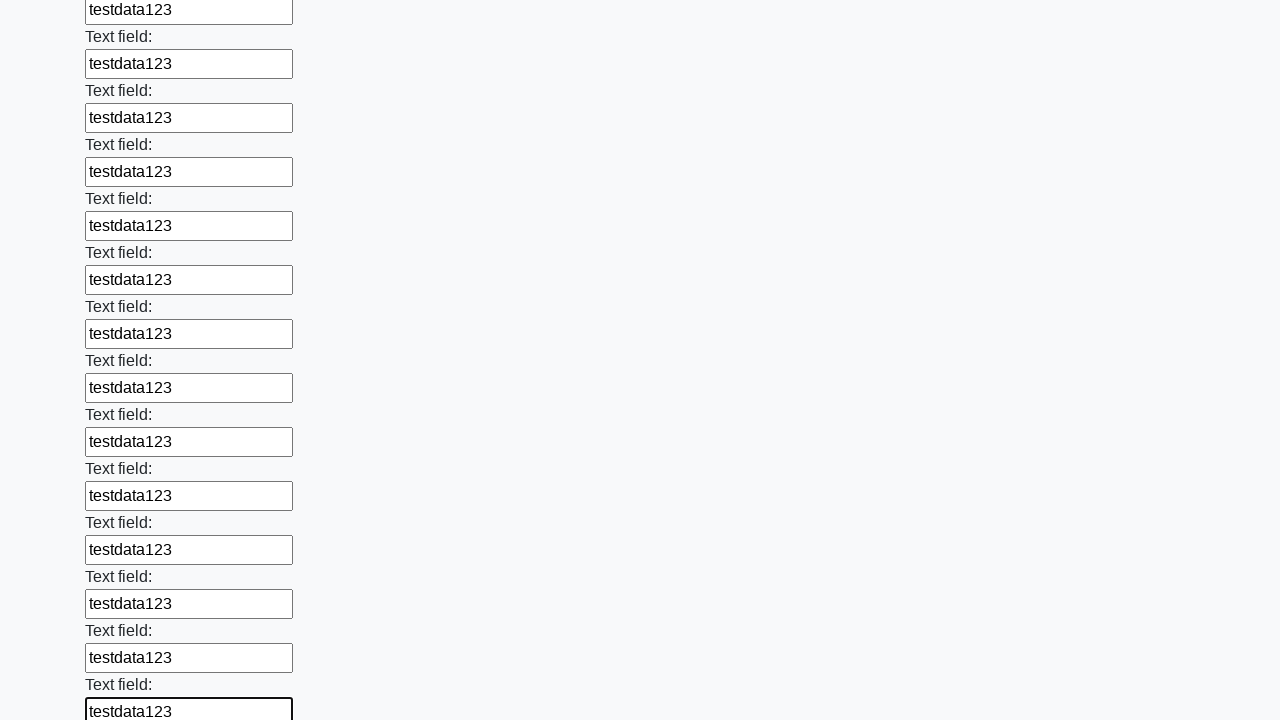

Filled input field with test data 'testdata123' on input >> nth=53
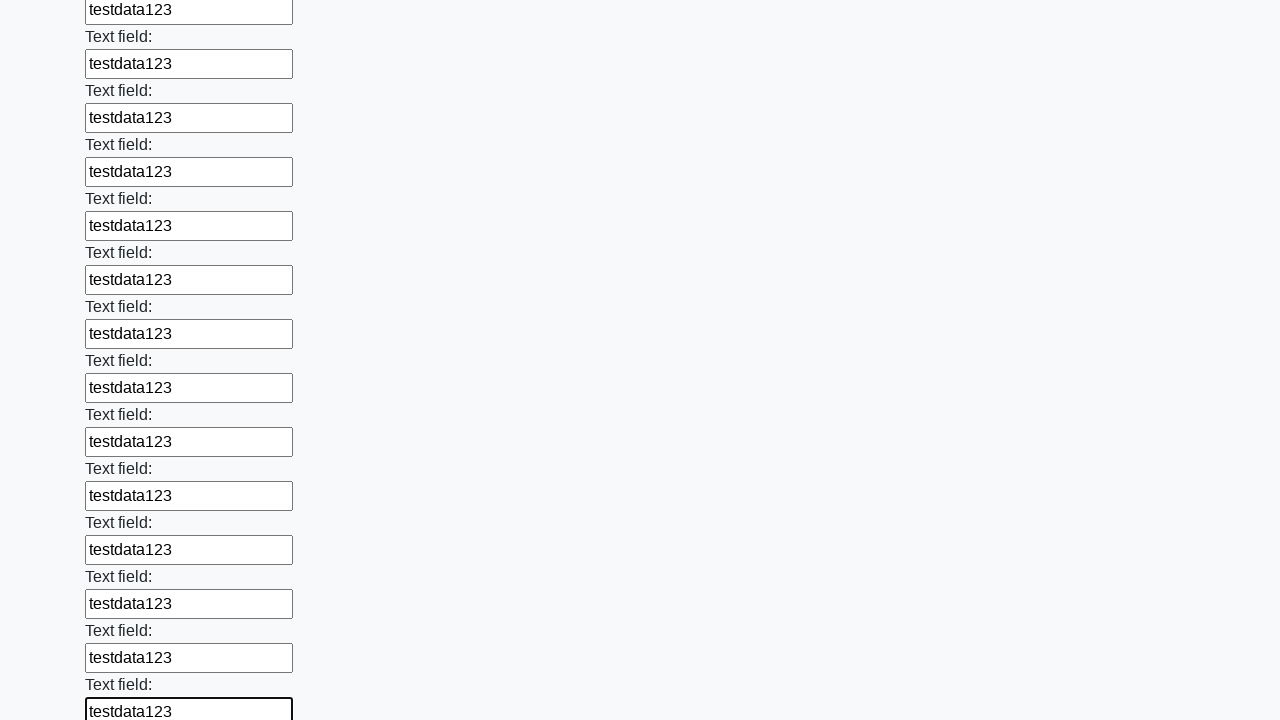

Filled input field with test data 'testdata123' on input >> nth=54
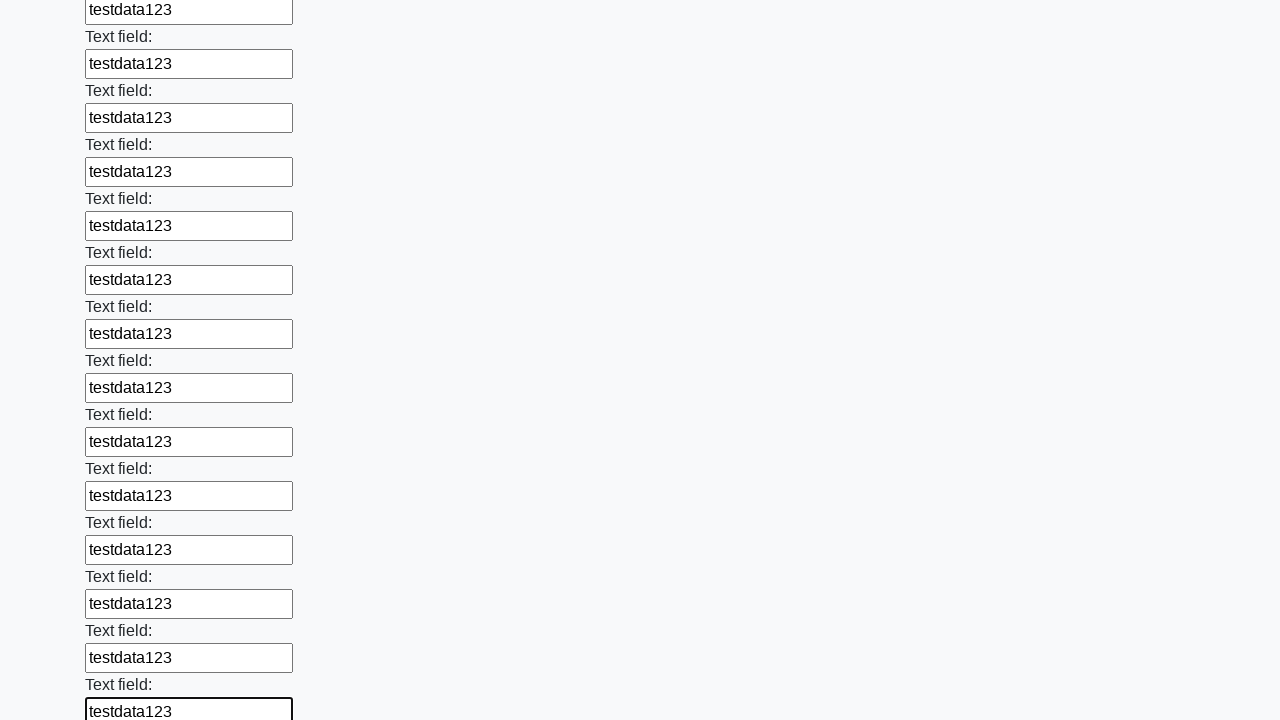

Filled input field with test data 'testdata123' on input >> nth=55
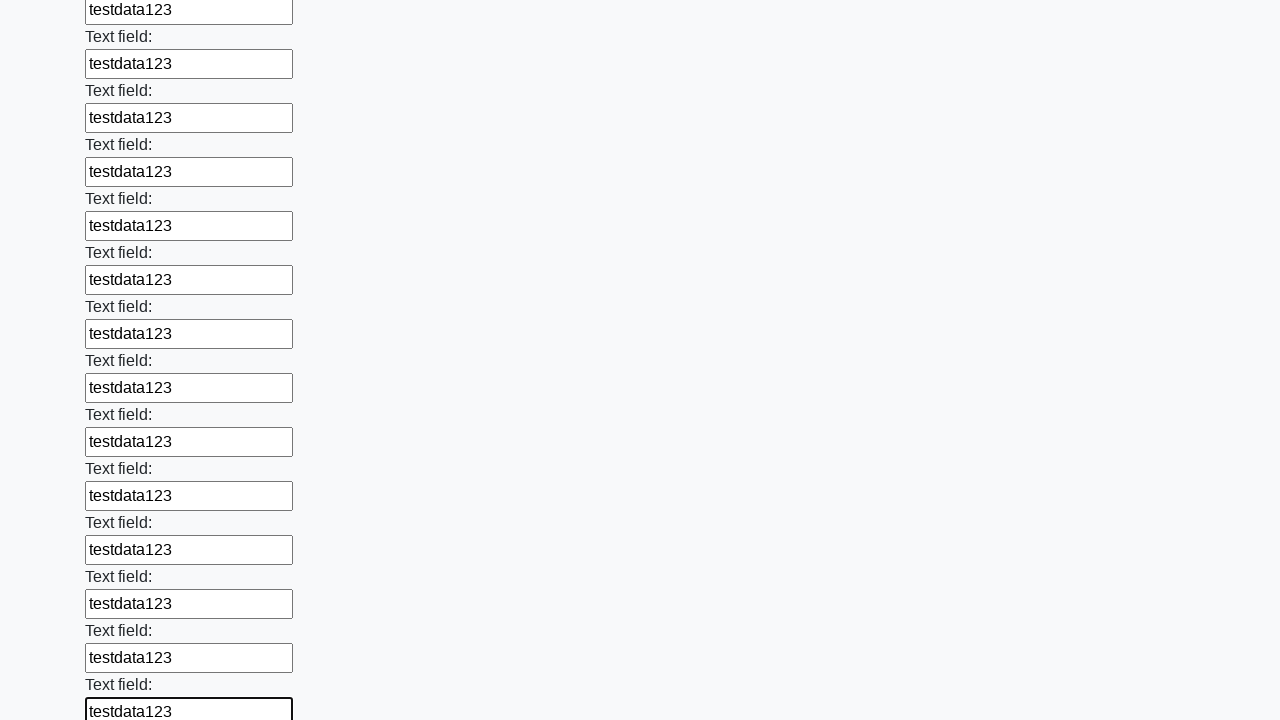

Filled input field with test data 'testdata123' on input >> nth=56
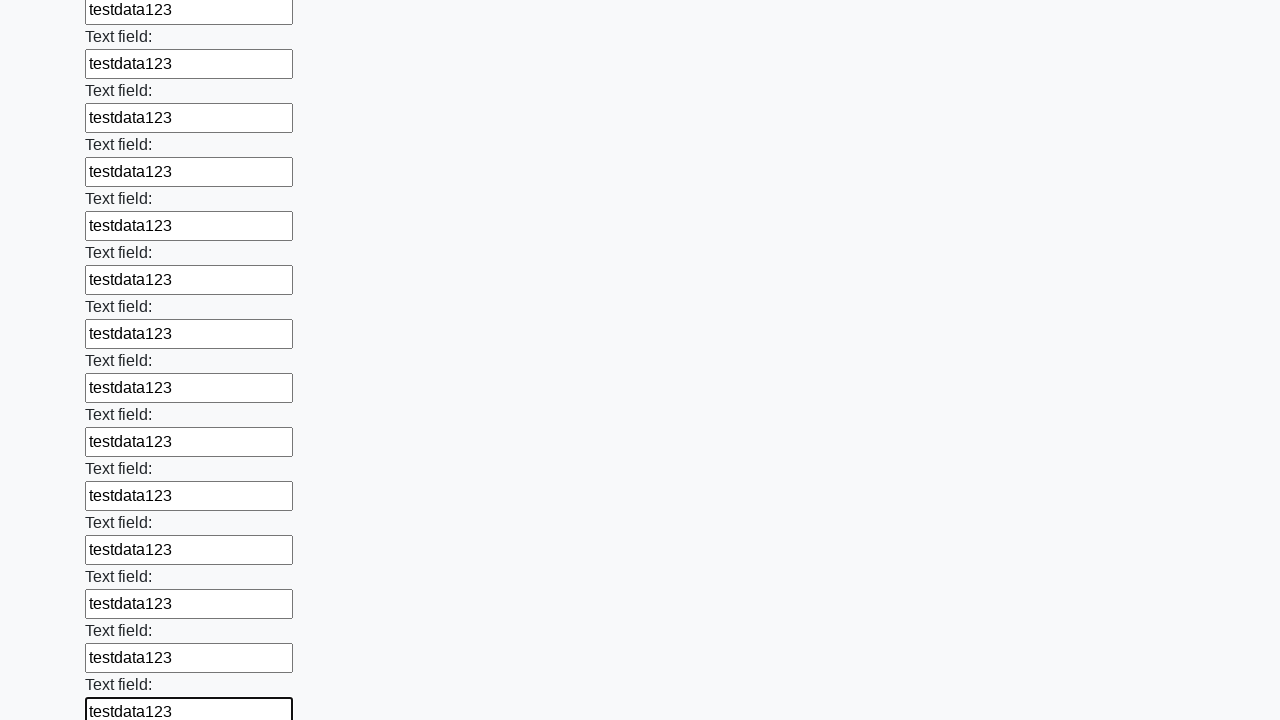

Filled input field with test data 'testdata123' on input >> nth=57
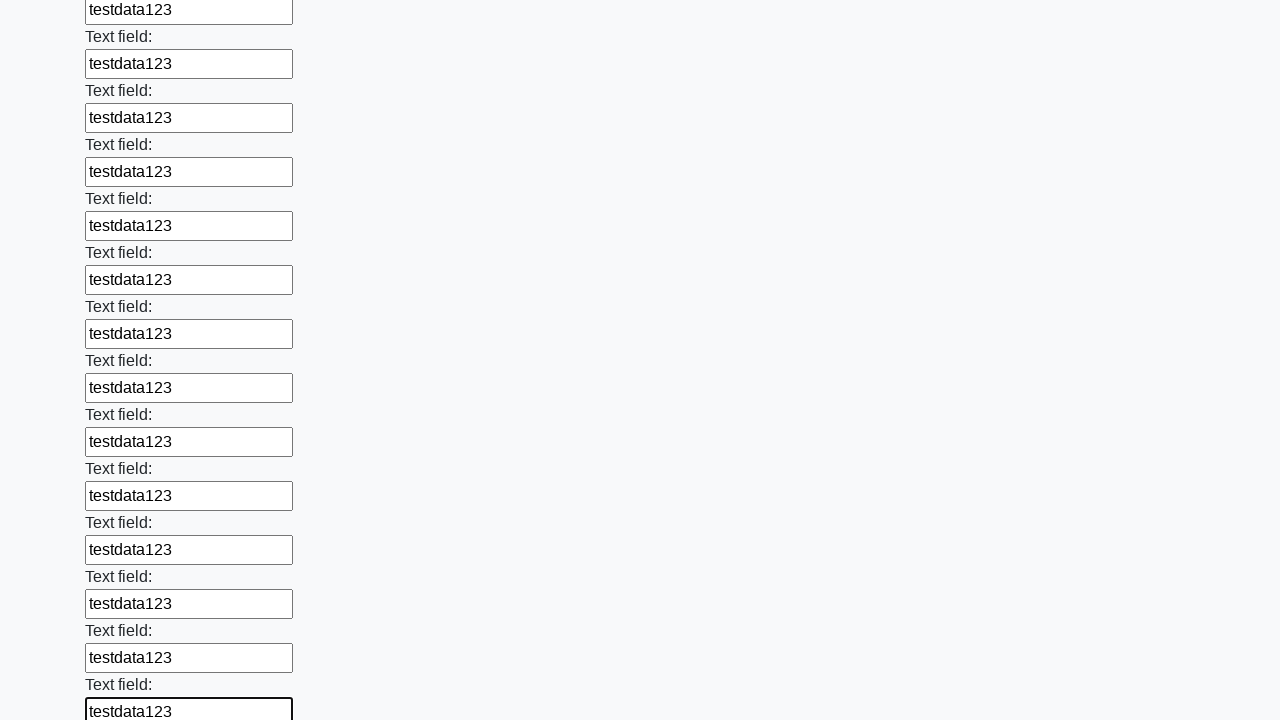

Filled input field with test data 'testdata123' on input >> nth=58
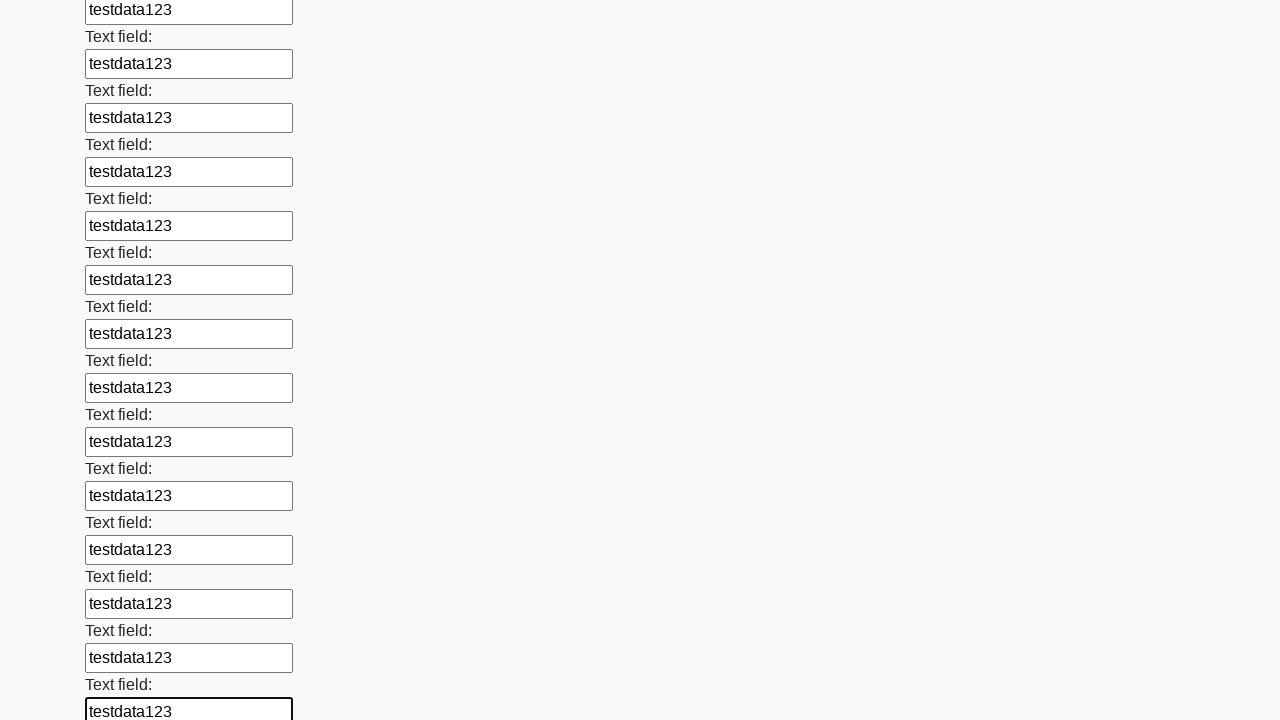

Filled input field with test data 'testdata123' on input >> nth=59
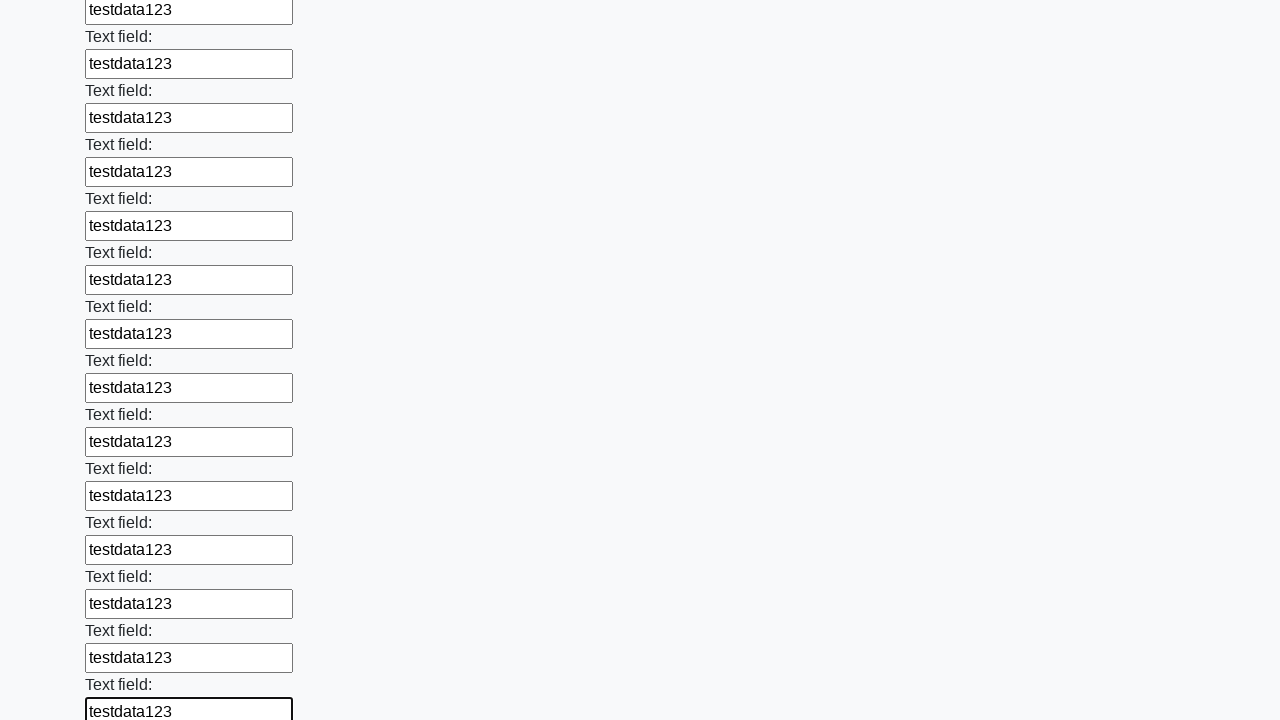

Filled input field with test data 'testdata123' on input >> nth=60
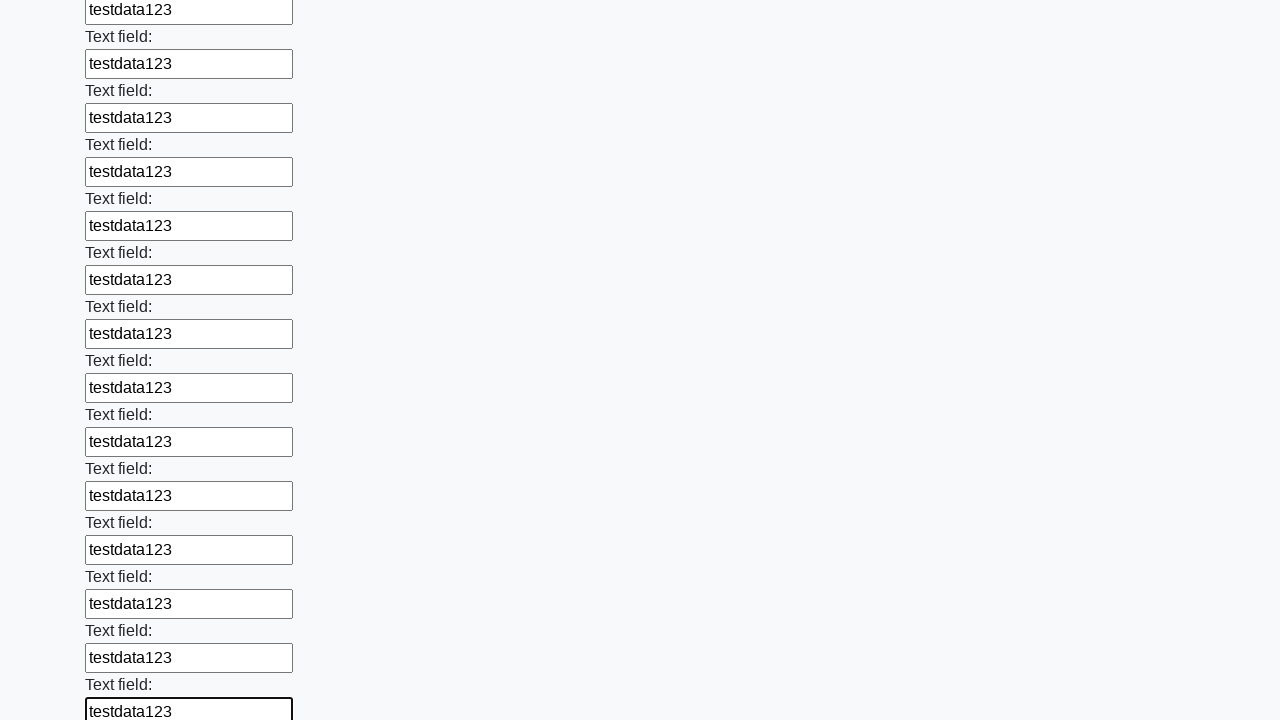

Filled input field with test data 'testdata123' on input >> nth=61
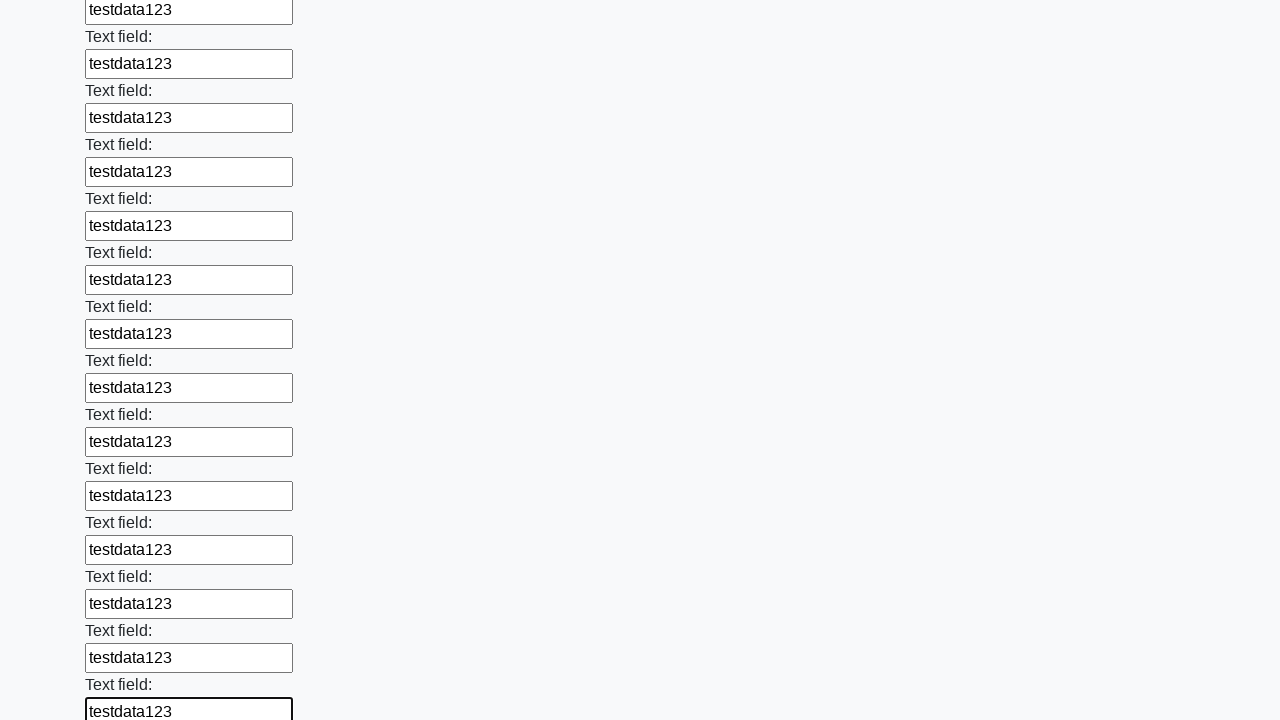

Filled input field with test data 'testdata123' on input >> nth=62
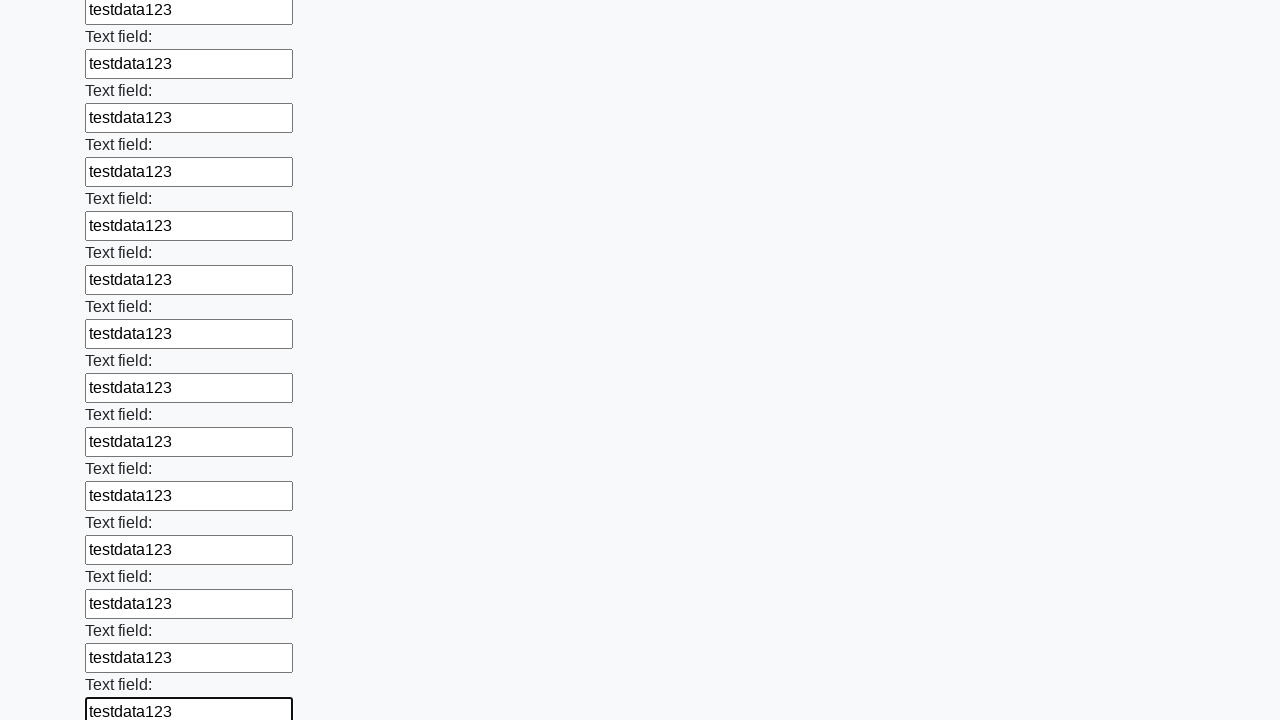

Filled input field with test data 'testdata123' on input >> nth=63
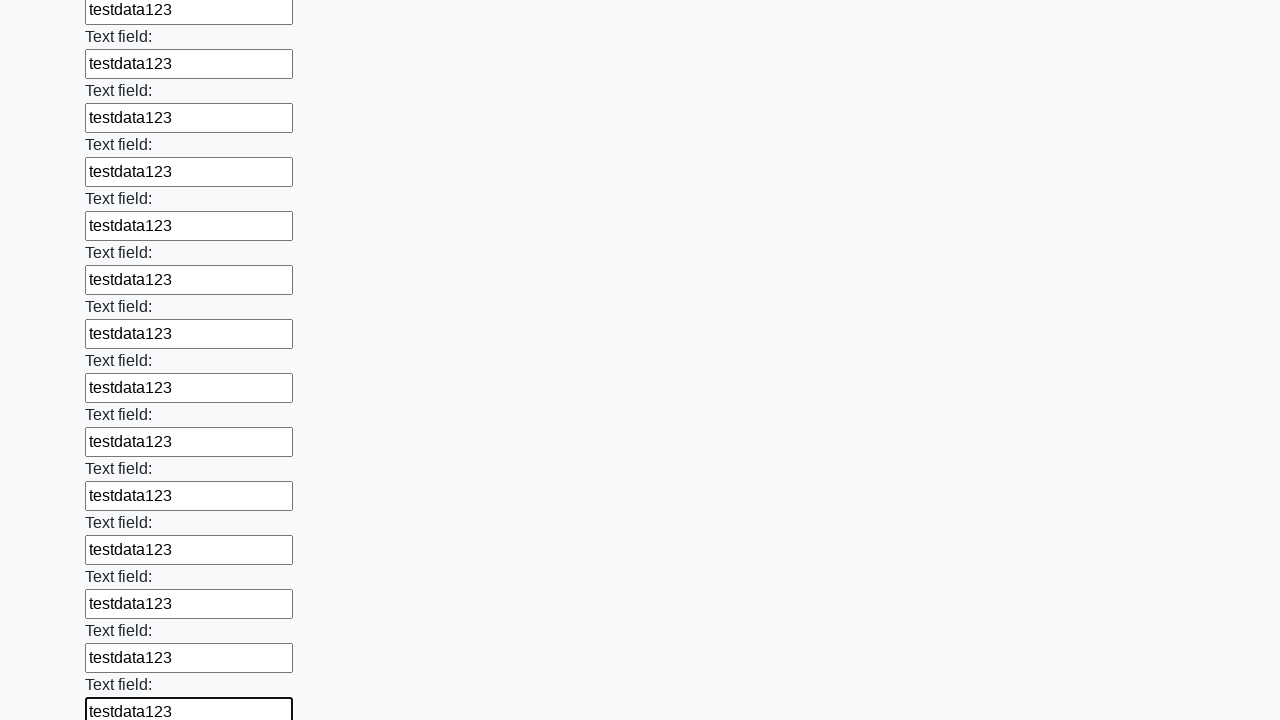

Filled input field with test data 'testdata123' on input >> nth=64
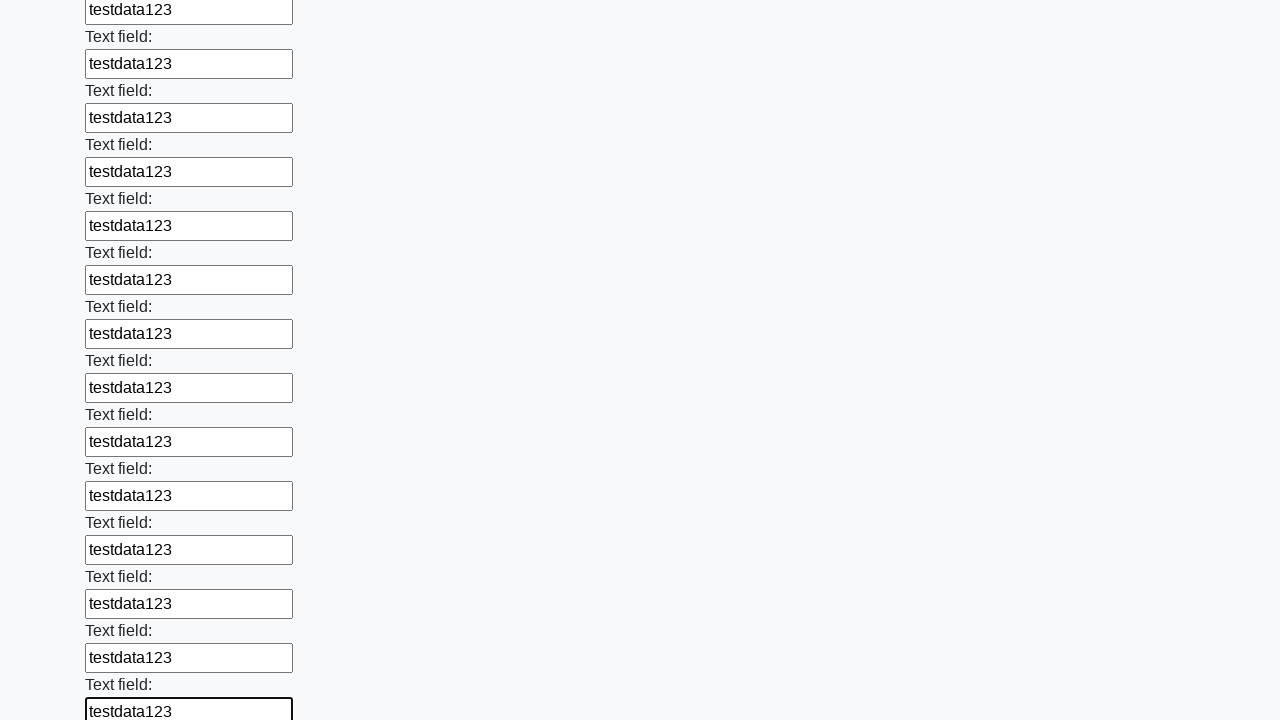

Filled input field with test data 'testdata123' on input >> nth=65
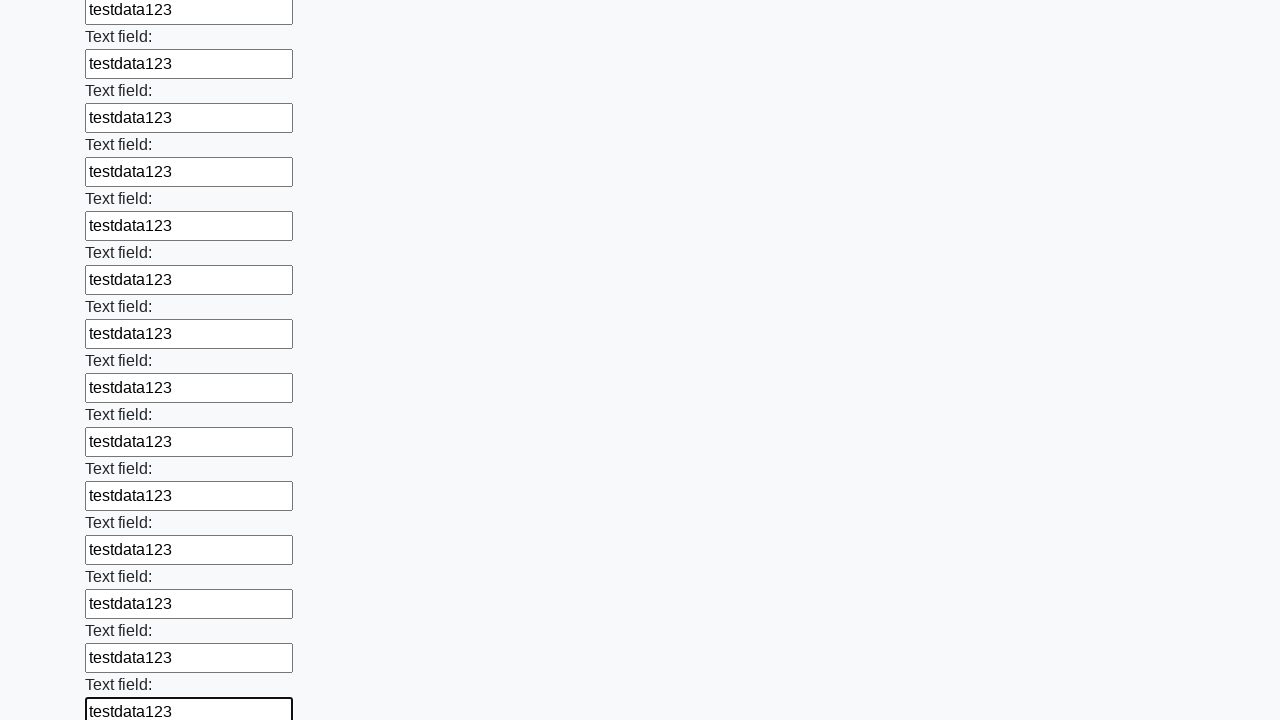

Filled input field with test data 'testdata123' on input >> nth=66
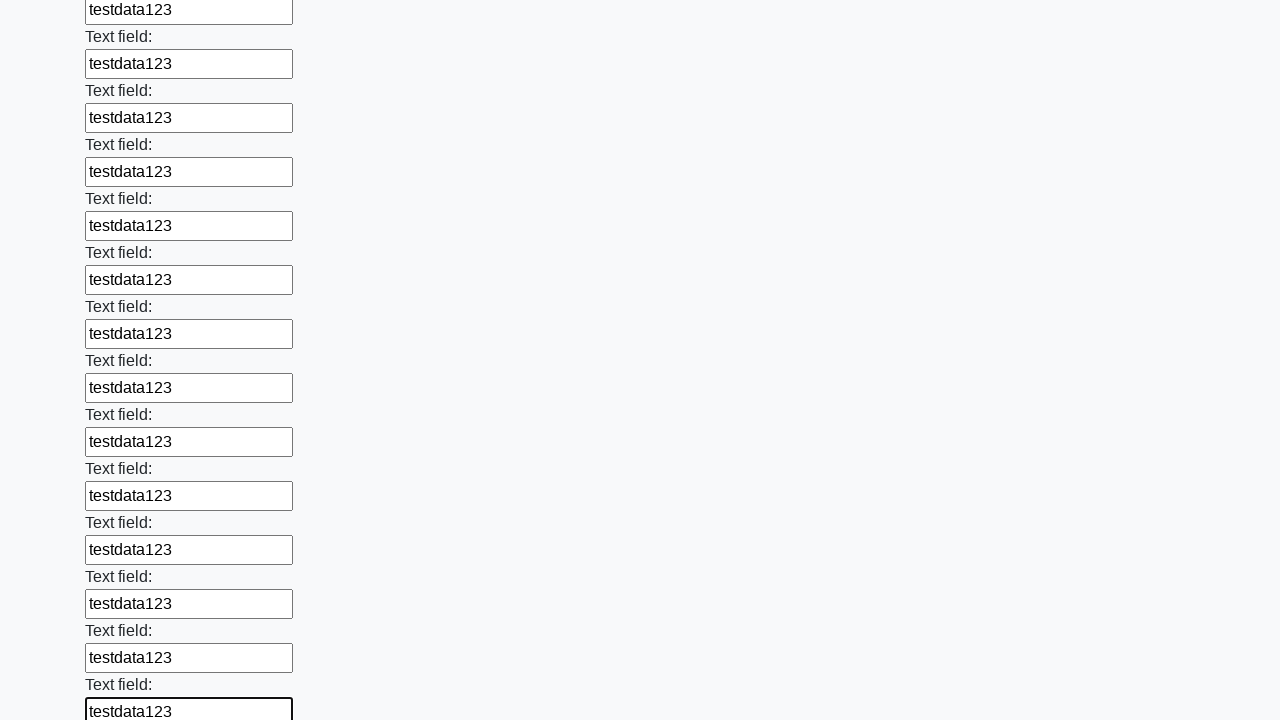

Filled input field with test data 'testdata123' on input >> nth=67
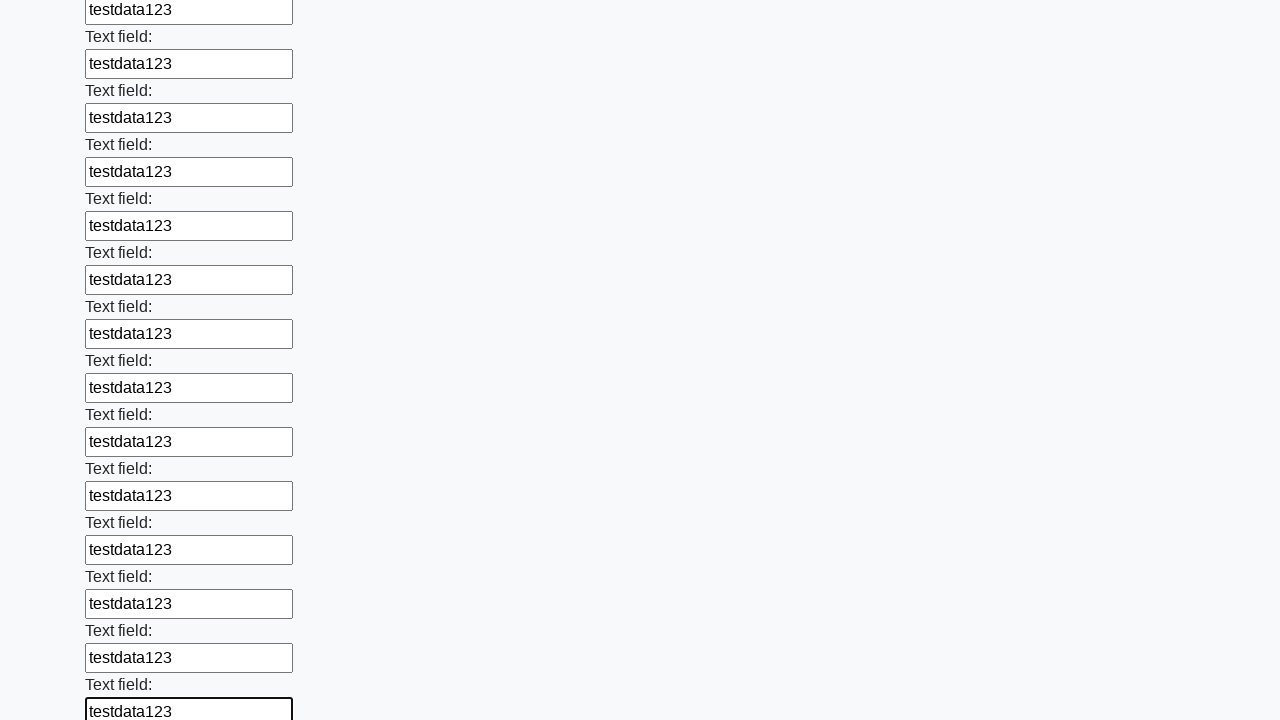

Filled input field with test data 'testdata123' on input >> nth=68
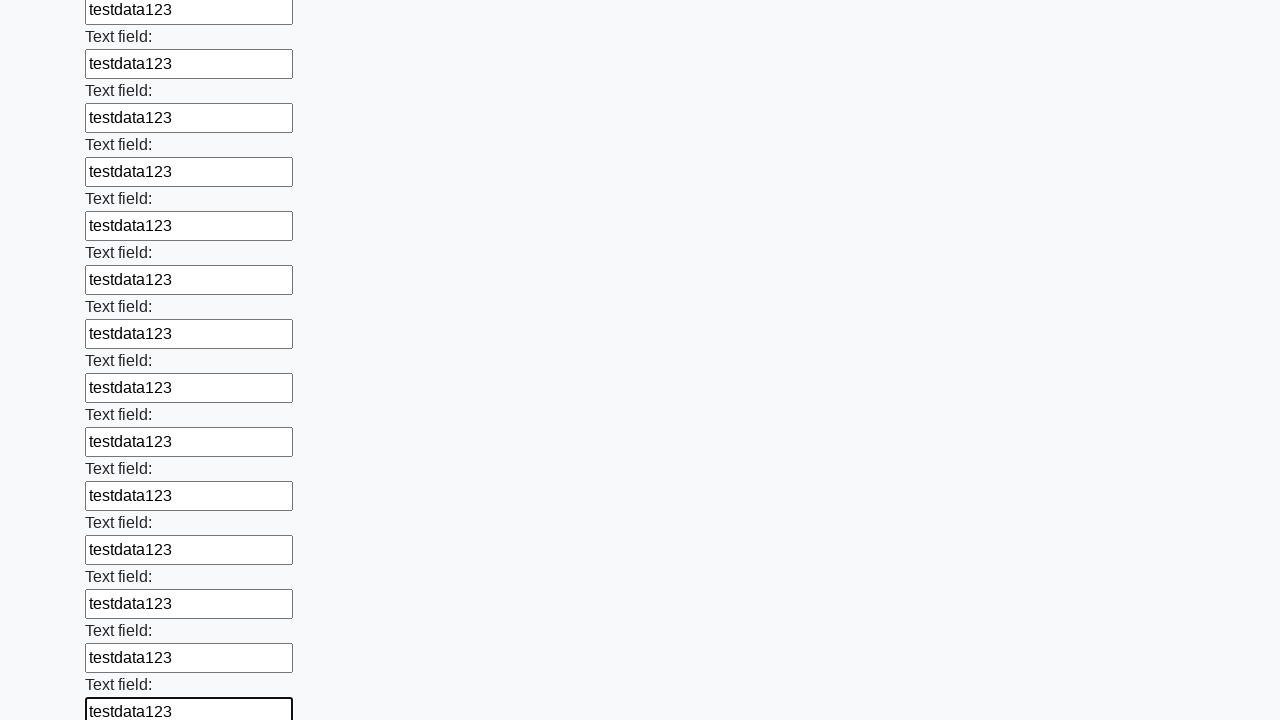

Filled input field with test data 'testdata123' on input >> nth=69
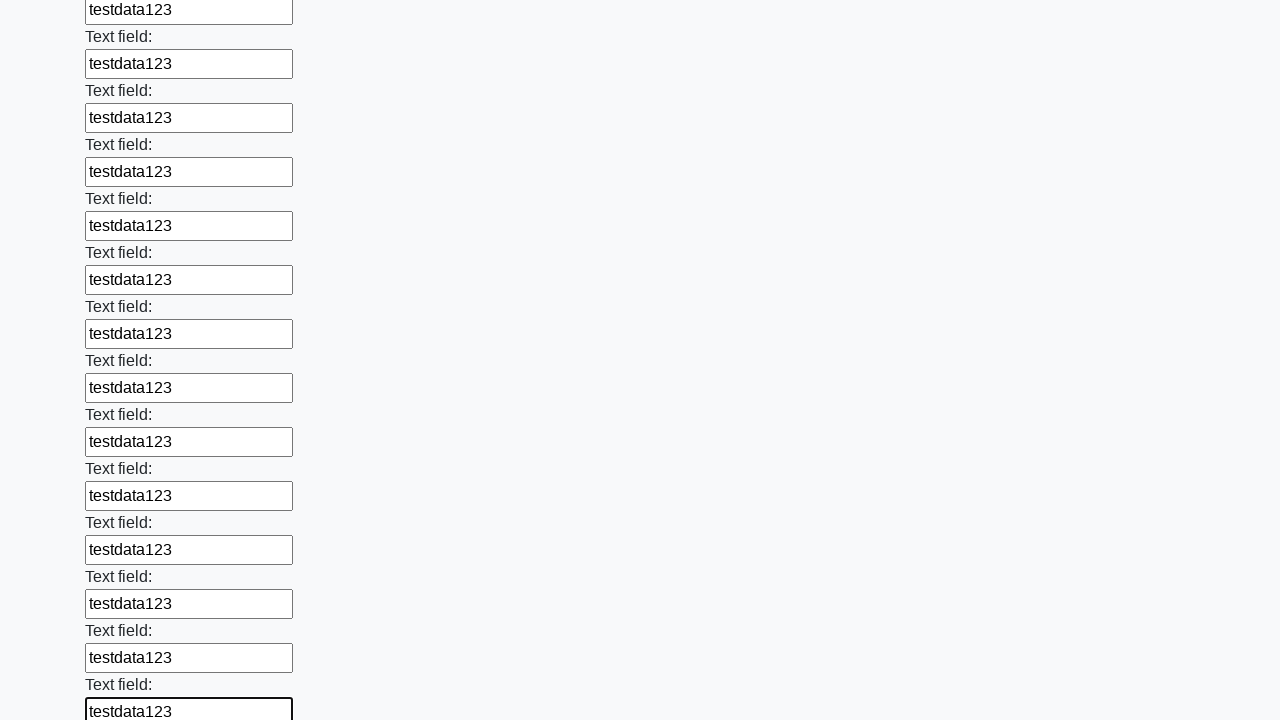

Filled input field with test data 'testdata123' on input >> nth=70
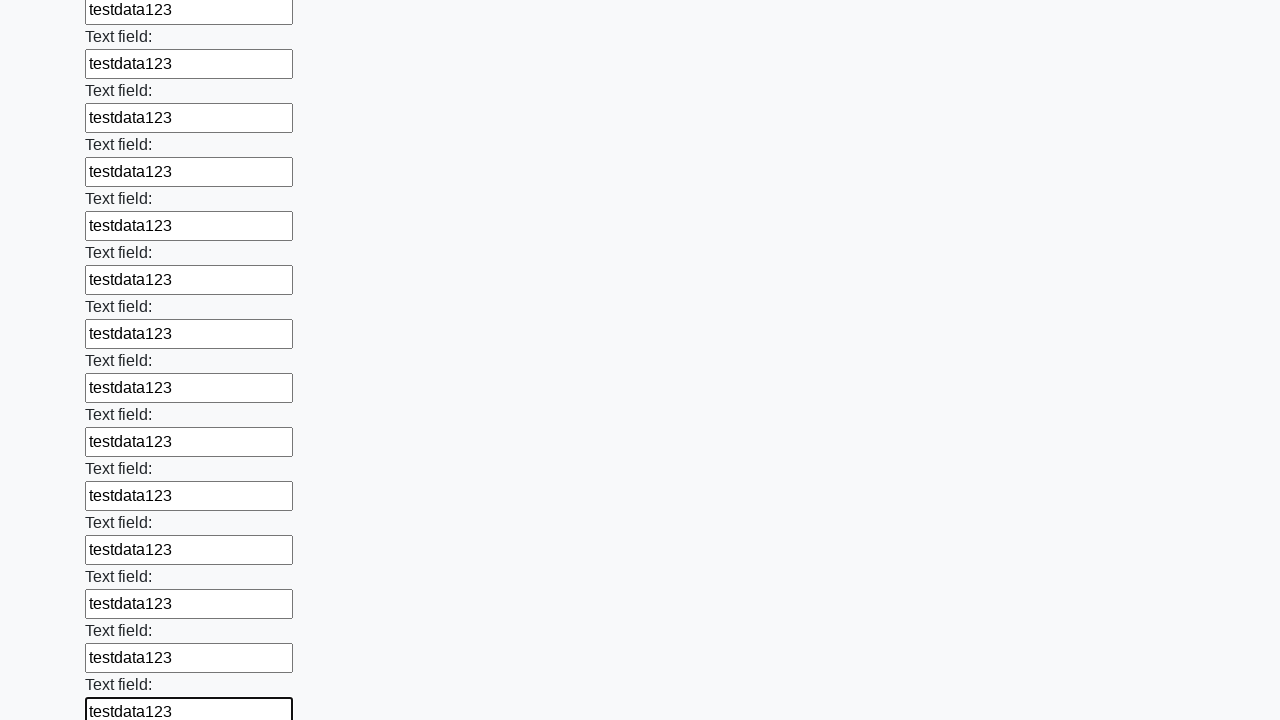

Filled input field with test data 'testdata123' on input >> nth=71
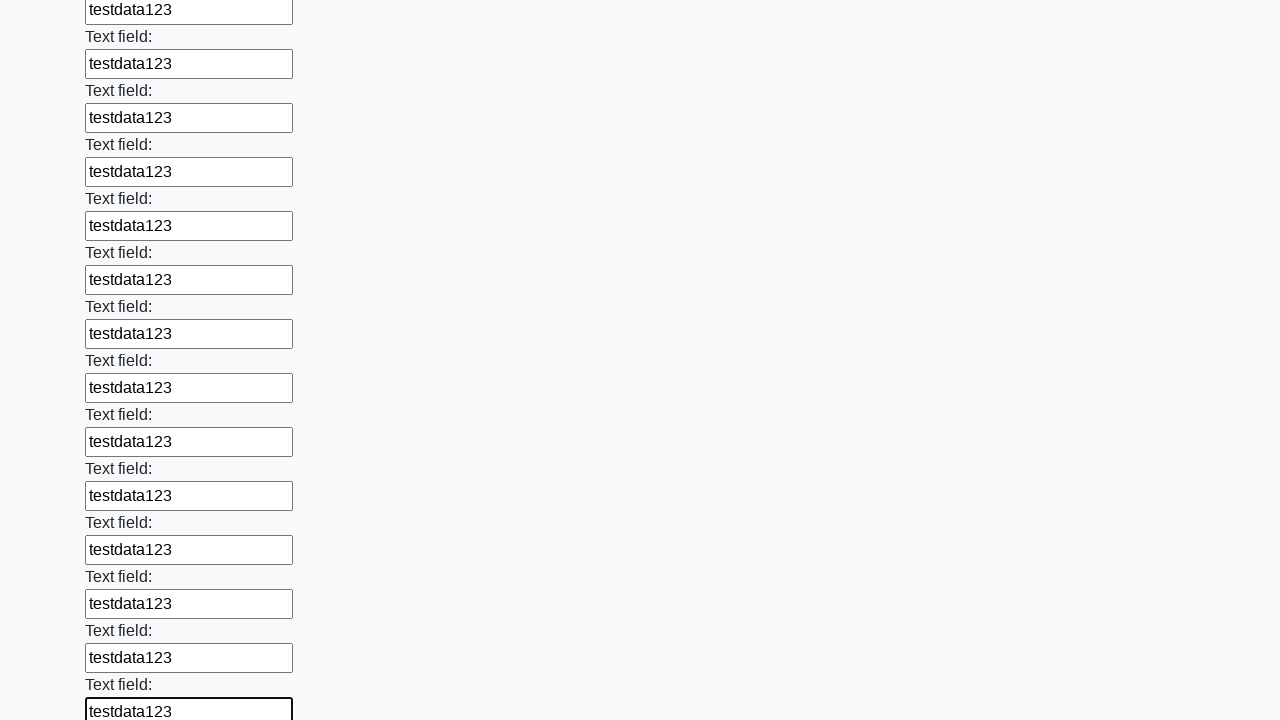

Filled input field with test data 'testdata123' on input >> nth=72
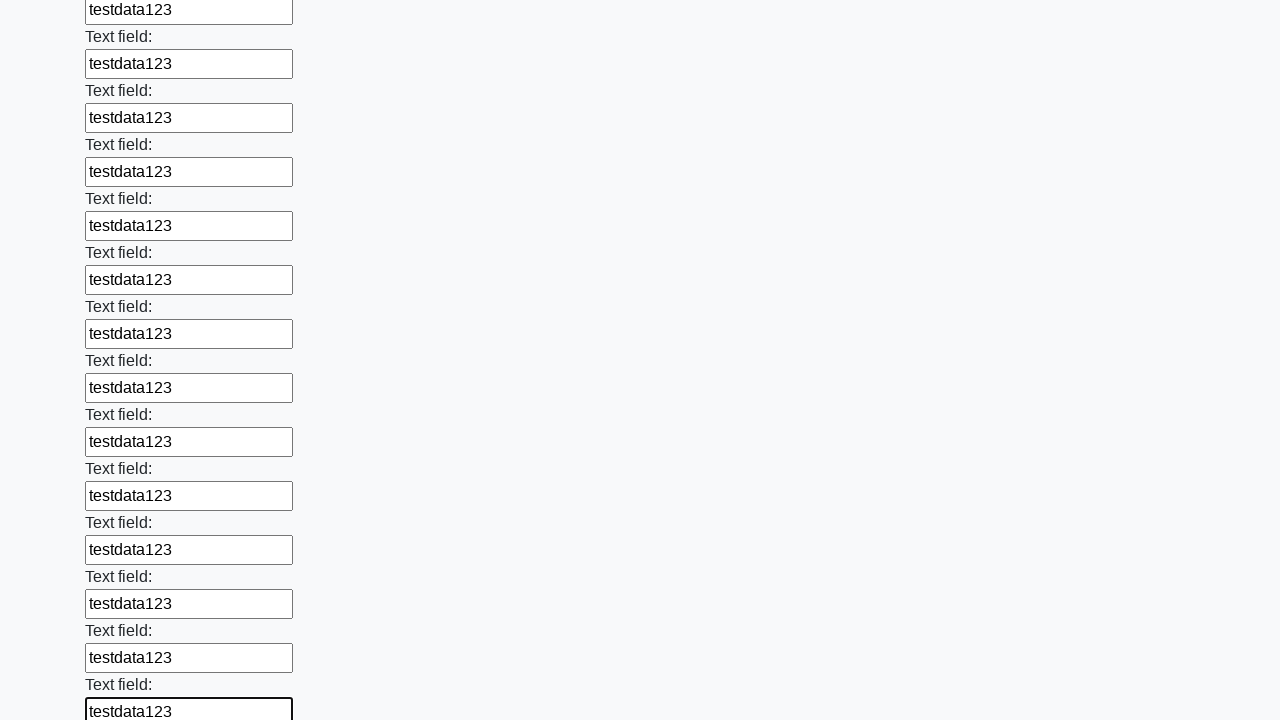

Filled input field with test data 'testdata123' on input >> nth=73
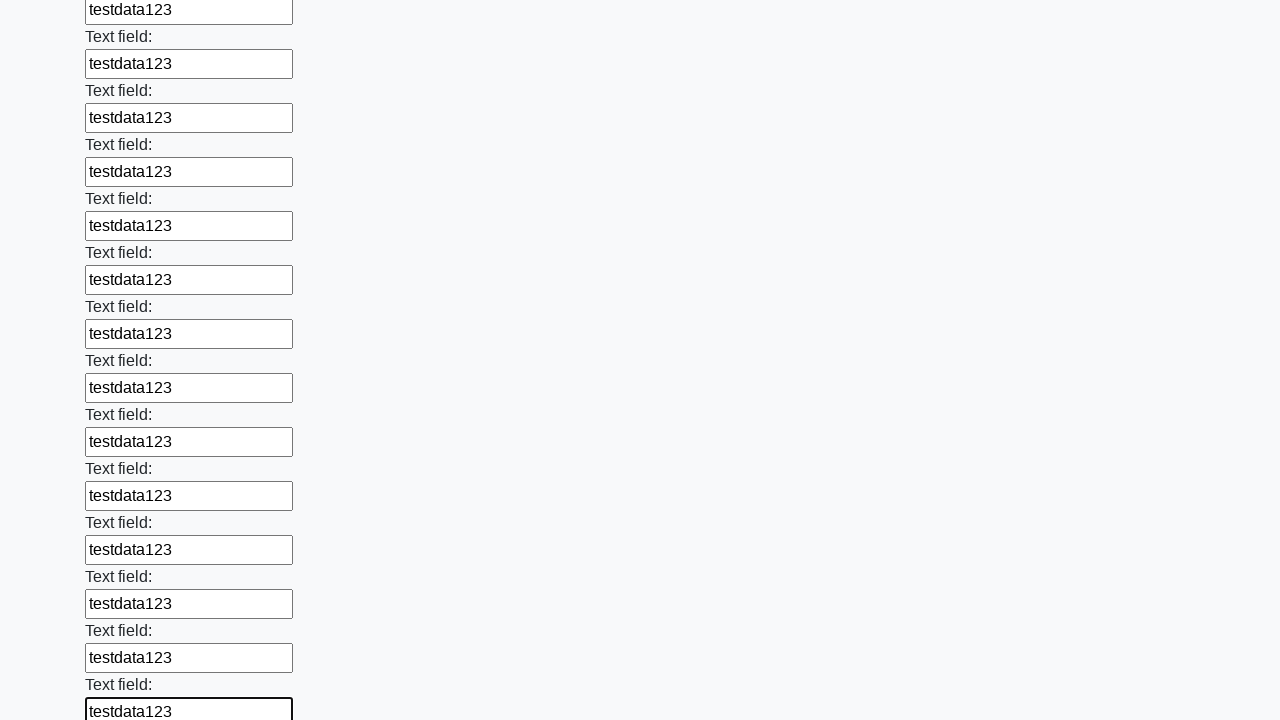

Filled input field with test data 'testdata123' on input >> nth=74
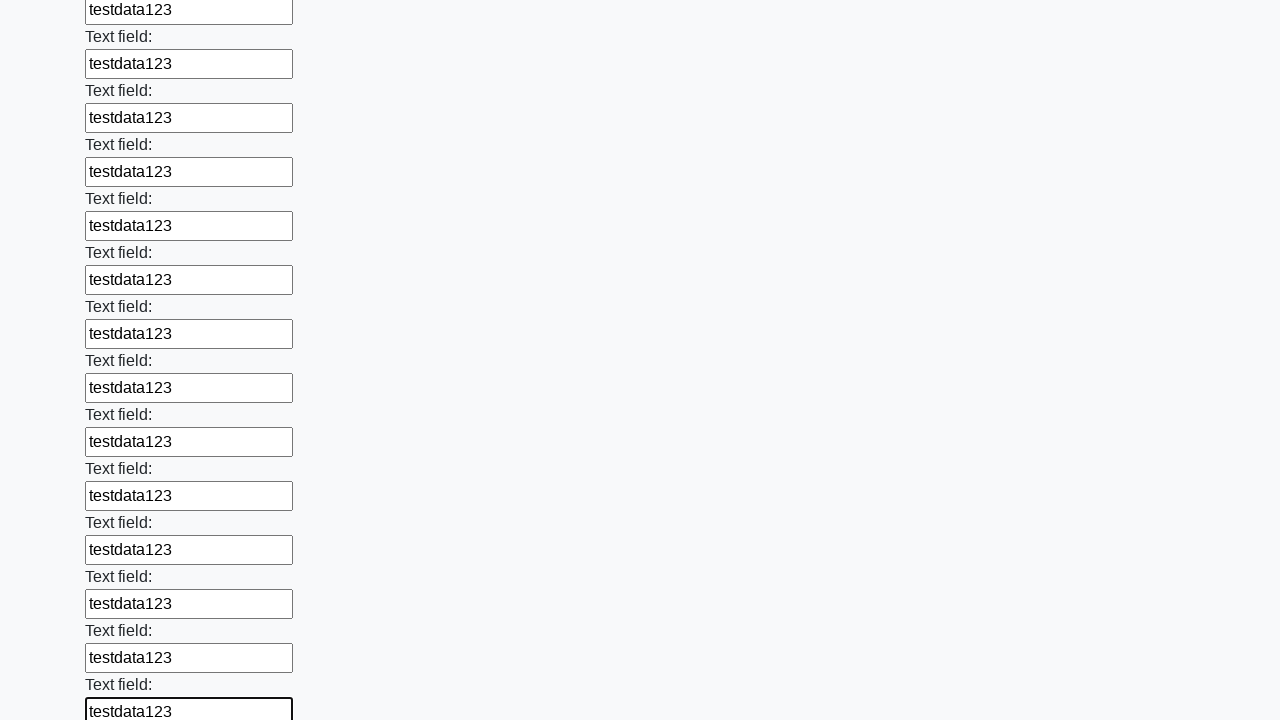

Filled input field with test data 'testdata123' on input >> nth=75
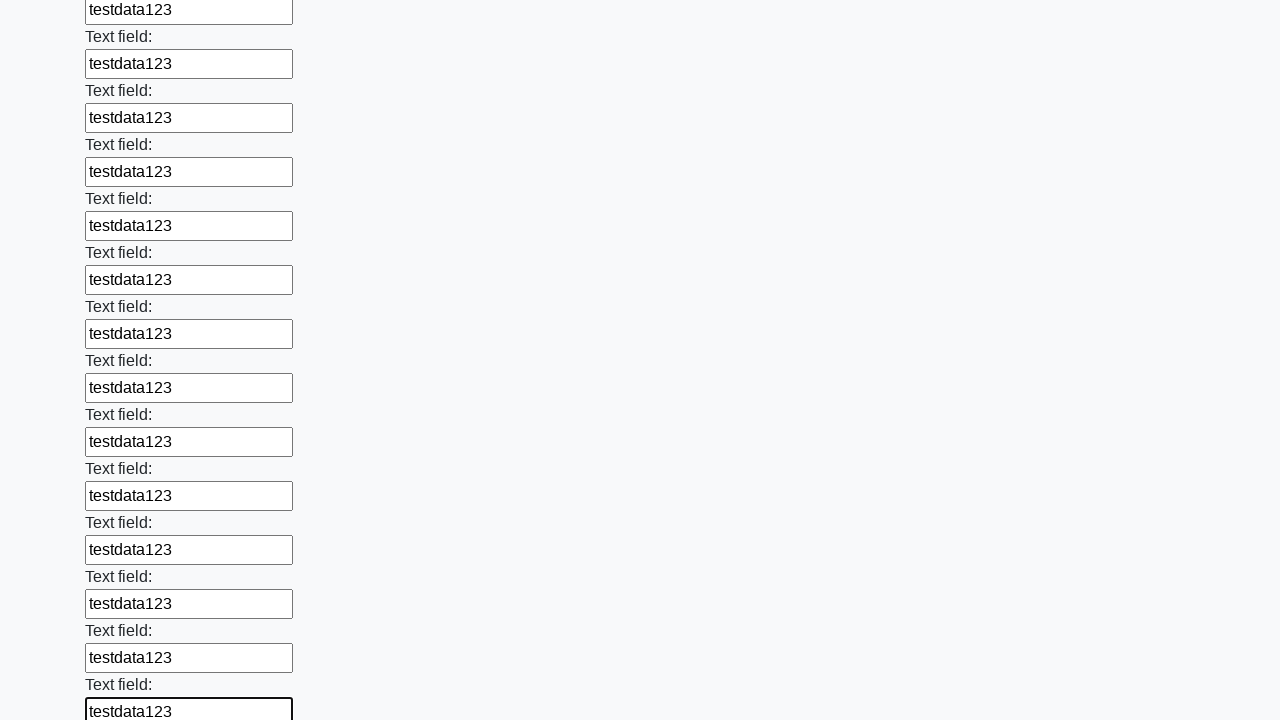

Filled input field with test data 'testdata123' on input >> nth=76
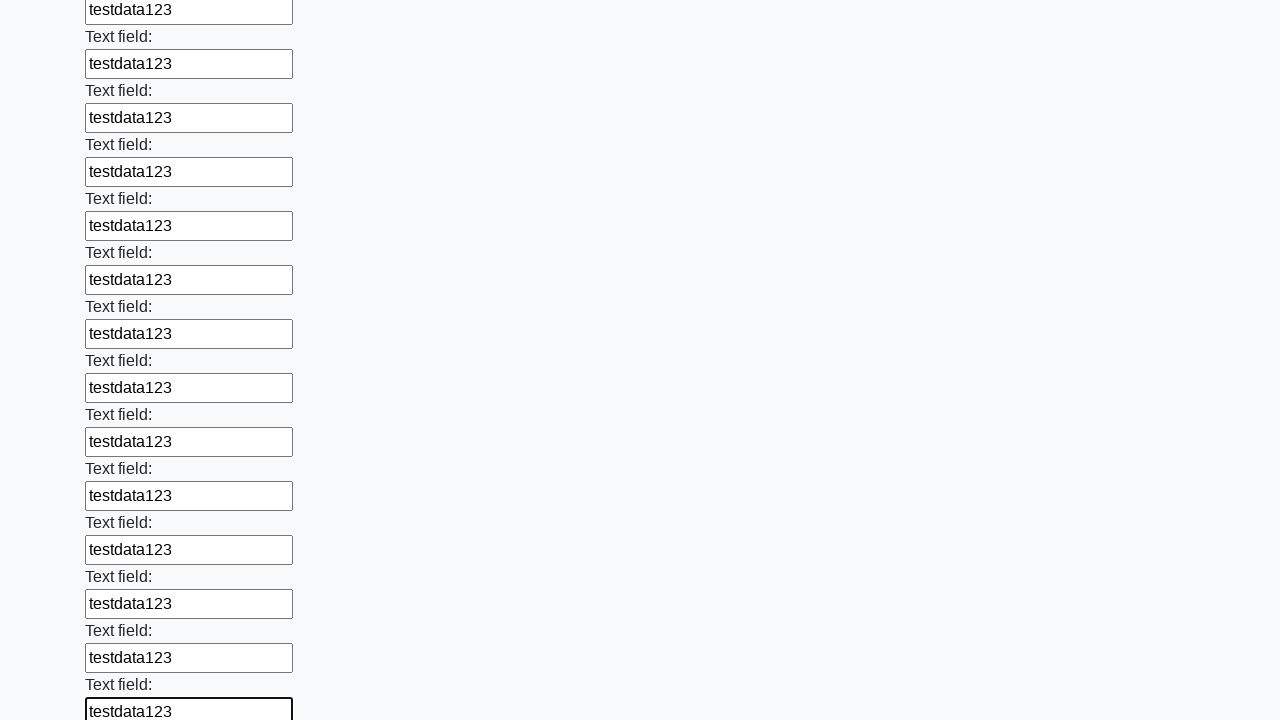

Filled input field with test data 'testdata123' on input >> nth=77
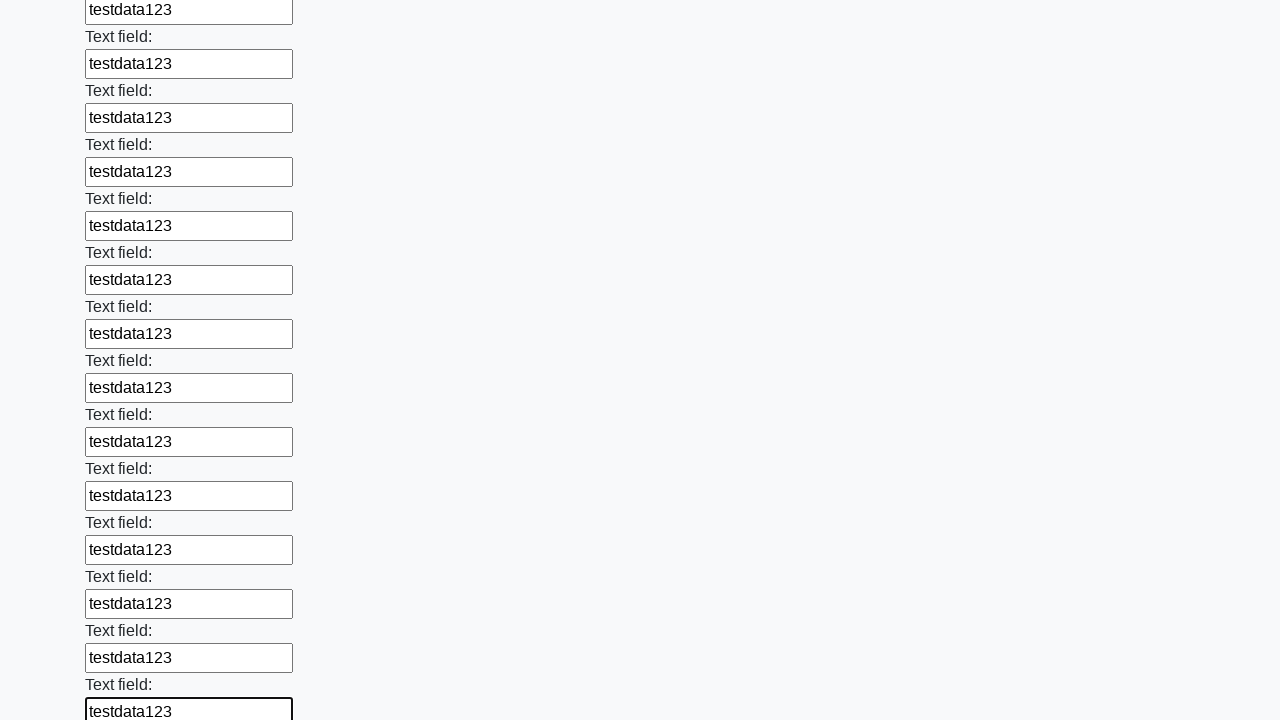

Filled input field with test data 'testdata123' on input >> nth=78
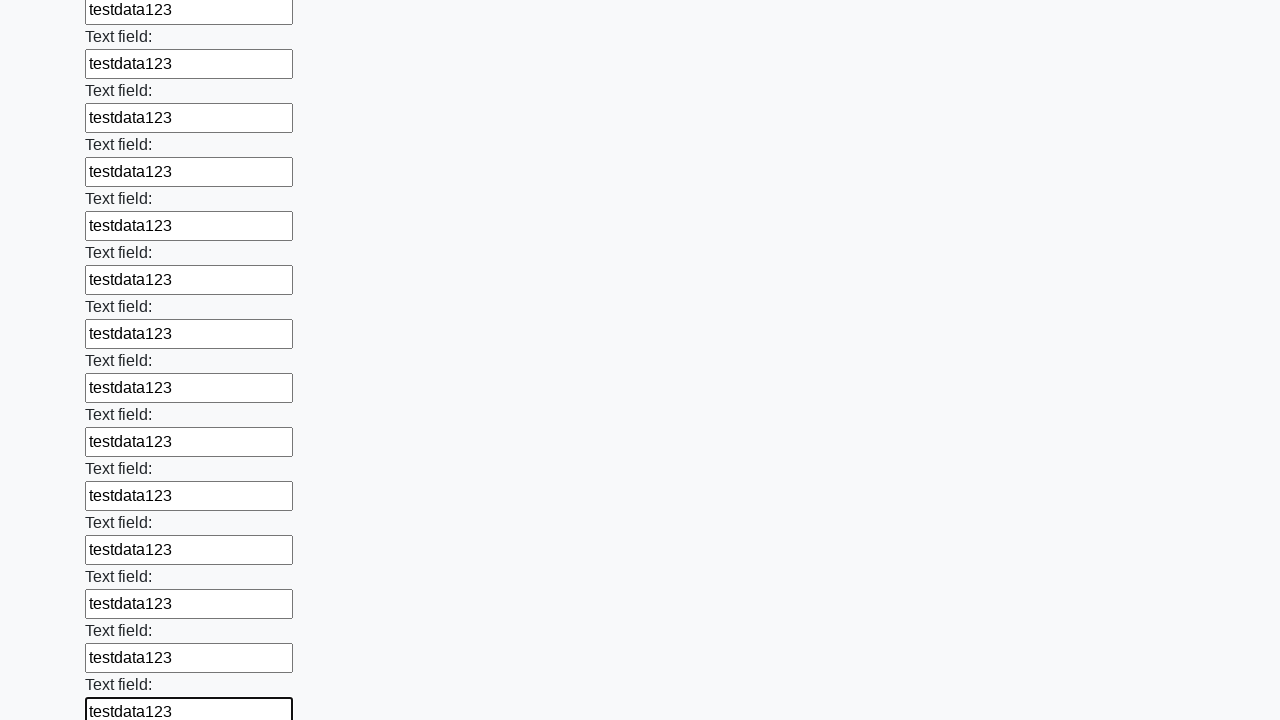

Filled input field with test data 'testdata123' on input >> nth=79
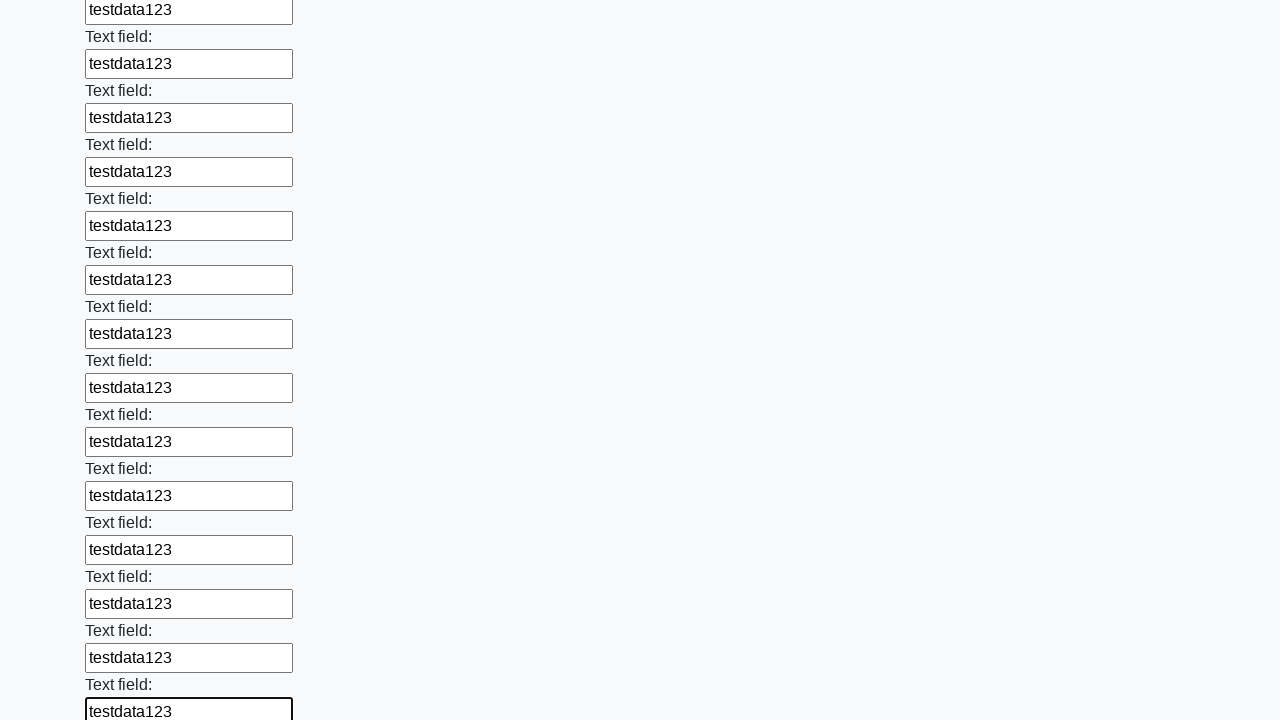

Filled input field with test data 'testdata123' on input >> nth=80
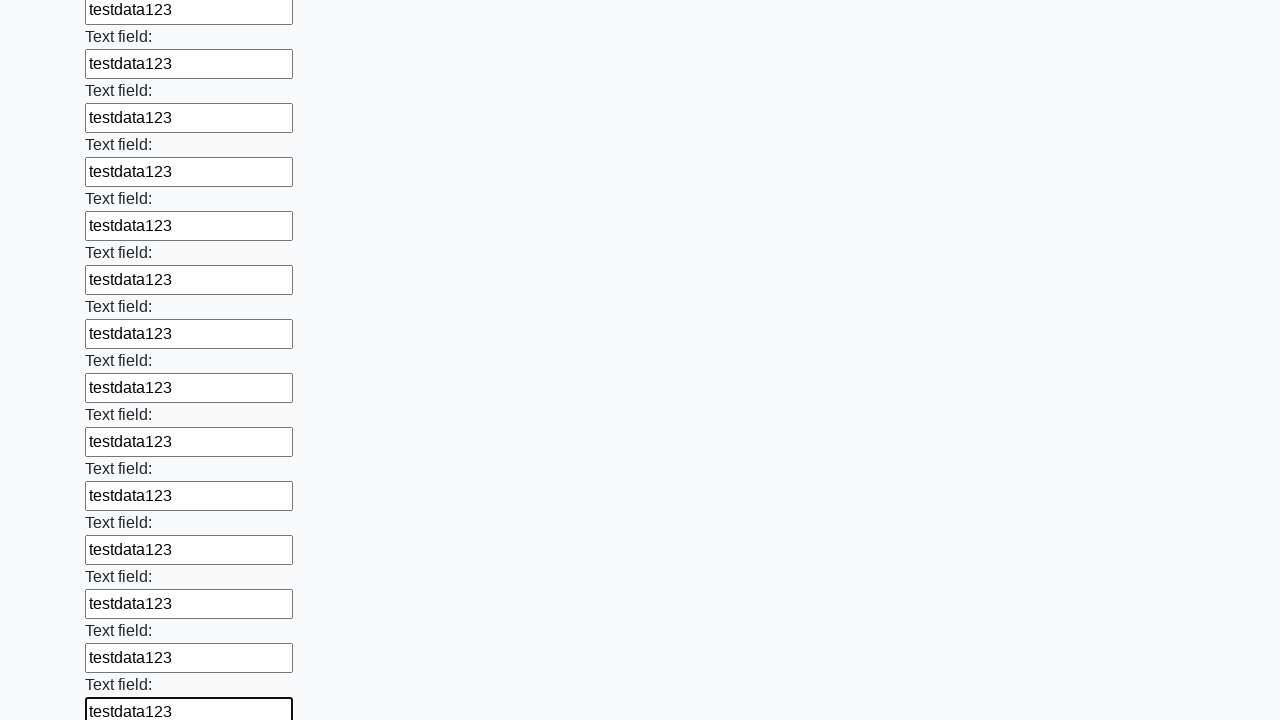

Filled input field with test data 'testdata123' on input >> nth=81
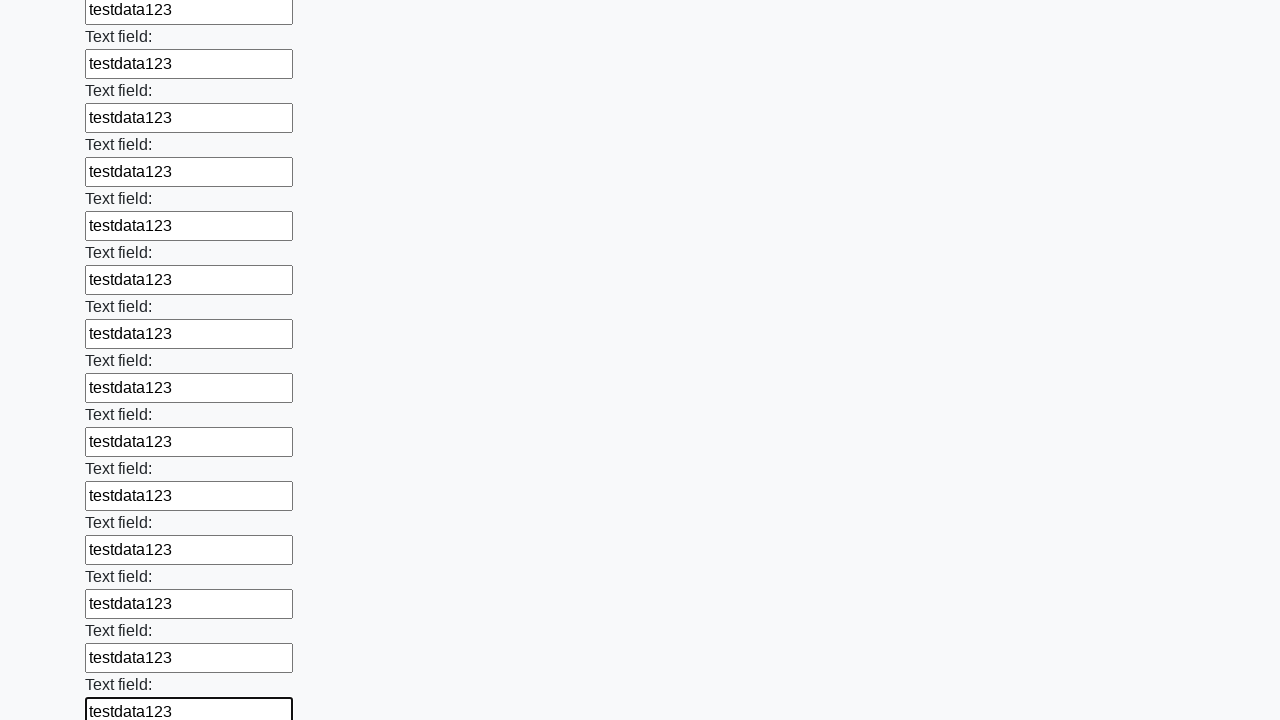

Filled input field with test data 'testdata123' on input >> nth=82
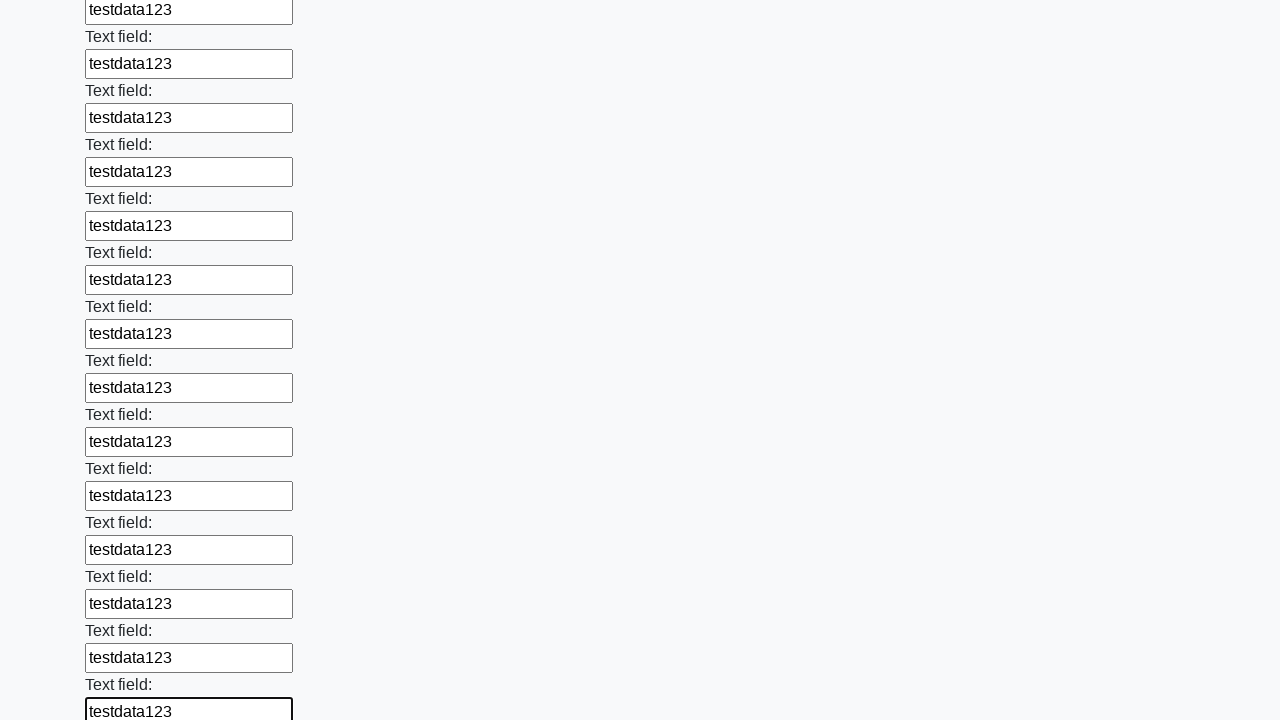

Filled input field with test data 'testdata123' on input >> nth=83
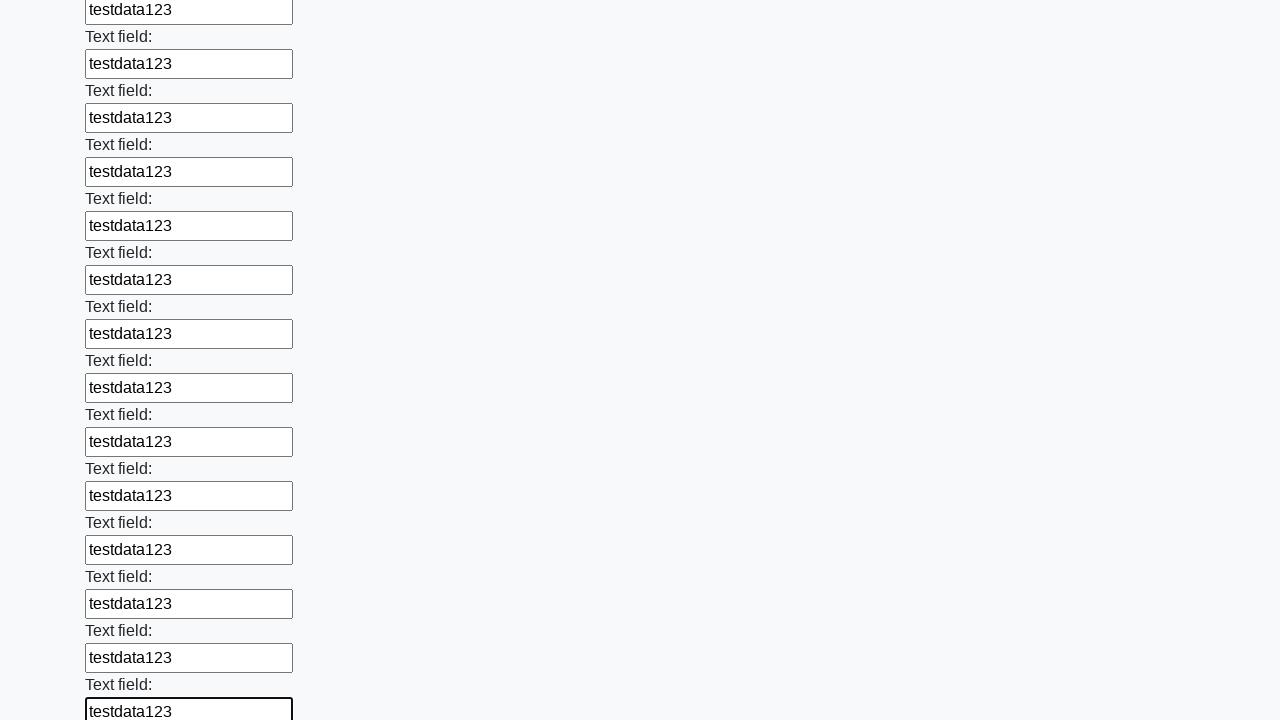

Filled input field with test data 'testdata123' on input >> nth=84
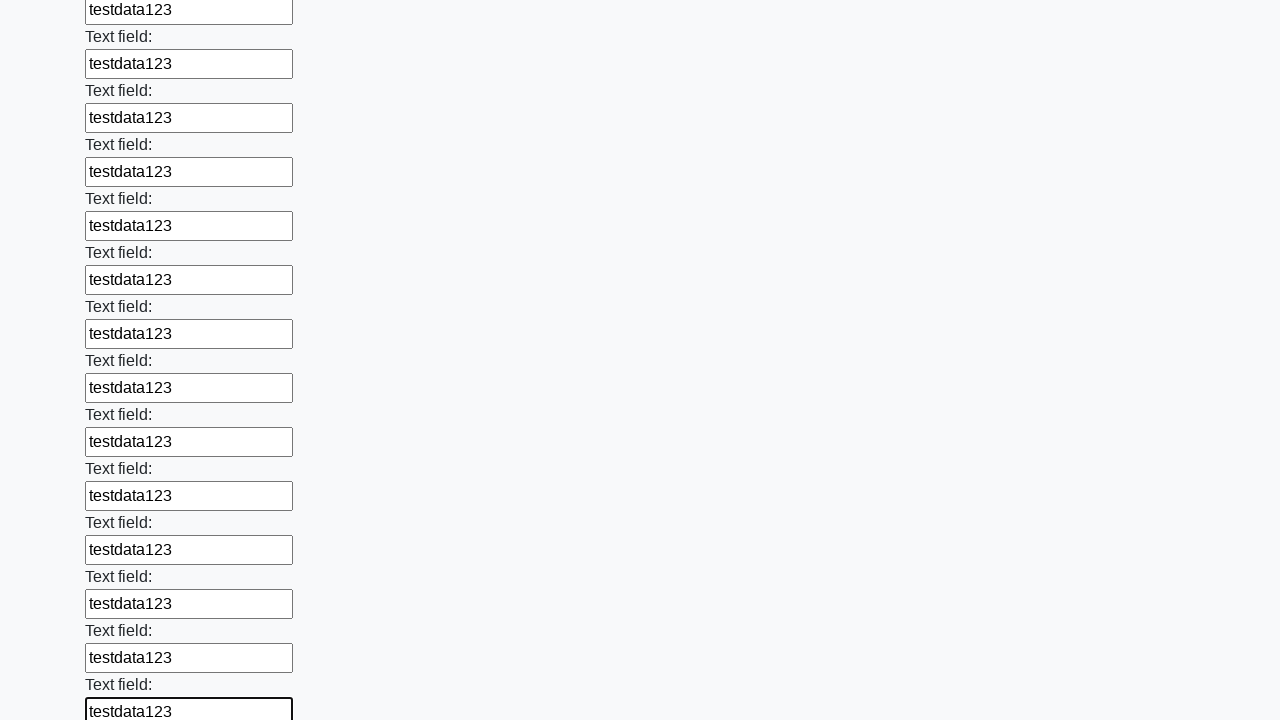

Filled input field with test data 'testdata123' on input >> nth=85
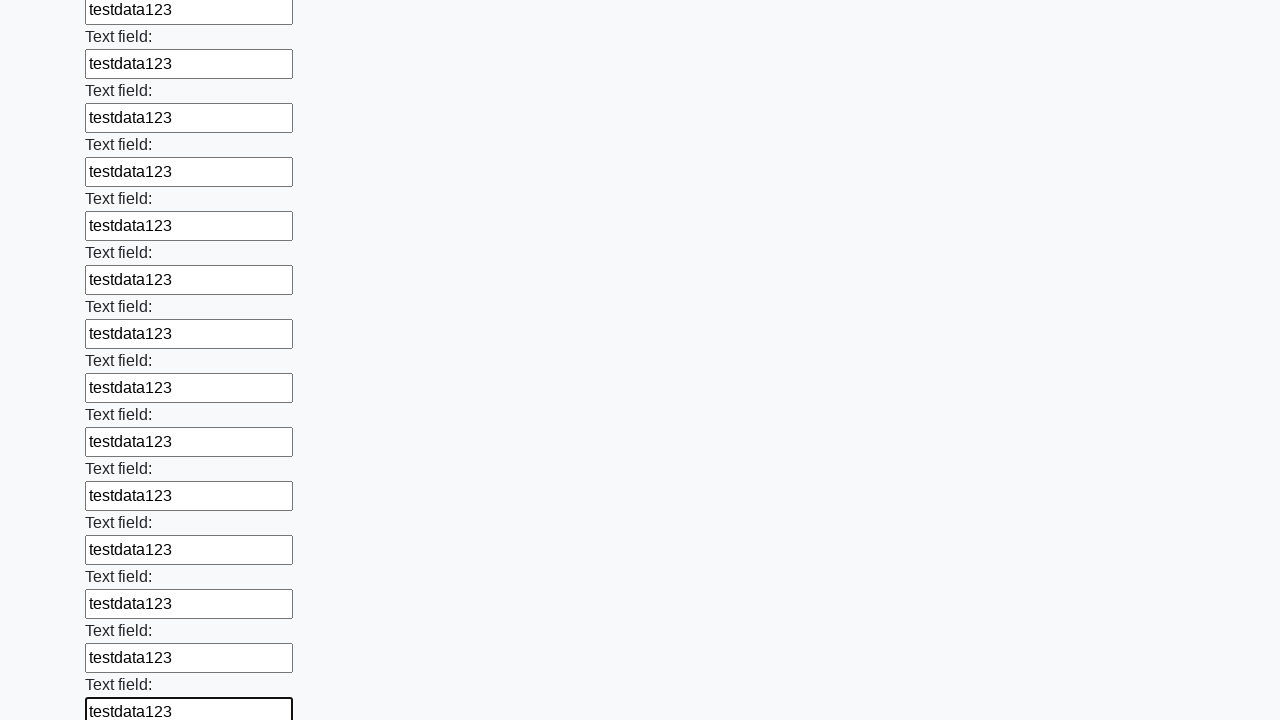

Filled input field with test data 'testdata123' on input >> nth=86
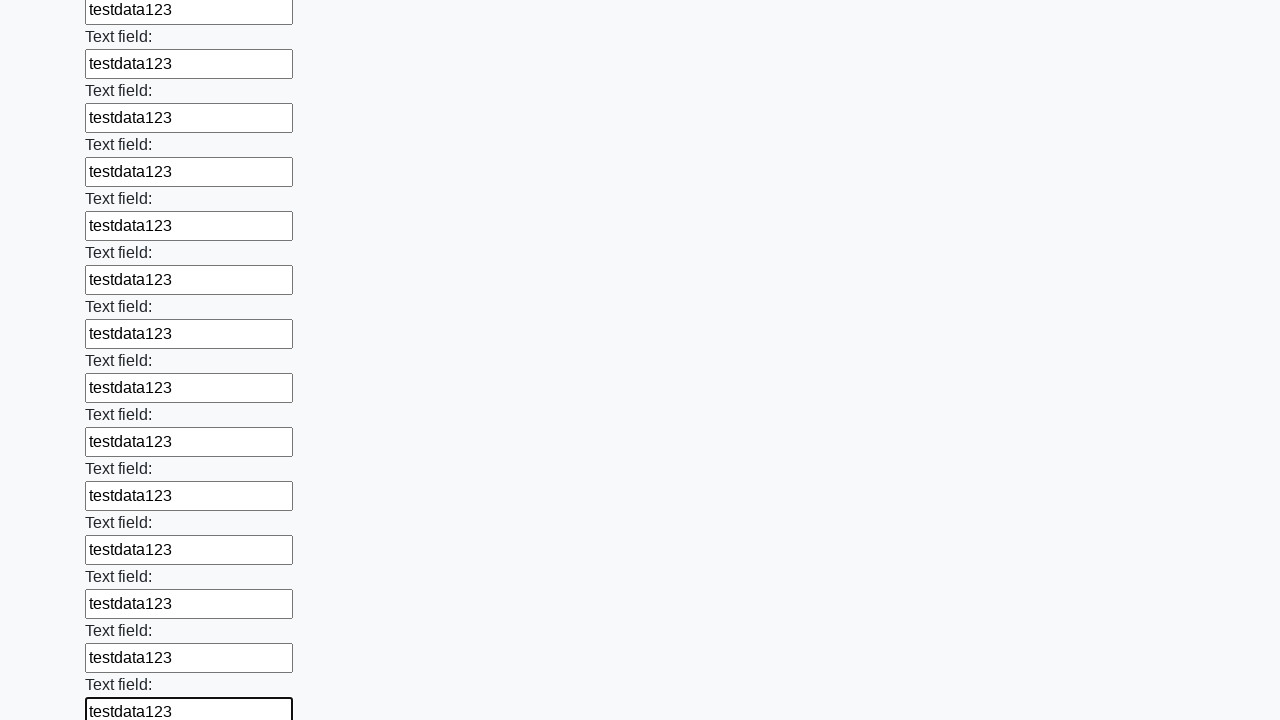

Filled input field with test data 'testdata123' on input >> nth=87
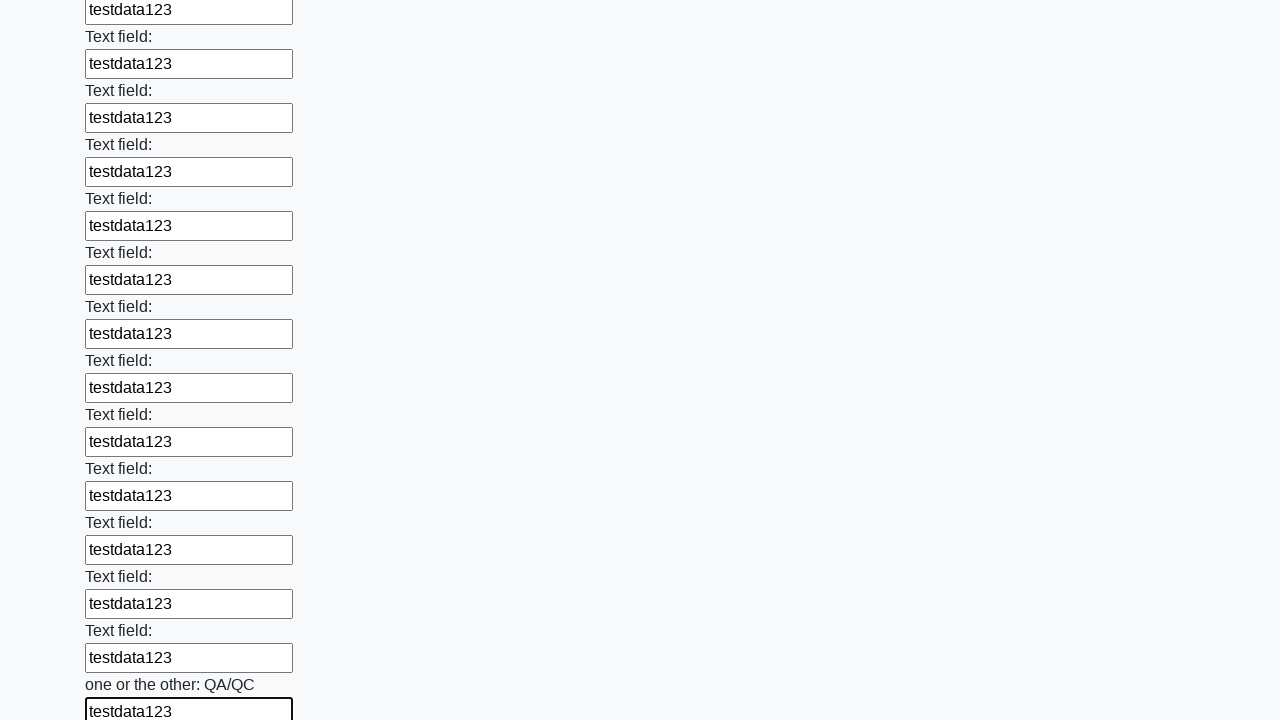

Filled input field with test data 'testdata123' on input >> nth=88
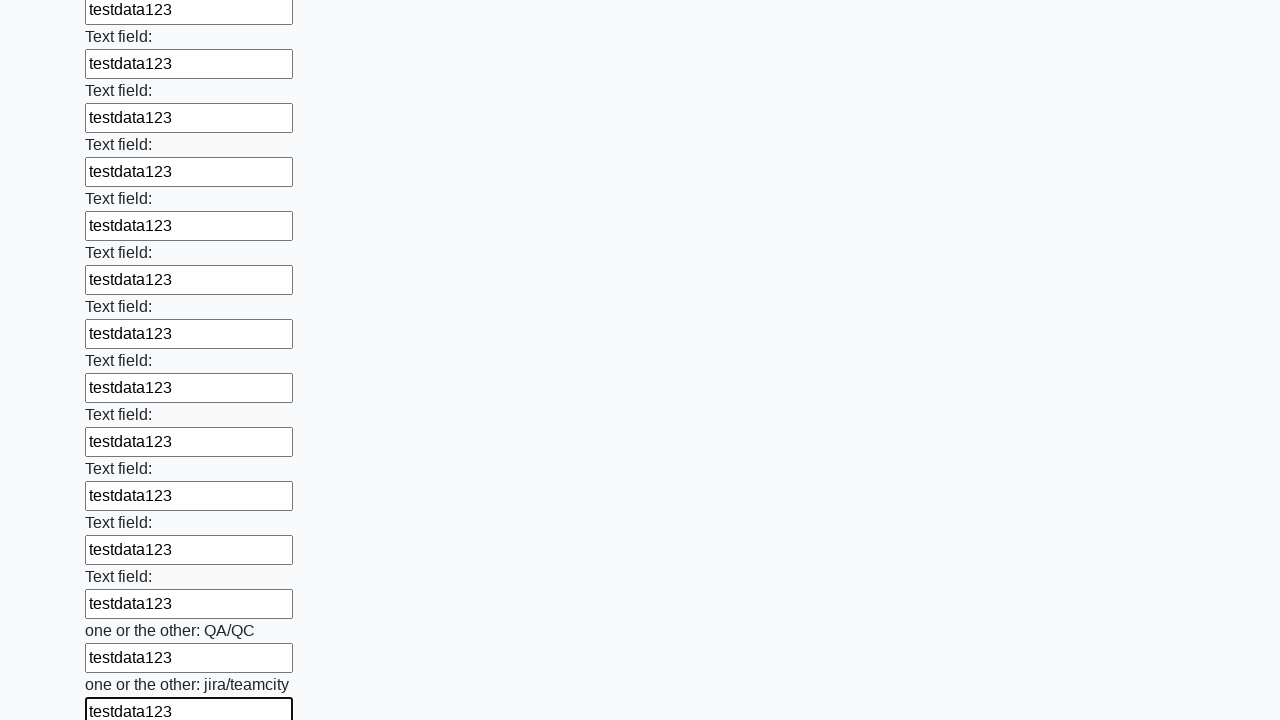

Filled input field with test data 'testdata123' on input >> nth=89
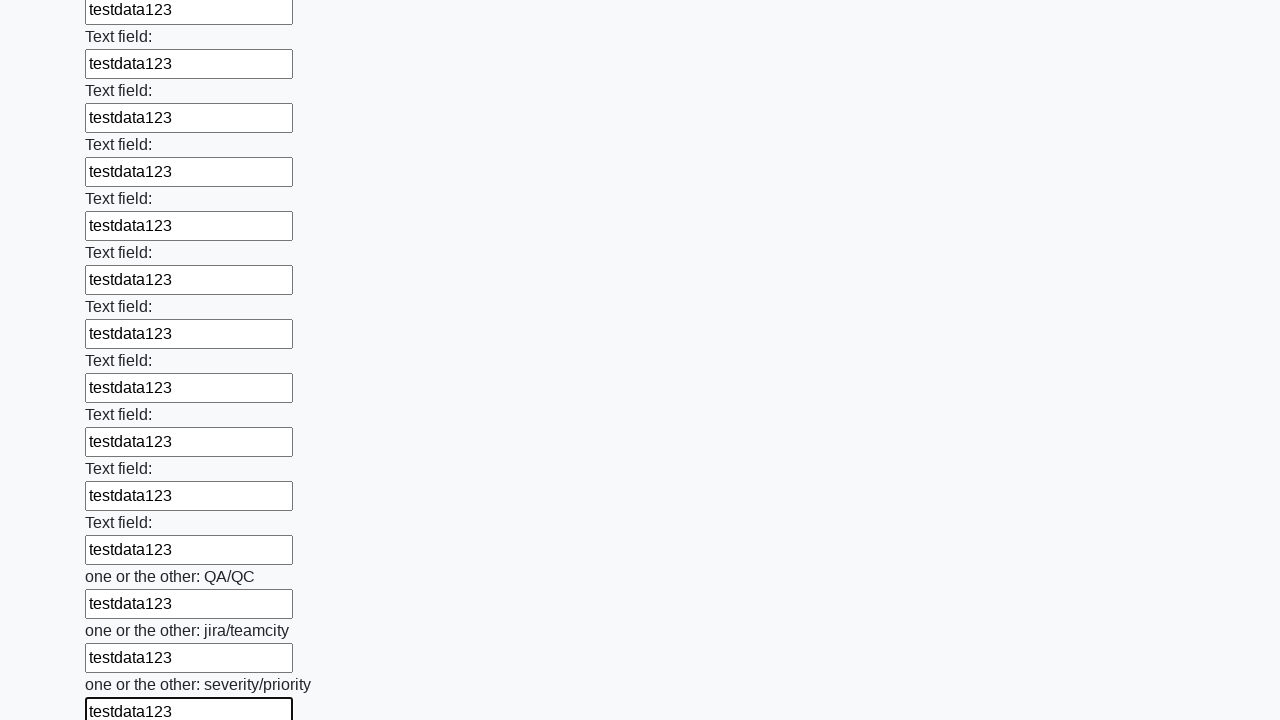

Filled input field with test data 'testdata123' on input >> nth=90
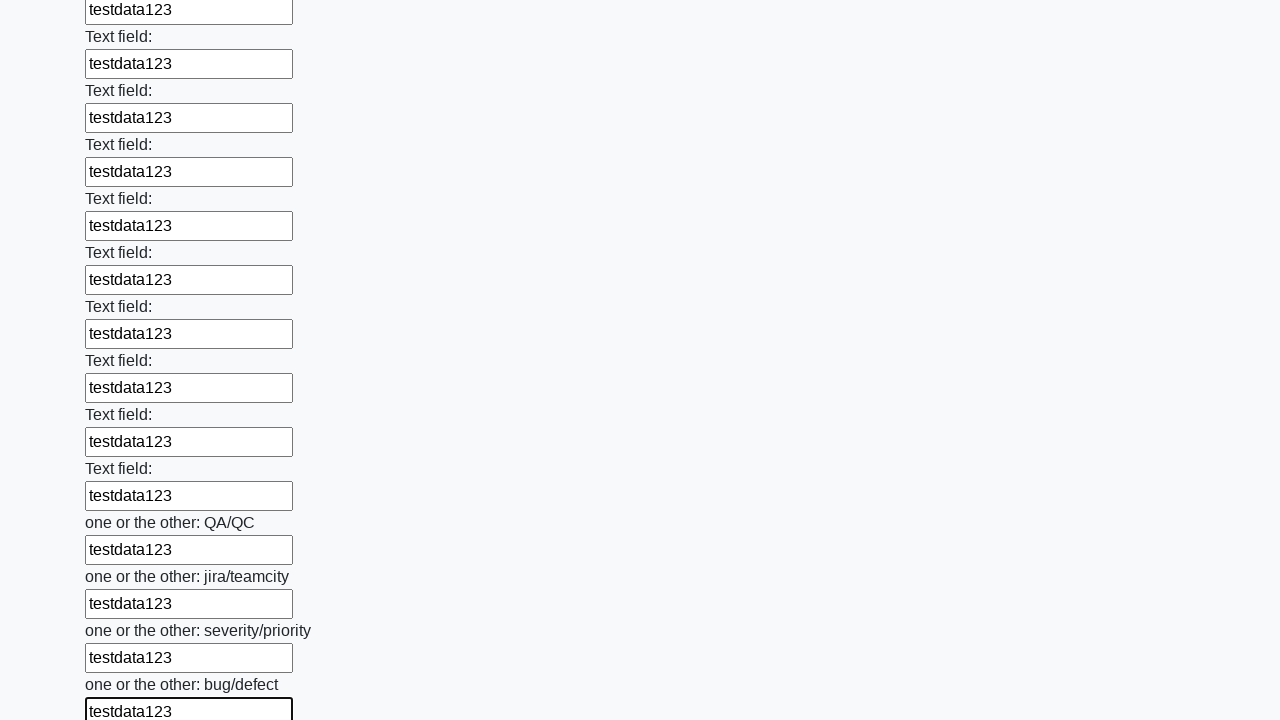

Filled input field with test data 'testdata123' on input >> nth=91
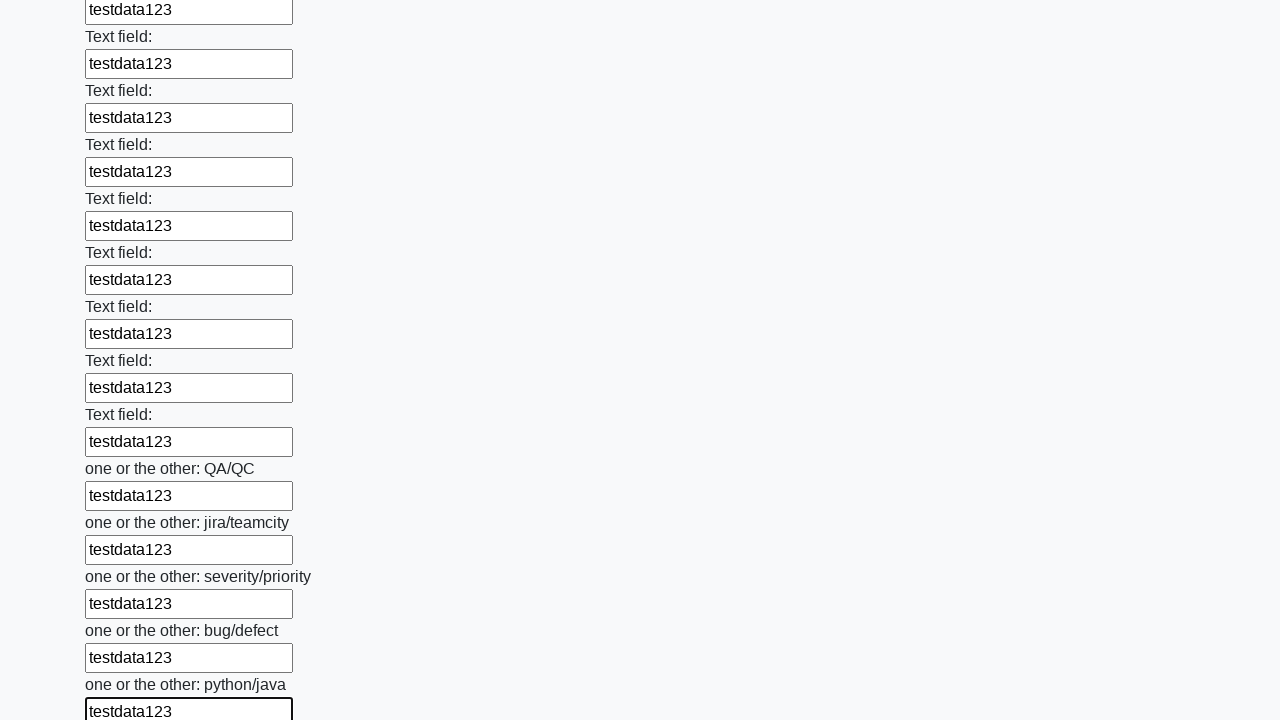

Filled input field with test data 'testdata123' on input >> nth=92
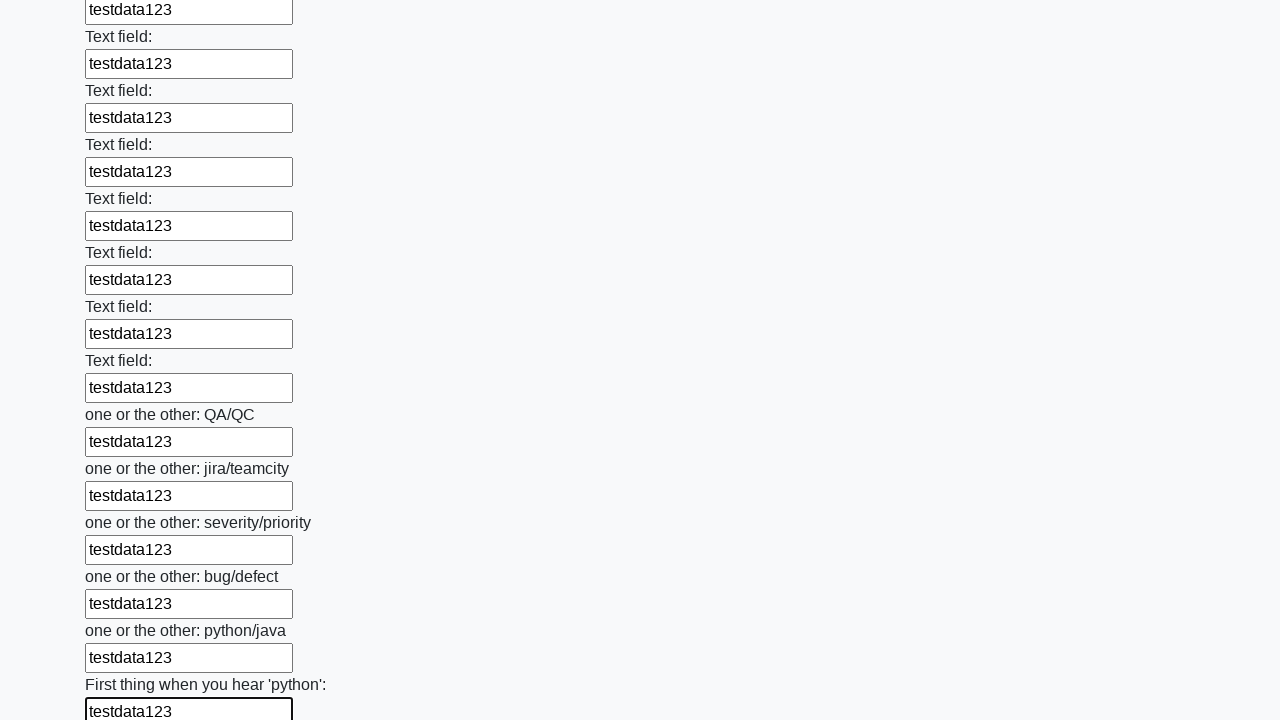

Filled input field with test data 'testdata123' on input >> nth=93
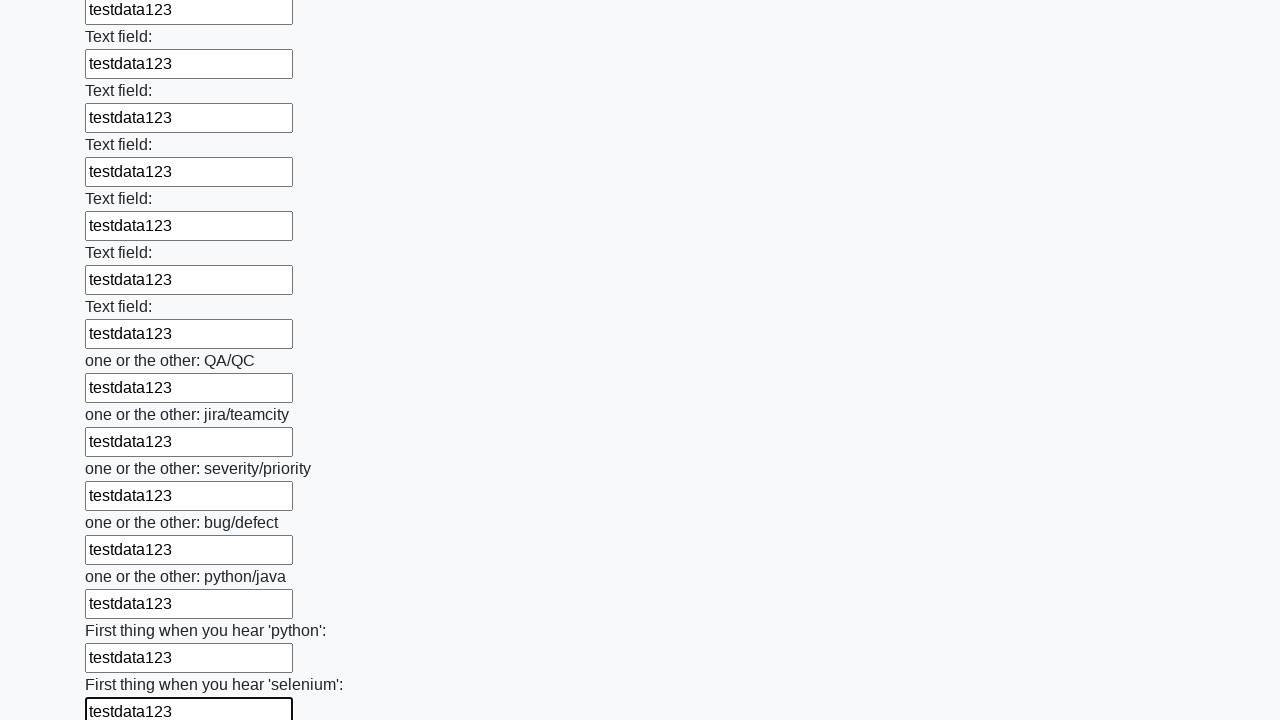

Filled input field with test data 'testdata123' on input >> nth=94
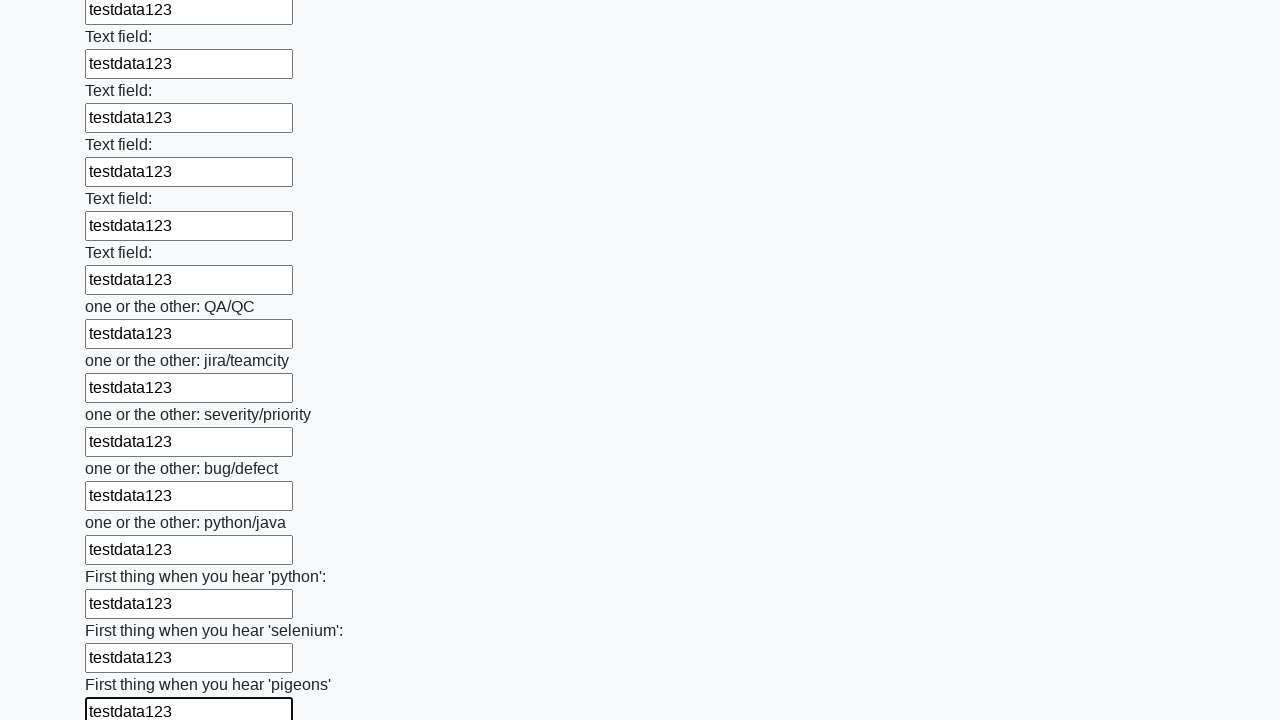

Filled input field with test data 'testdata123' on input >> nth=95
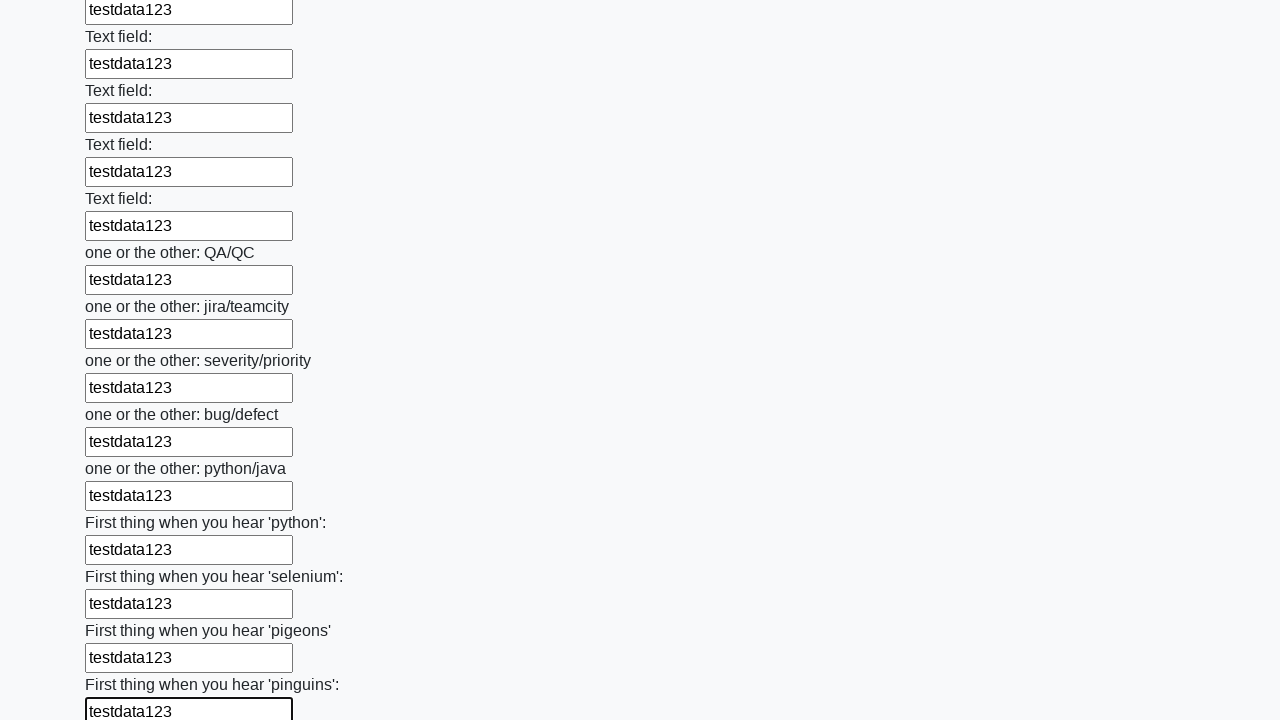

Filled input field with test data 'testdata123' on input >> nth=96
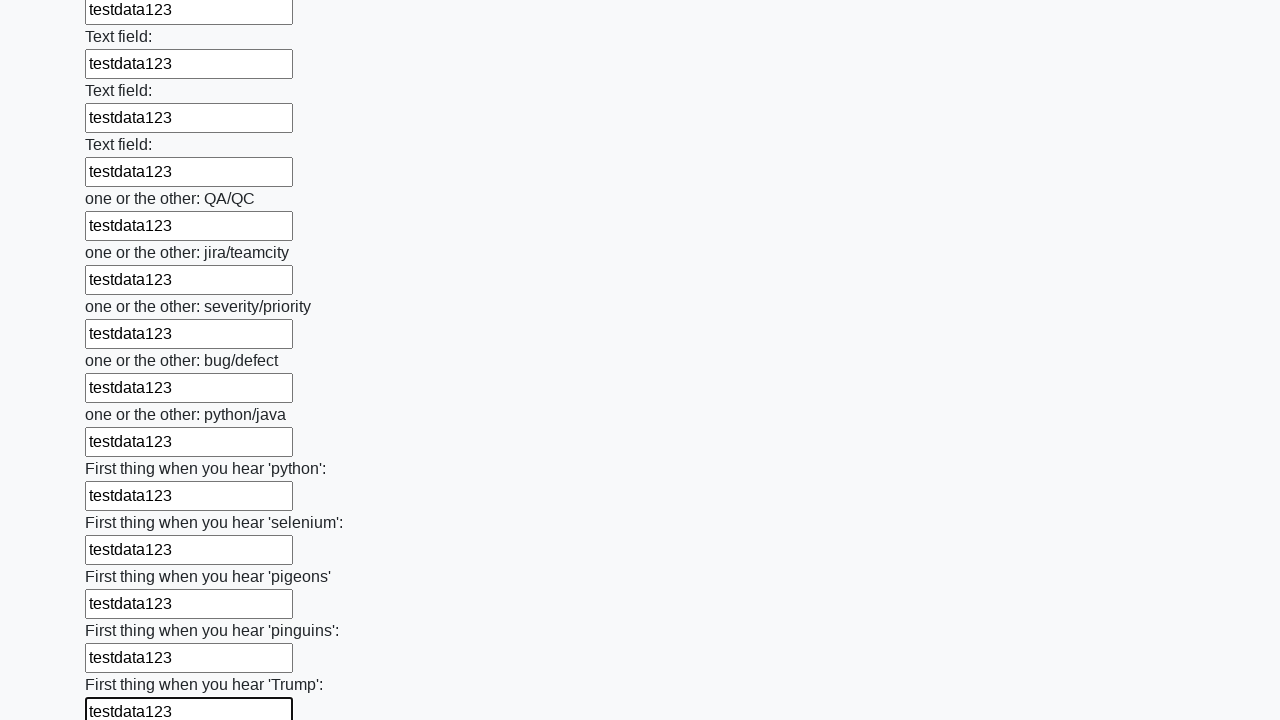

Filled input field with test data 'testdata123' on input >> nth=97
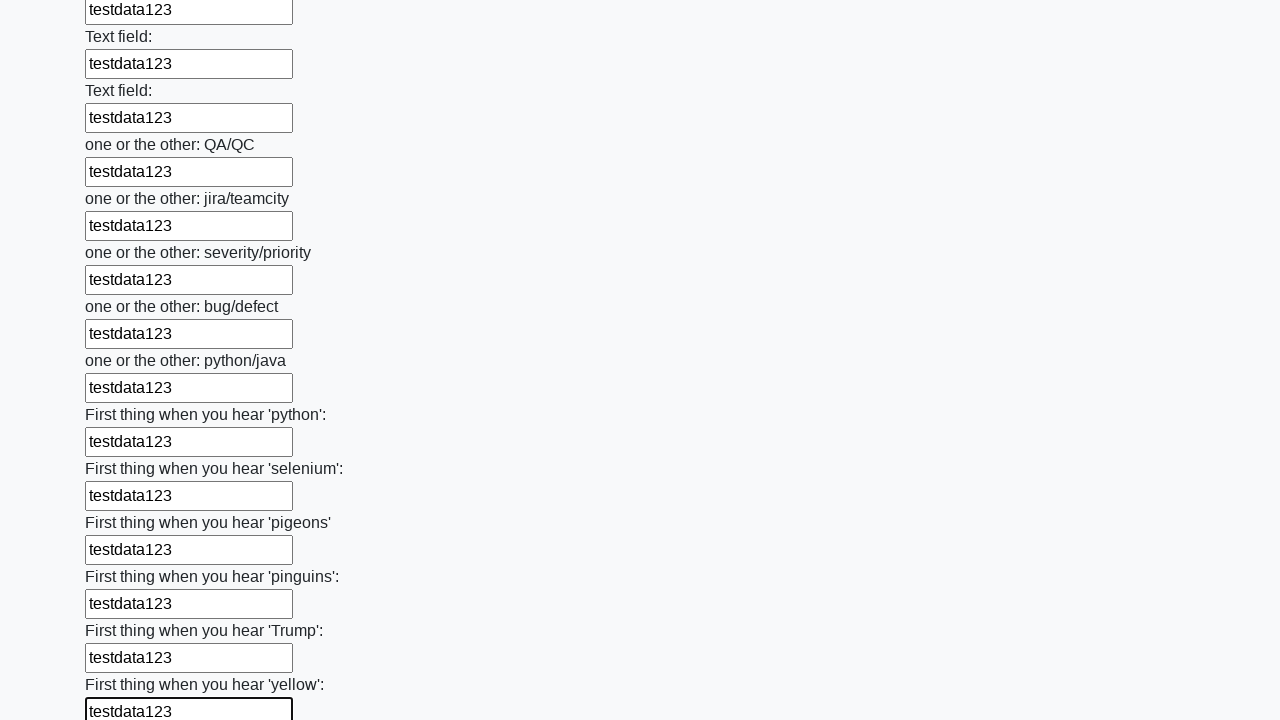

Filled input field with test data 'testdata123' on input >> nth=98
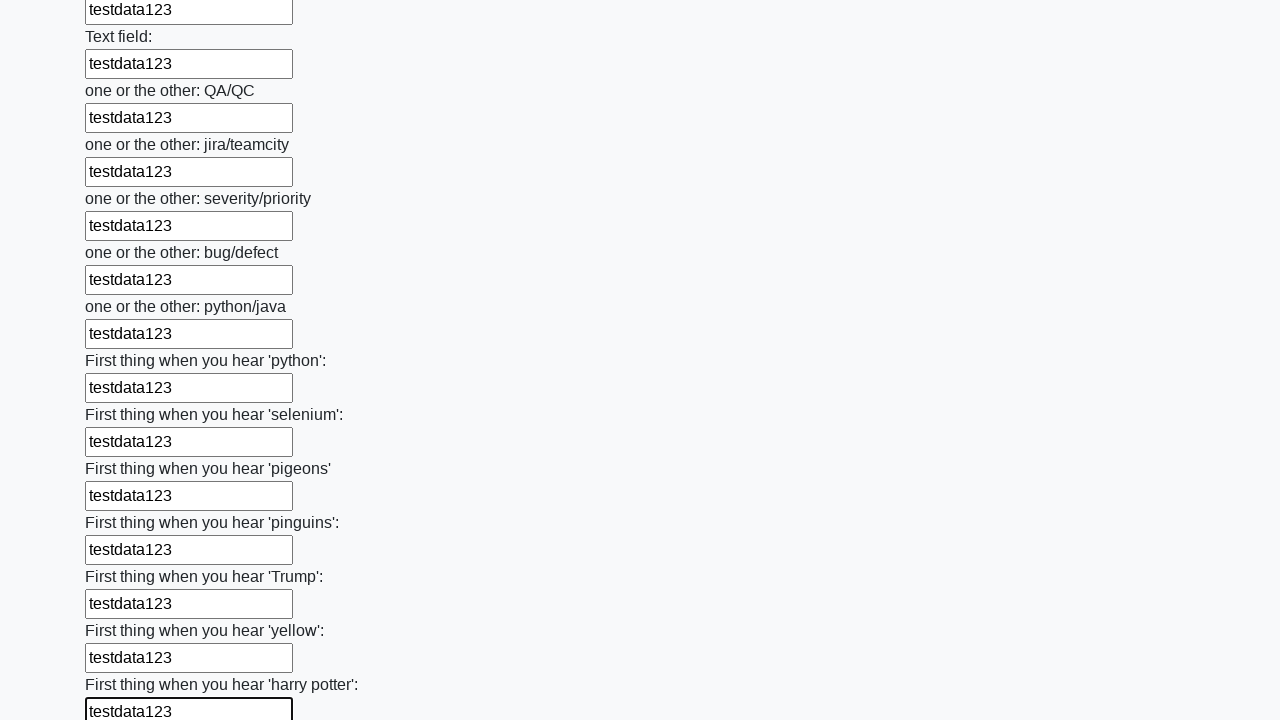

Filled input field with test data 'testdata123' on input >> nth=99
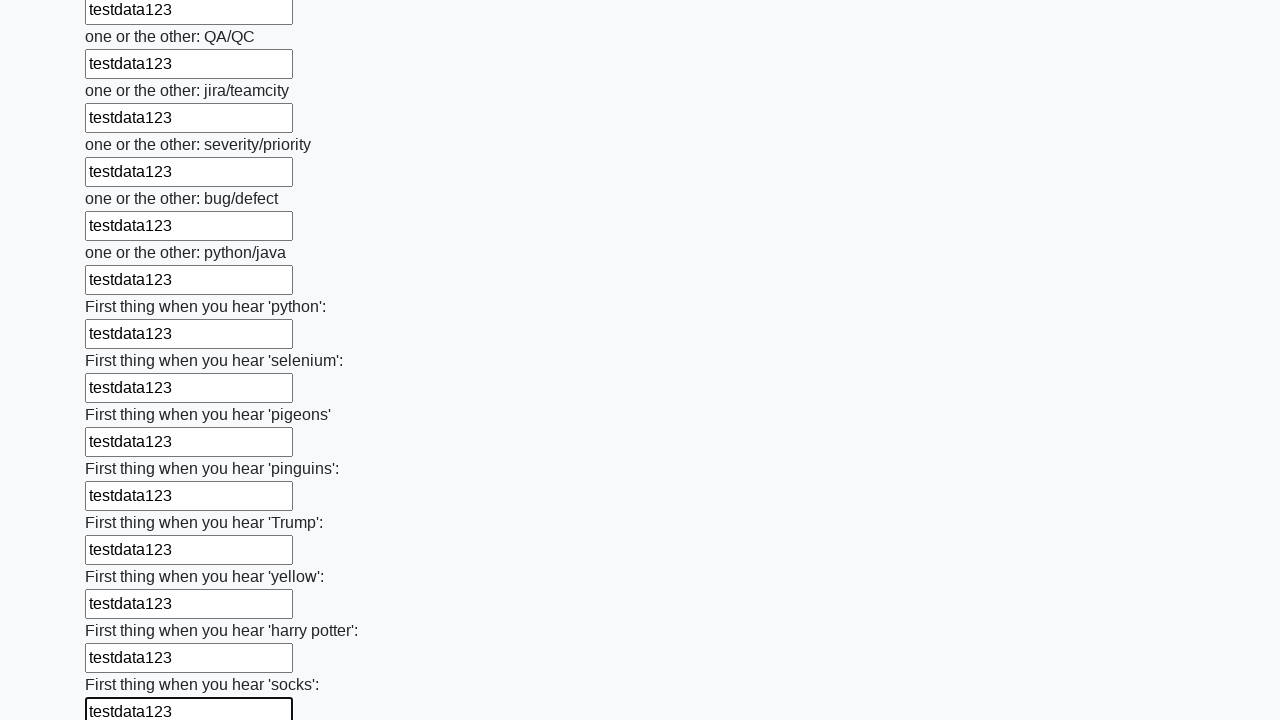

Clicked the form submit button at (123, 611) on button
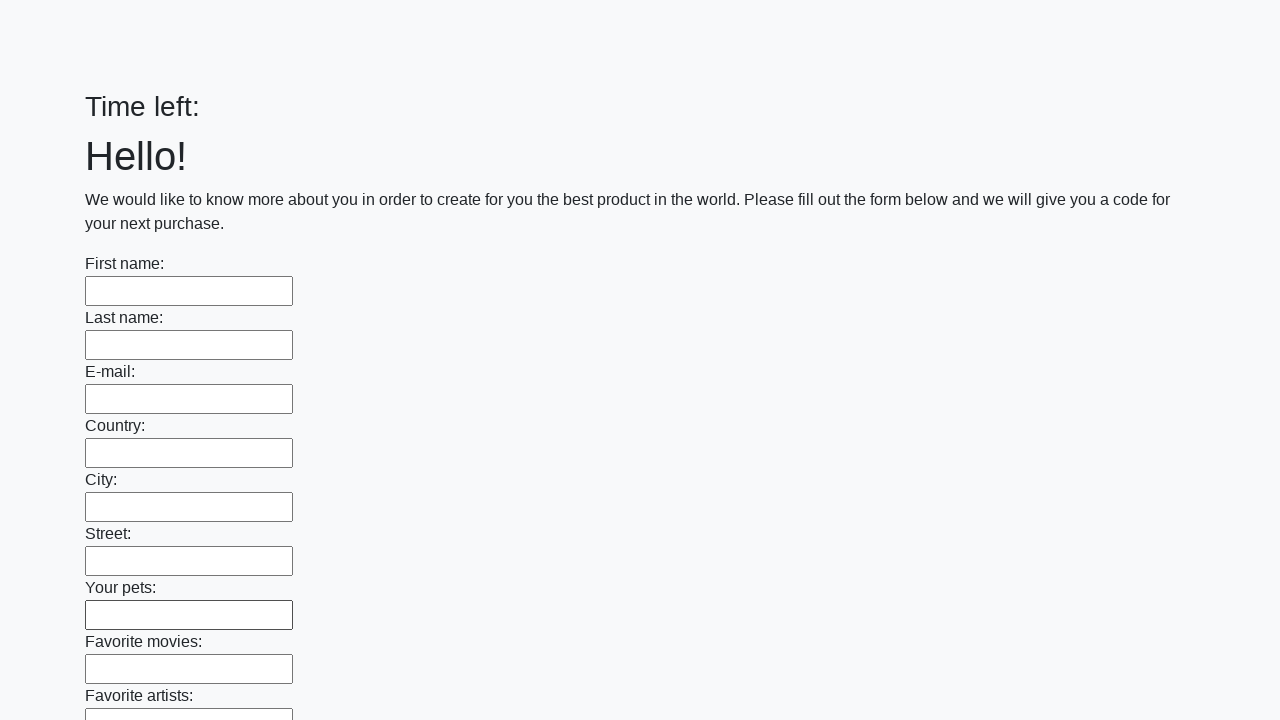

Set up dialog handler to accept alerts
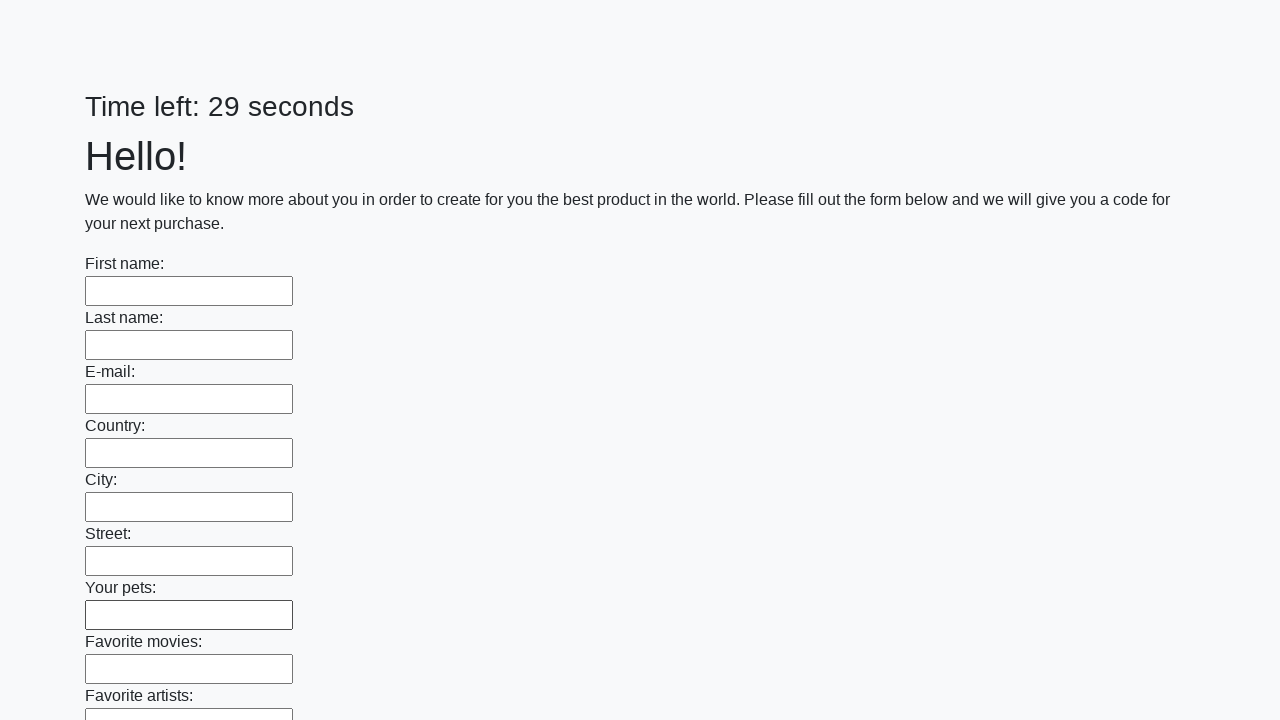

Waited for alert processing to complete
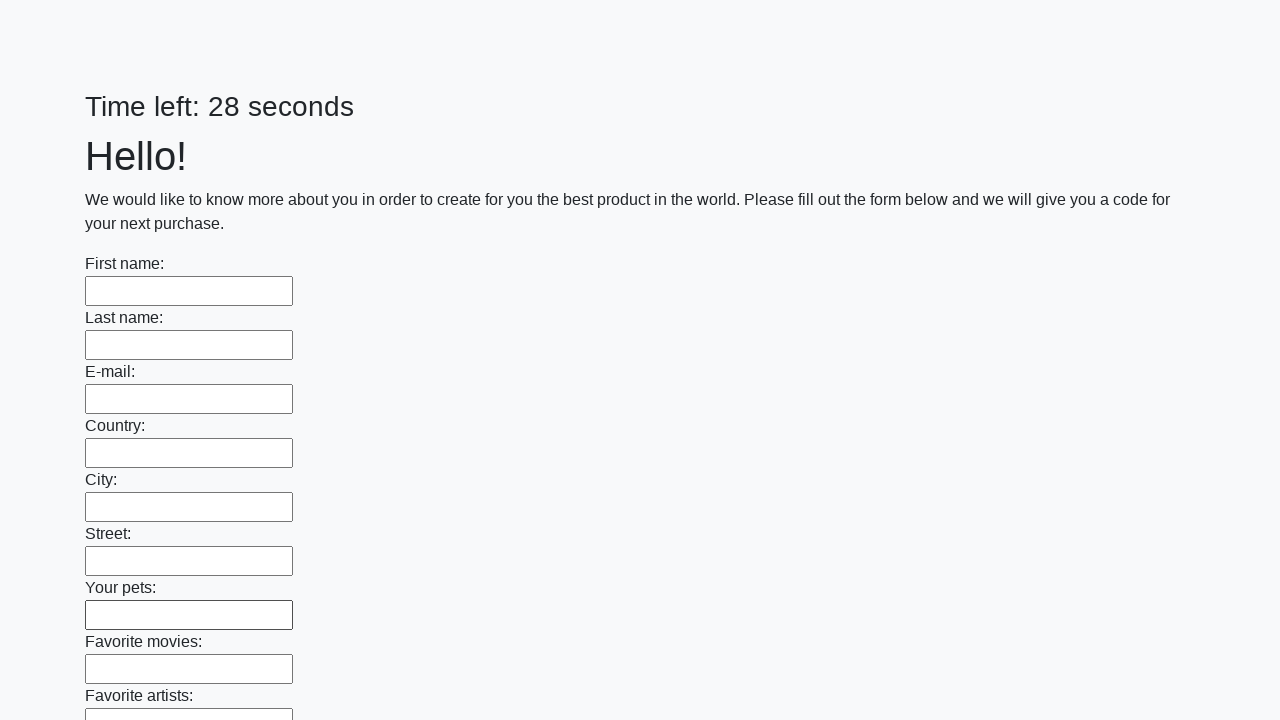

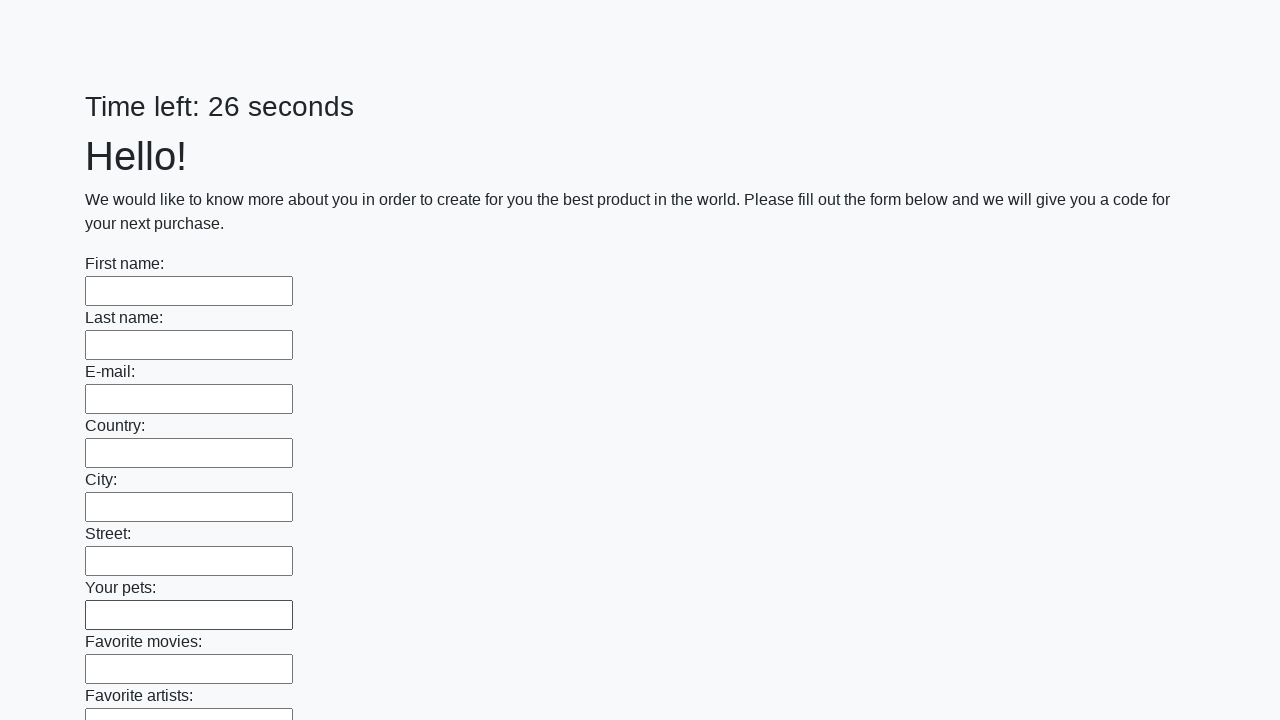